Tests filling a large form by entering values into all required input fields and submitting the form by clicking the submit button.

Starting URL: http://suninjuly.github.io/huge_form.html

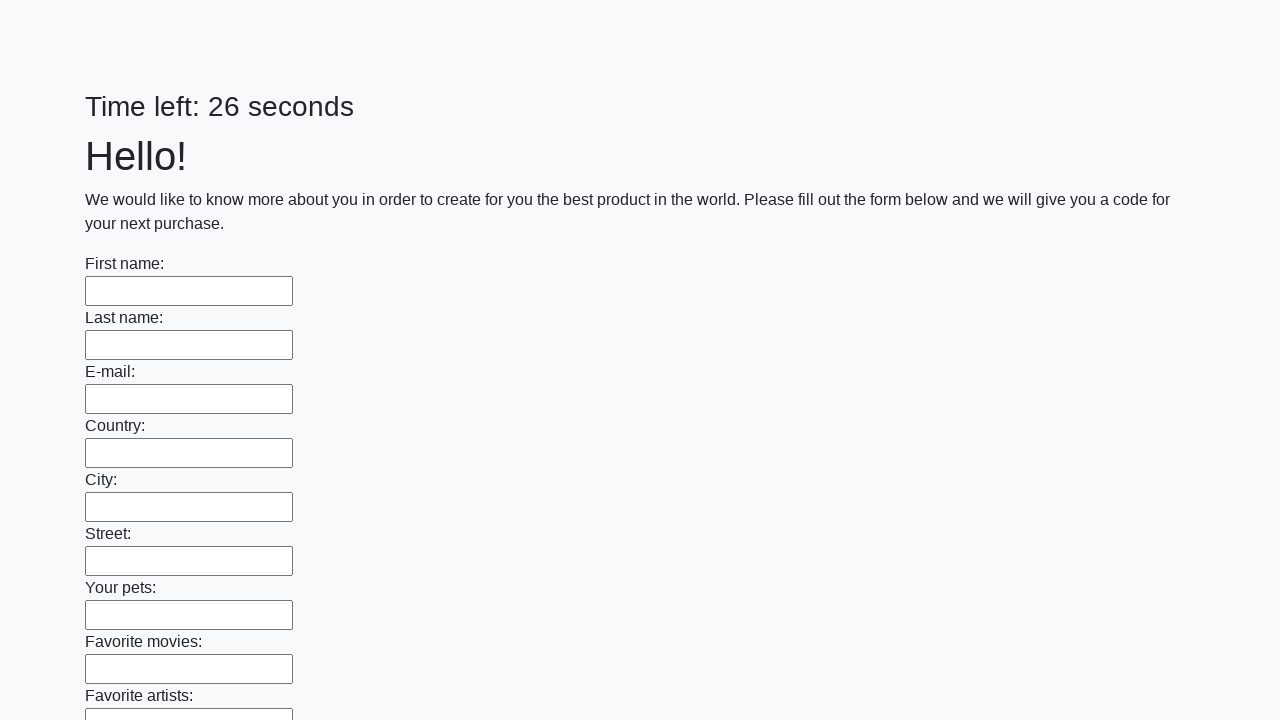

Filled required input field 1 with 'Test Answer 123' on input[required] >> nth=0
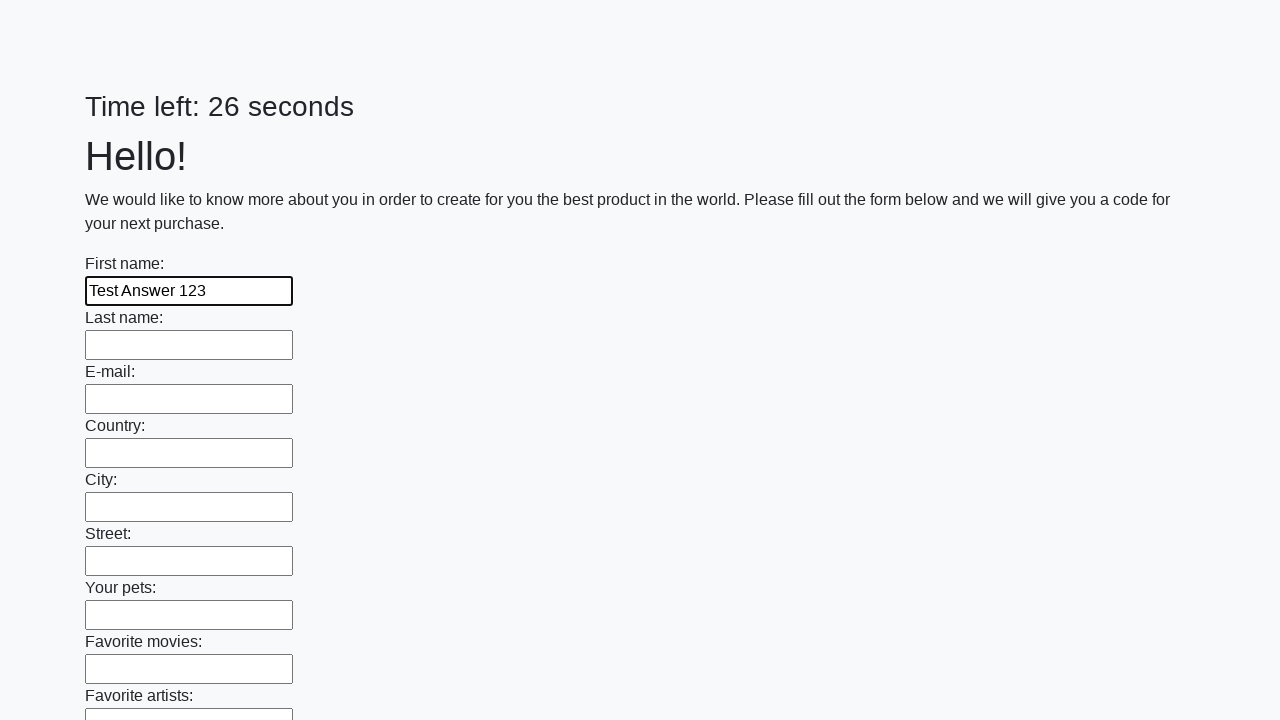

Filled required input field 2 with 'Test Answer 123' on input[required] >> nth=1
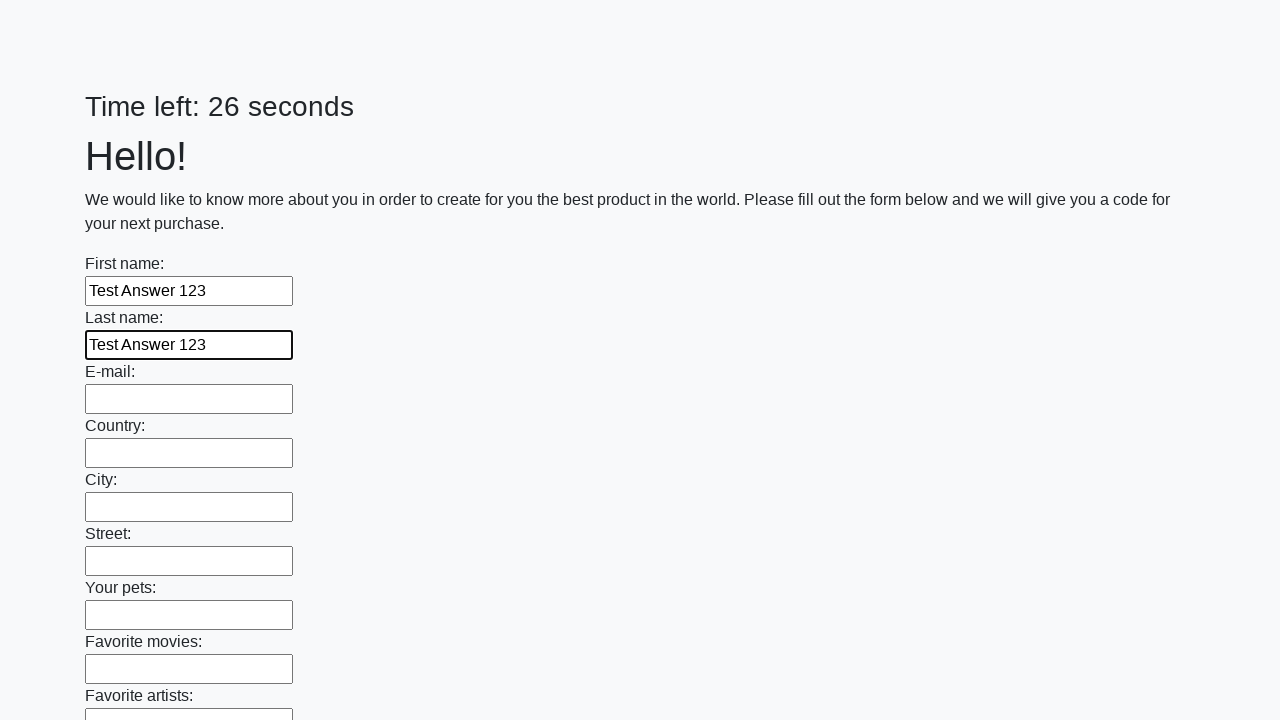

Filled required input field 3 with 'Test Answer 123' on input[required] >> nth=2
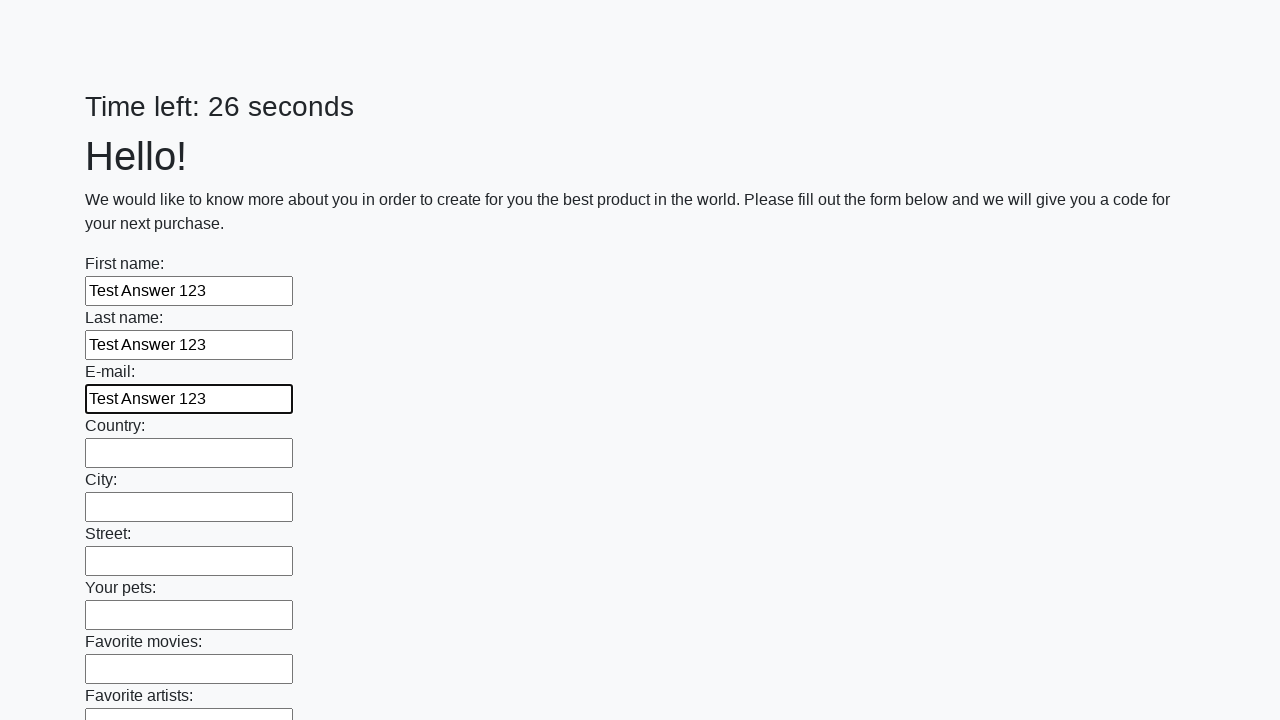

Filled required input field 4 with 'Test Answer 123' on input[required] >> nth=3
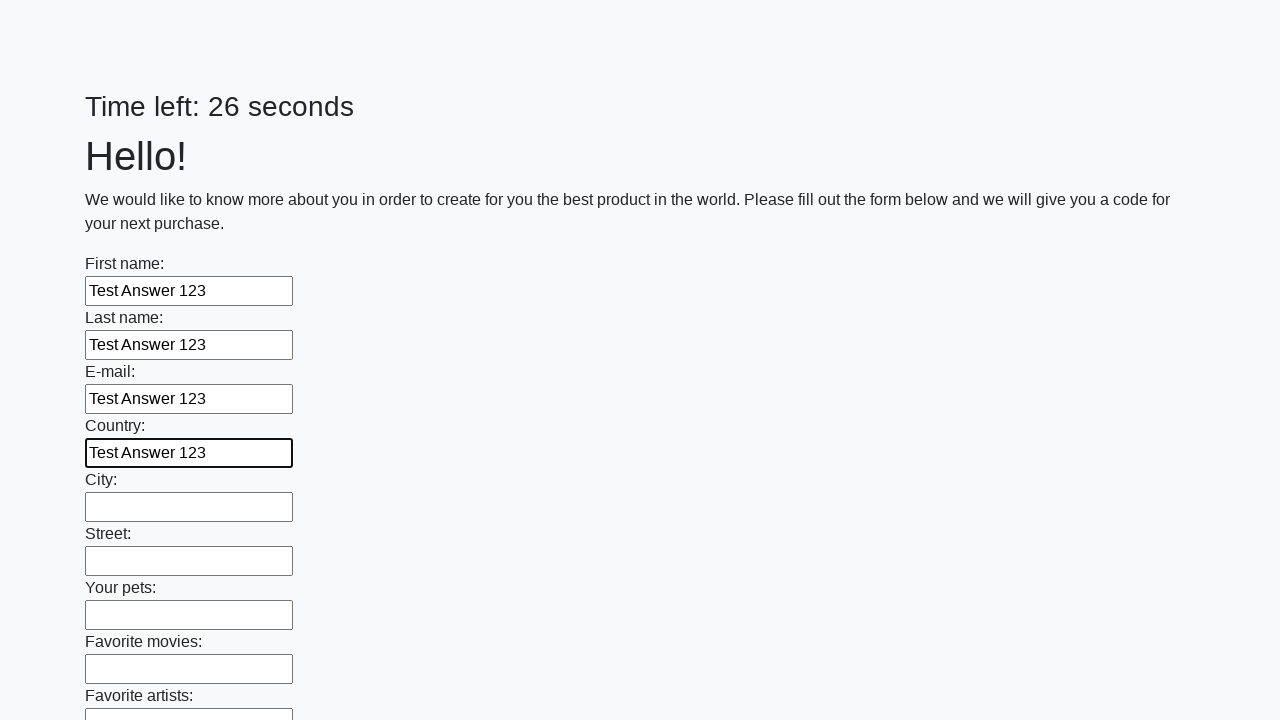

Filled required input field 5 with 'Test Answer 123' on input[required] >> nth=4
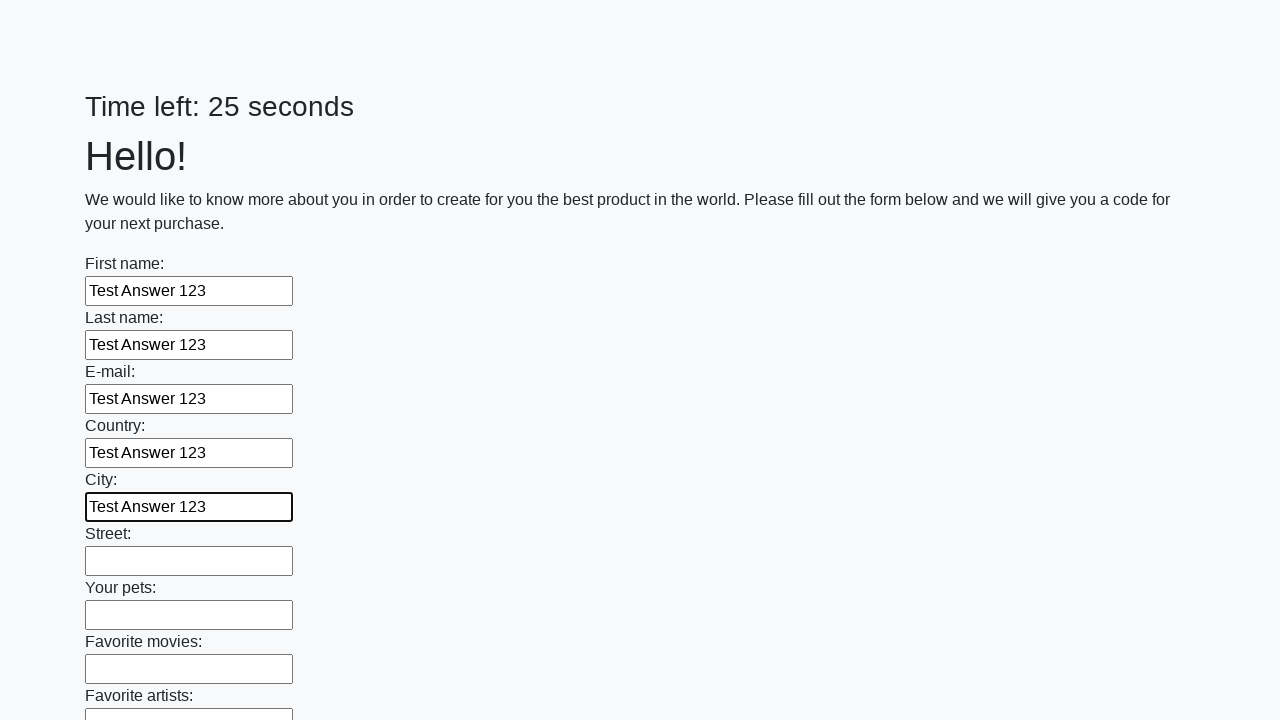

Filled required input field 6 with 'Test Answer 123' on input[required] >> nth=5
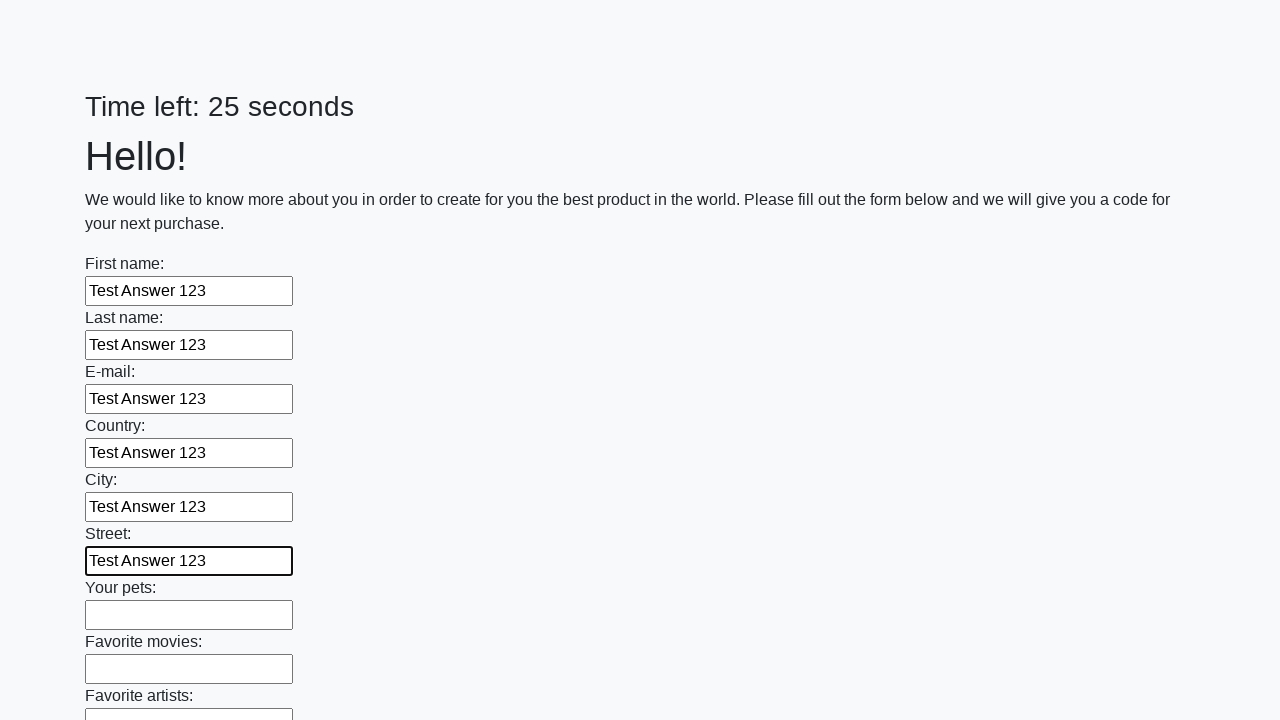

Filled required input field 7 with 'Test Answer 123' on input[required] >> nth=6
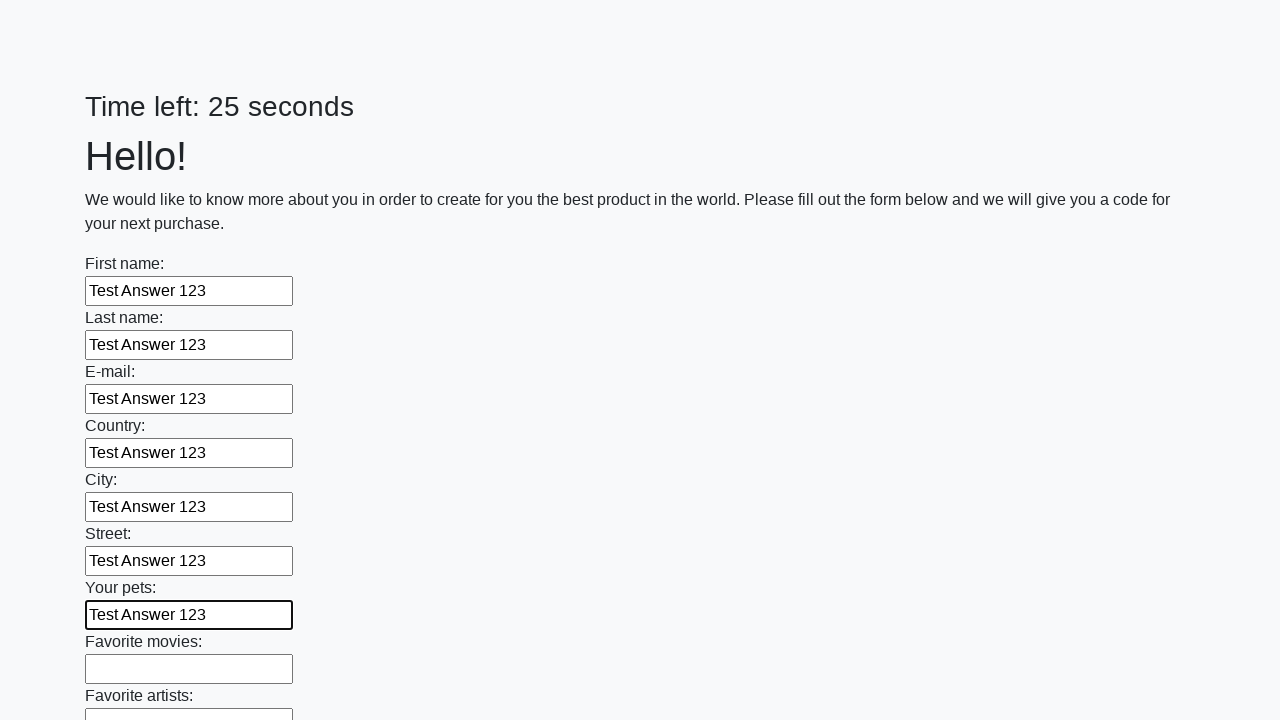

Filled required input field 8 with 'Test Answer 123' on input[required] >> nth=7
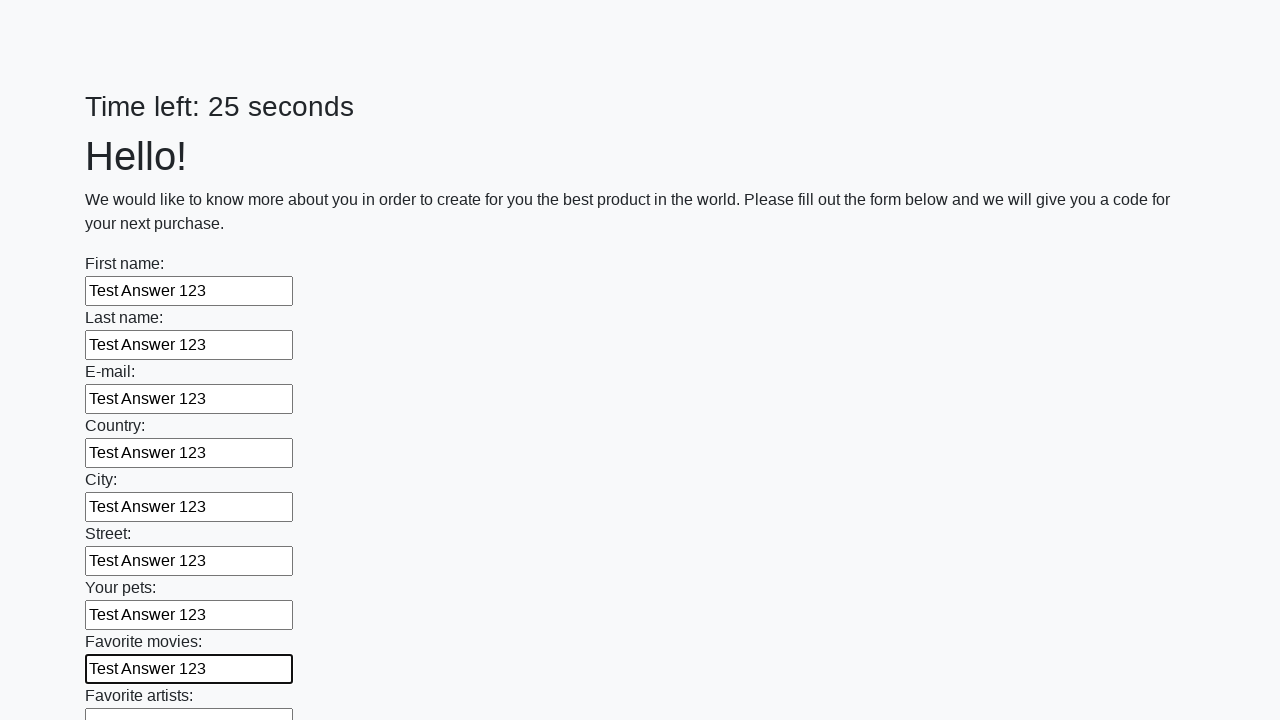

Filled required input field 9 with 'Test Answer 123' on input[required] >> nth=8
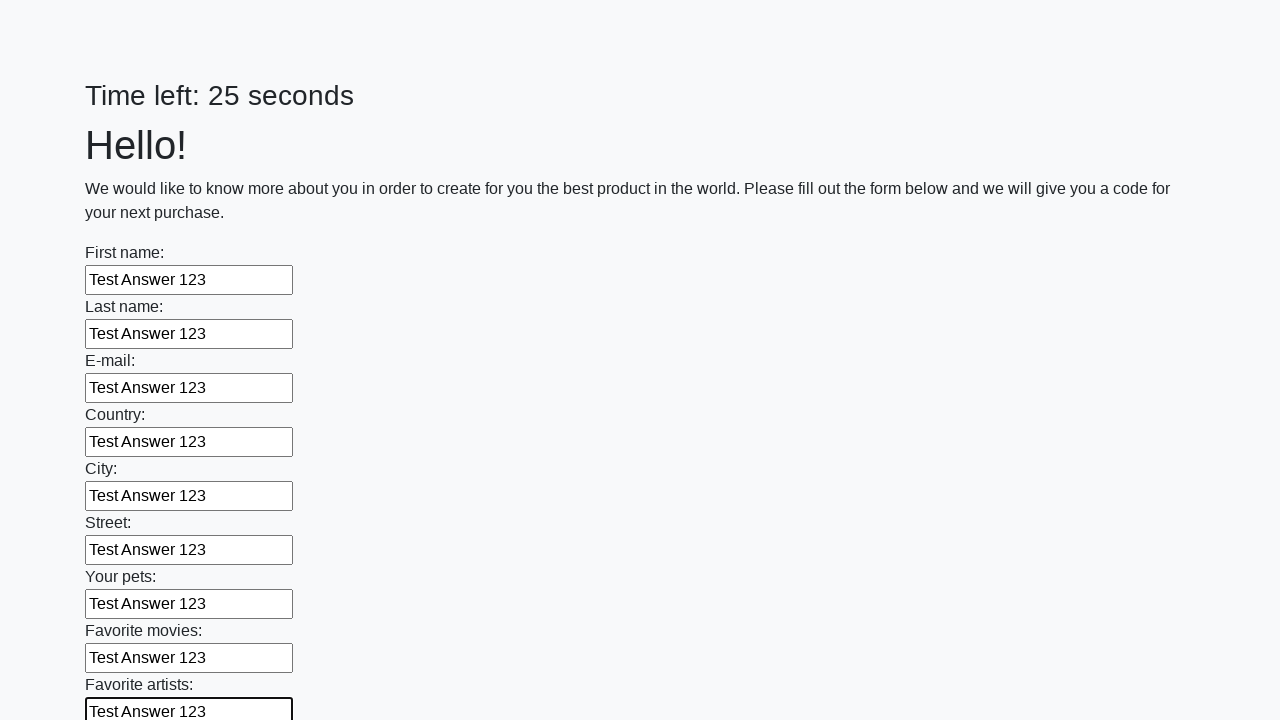

Filled required input field 10 with 'Test Answer 123' on input[required] >> nth=9
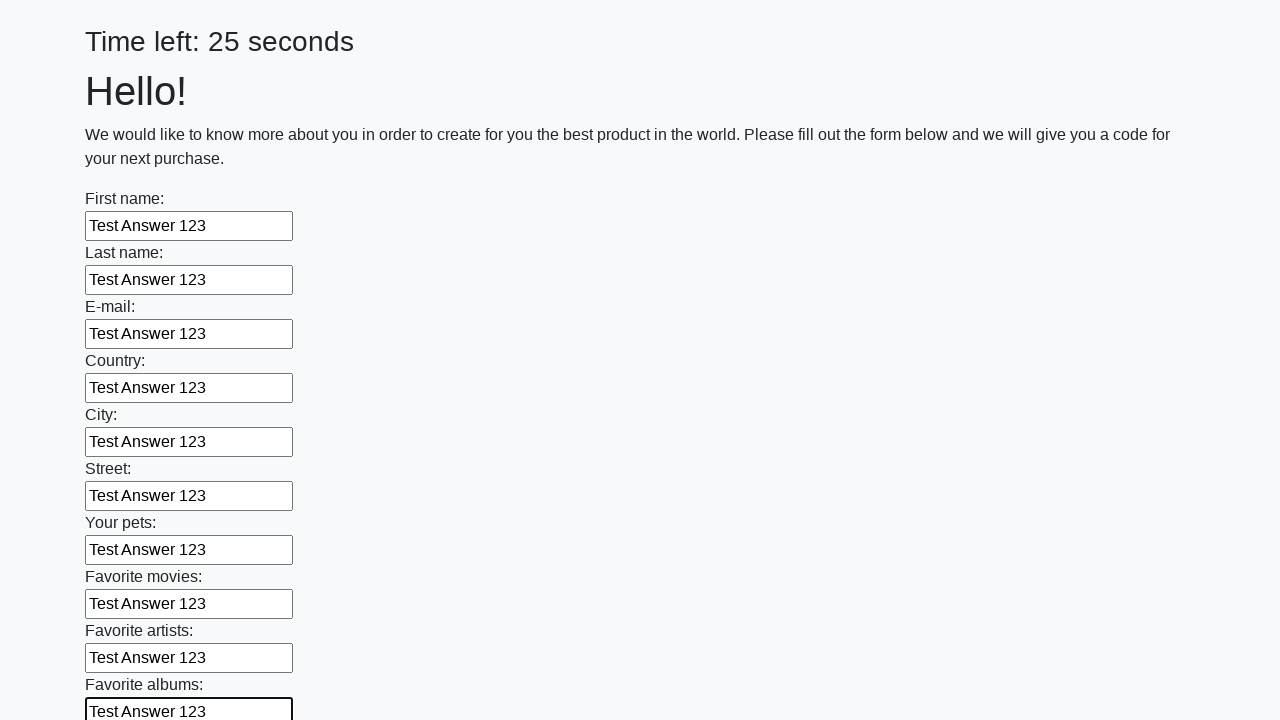

Filled required input field 11 with 'Test Answer 123' on input[required] >> nth=10
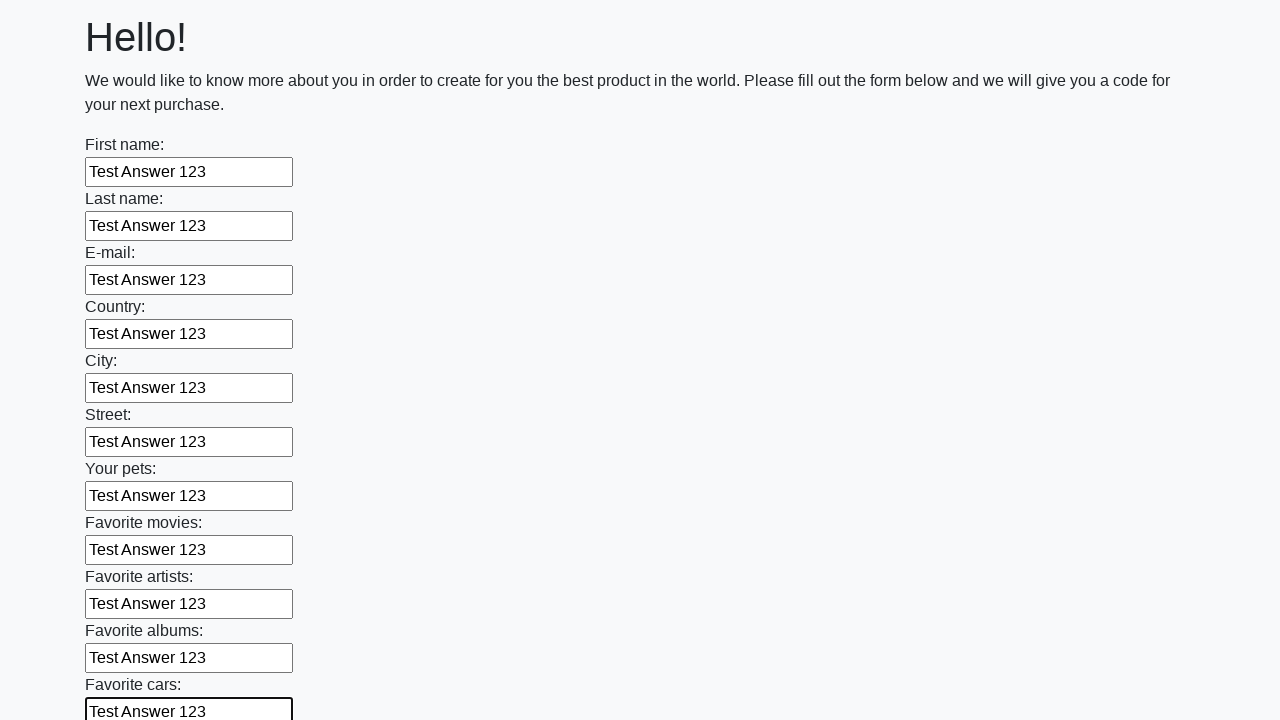

Filled required input field 12 with 'Test Answer 123' on input[required] >> nth=11
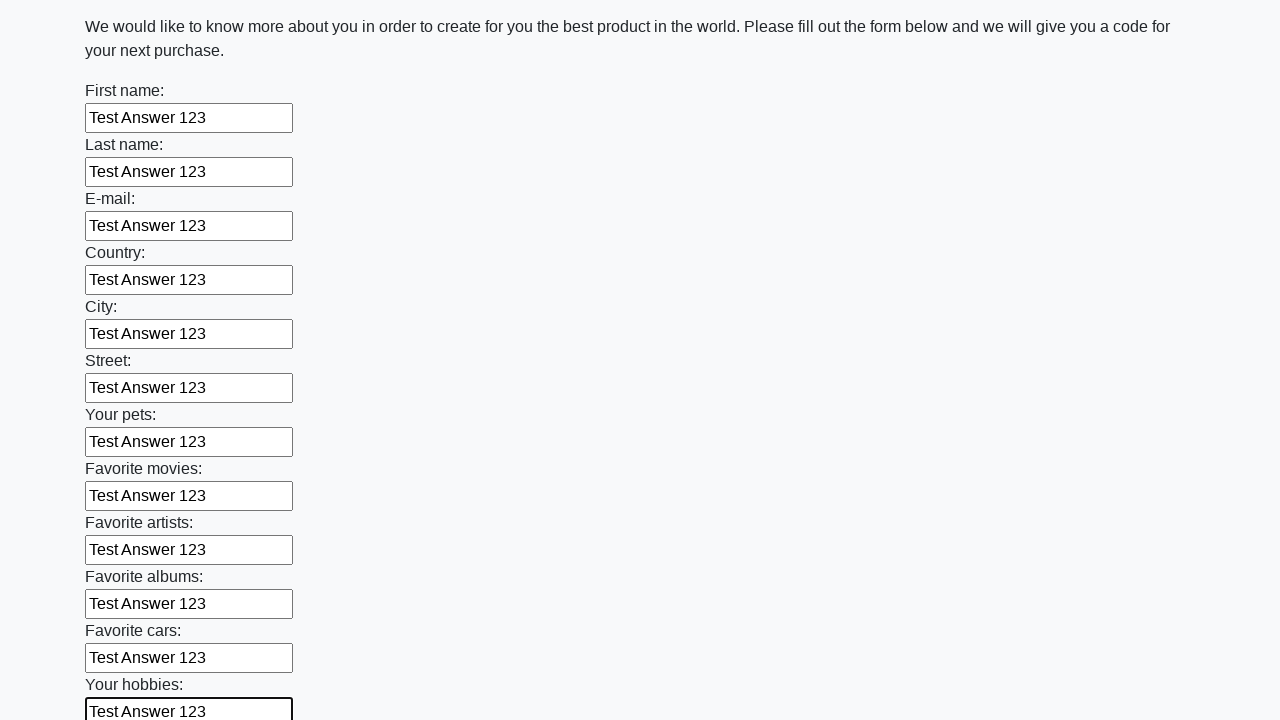

Filled required input field 13 with 'Test Answer 123' on input[required] >> nth=12
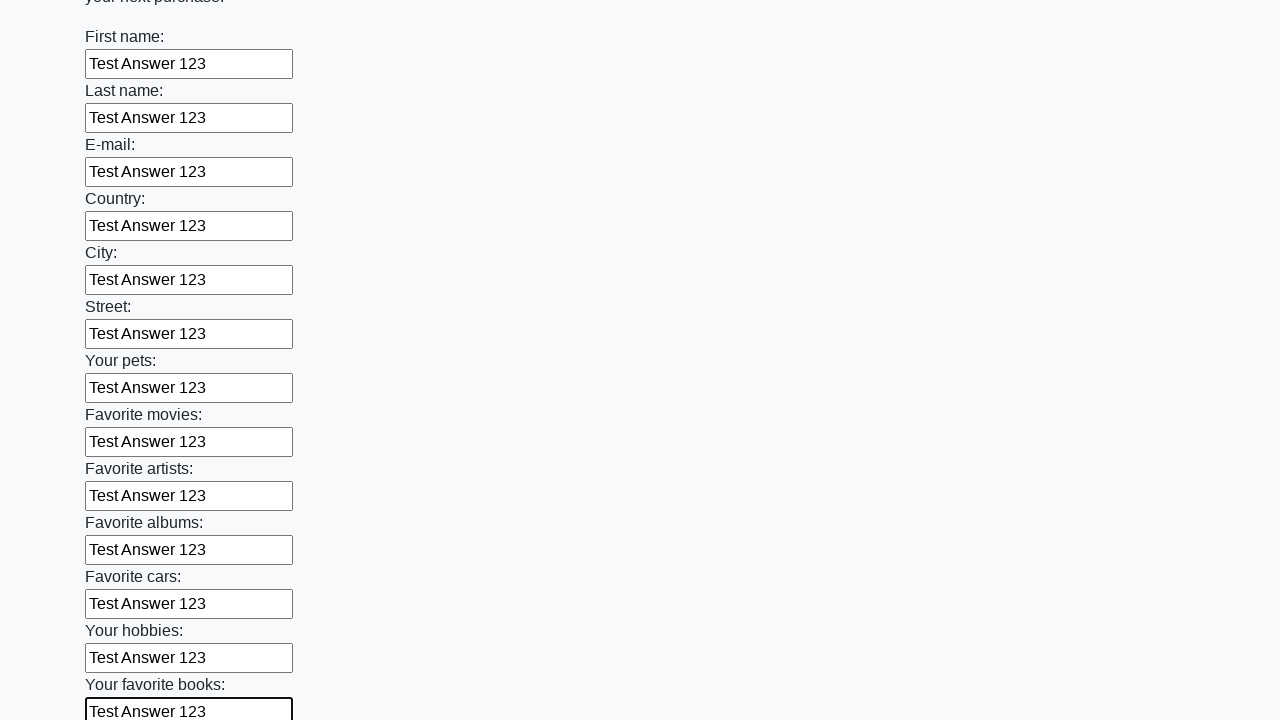

Filled required input field 14 with 'Test Answer 123' on input[required] >> nth=13
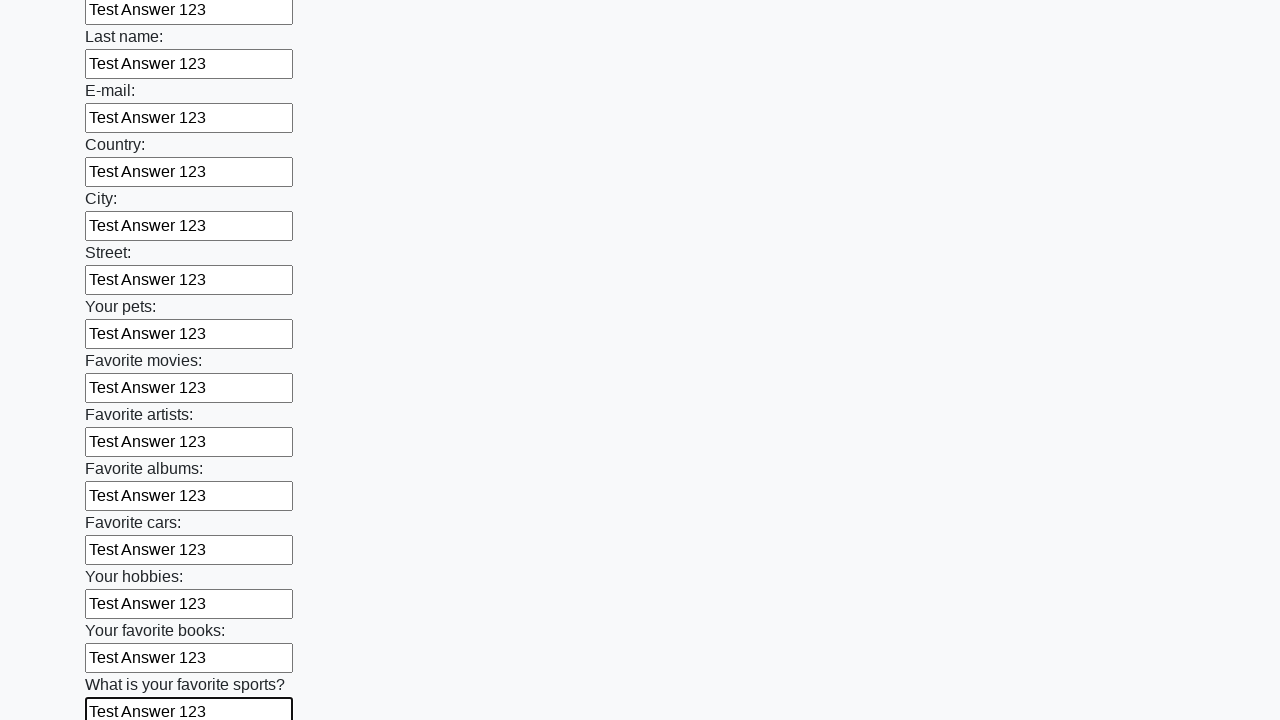

Filled required input field 15 with 'Test Answer 123' on input[required] >> nth=14
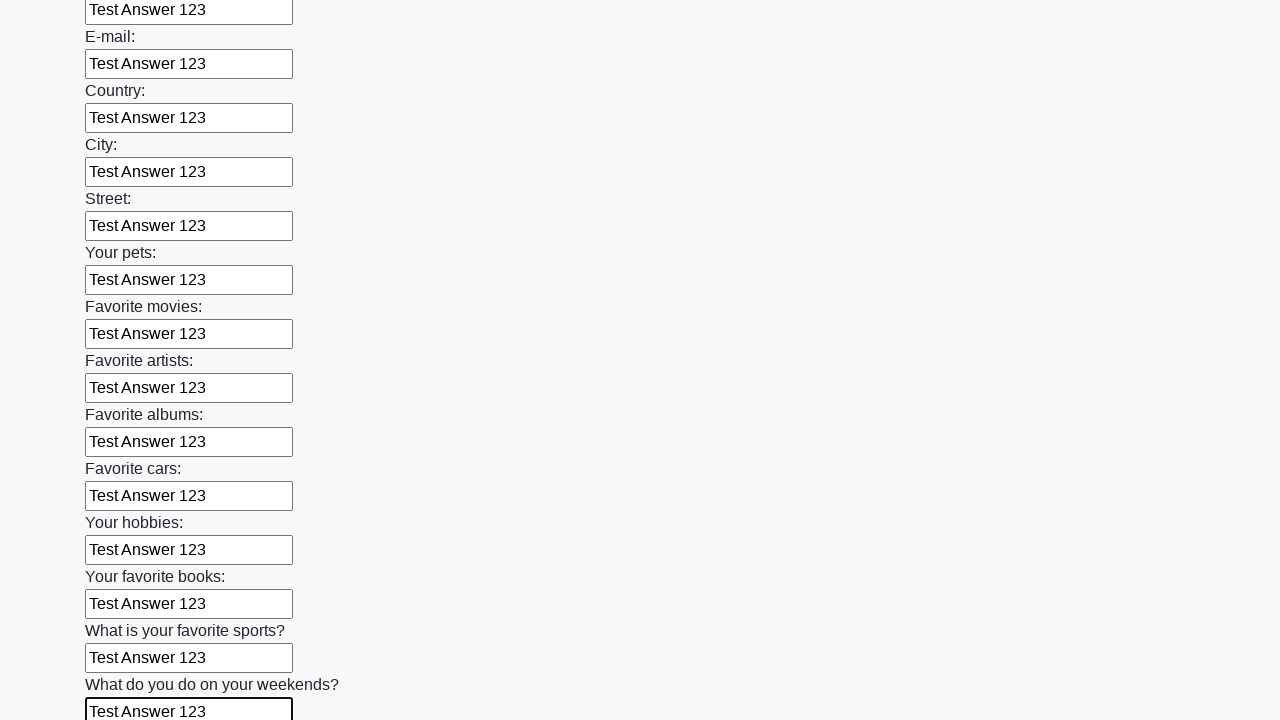

Filled required input field 16 with 'Test Answer 123' on input[required] >> nth=15
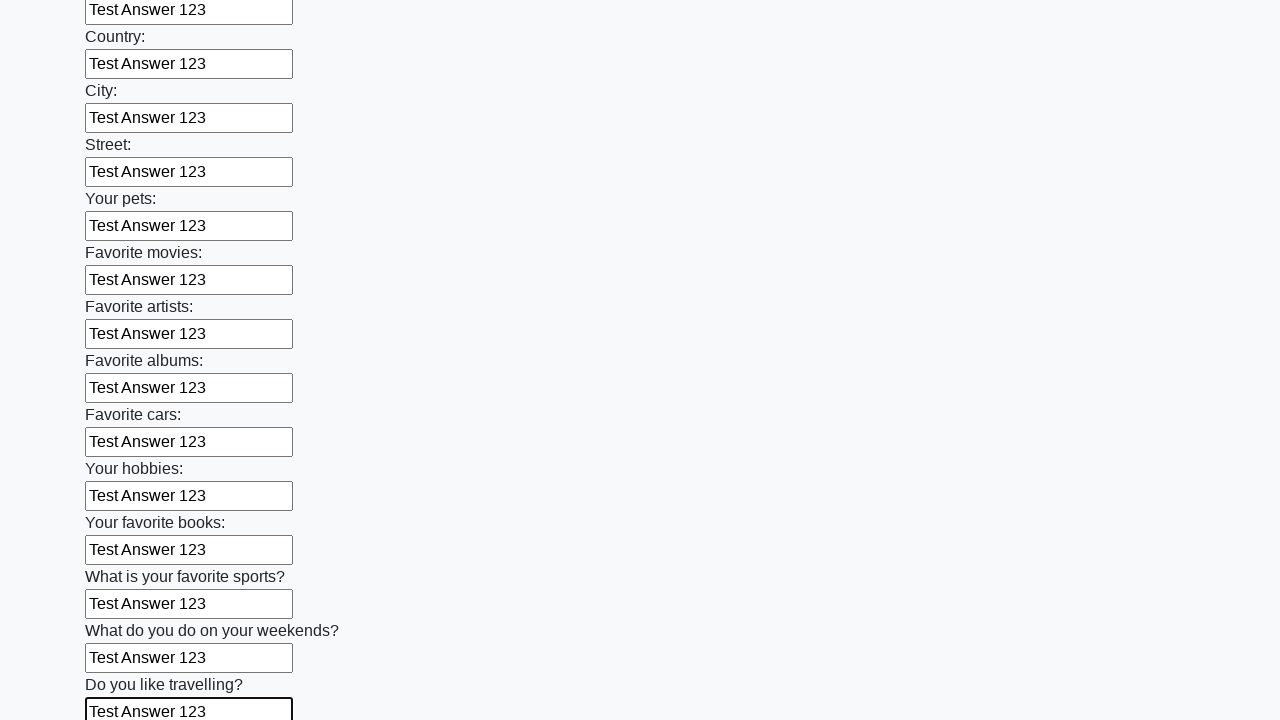

Filled required input field 17 with 'Test Answer 123' on input[required] >> nth=16
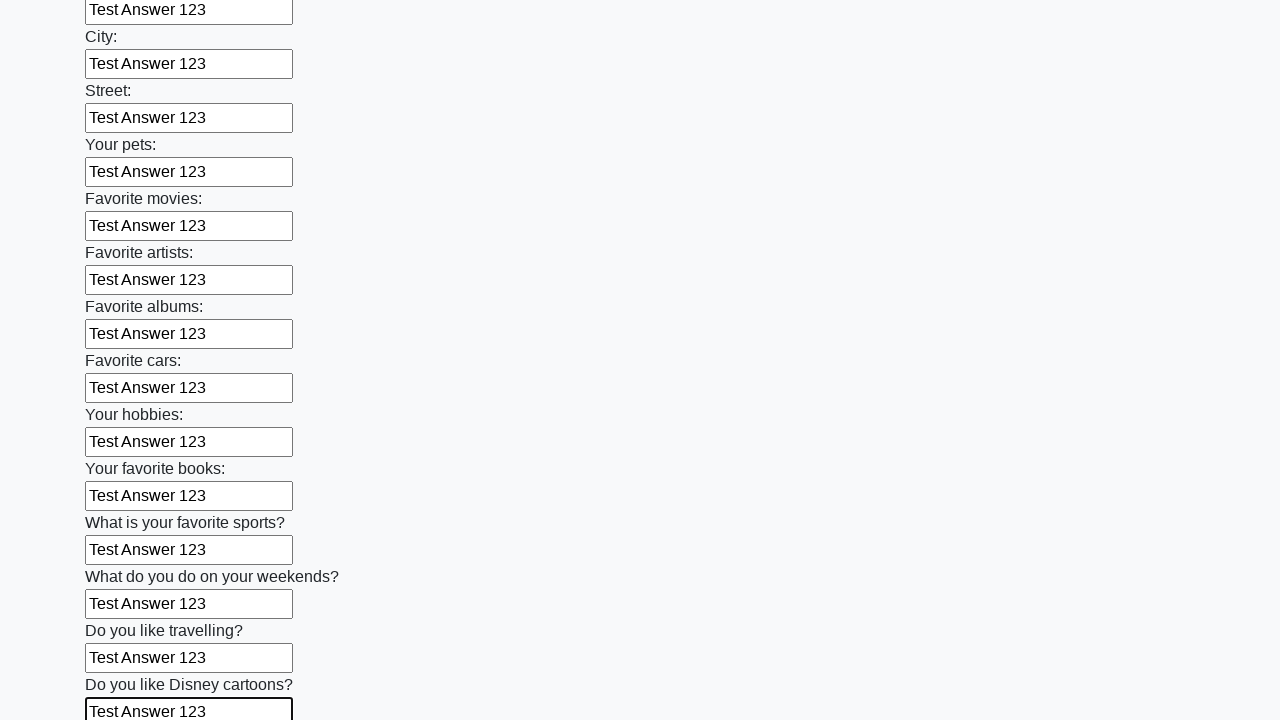

Filled required input field 18 with 'Test Answer 123' on input[required] >> nth=17
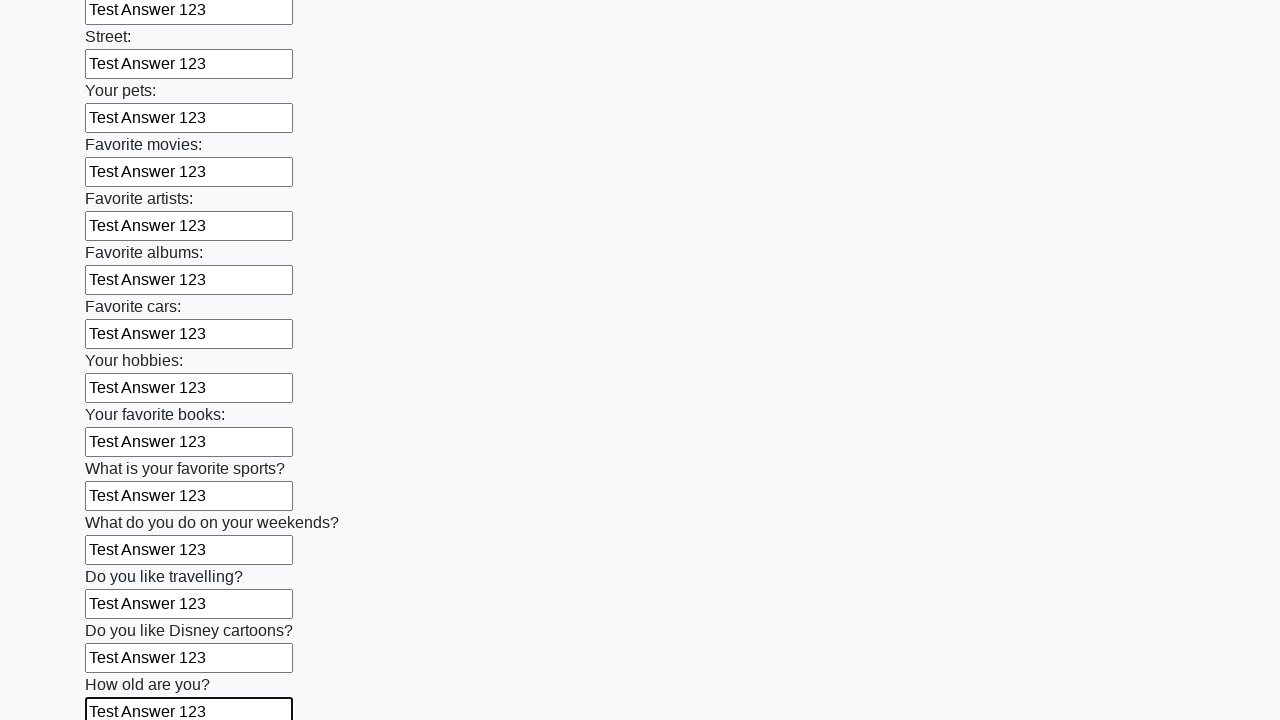

Filled required input field 19 with 'Test Answer 123' on input[required] >> nth=18
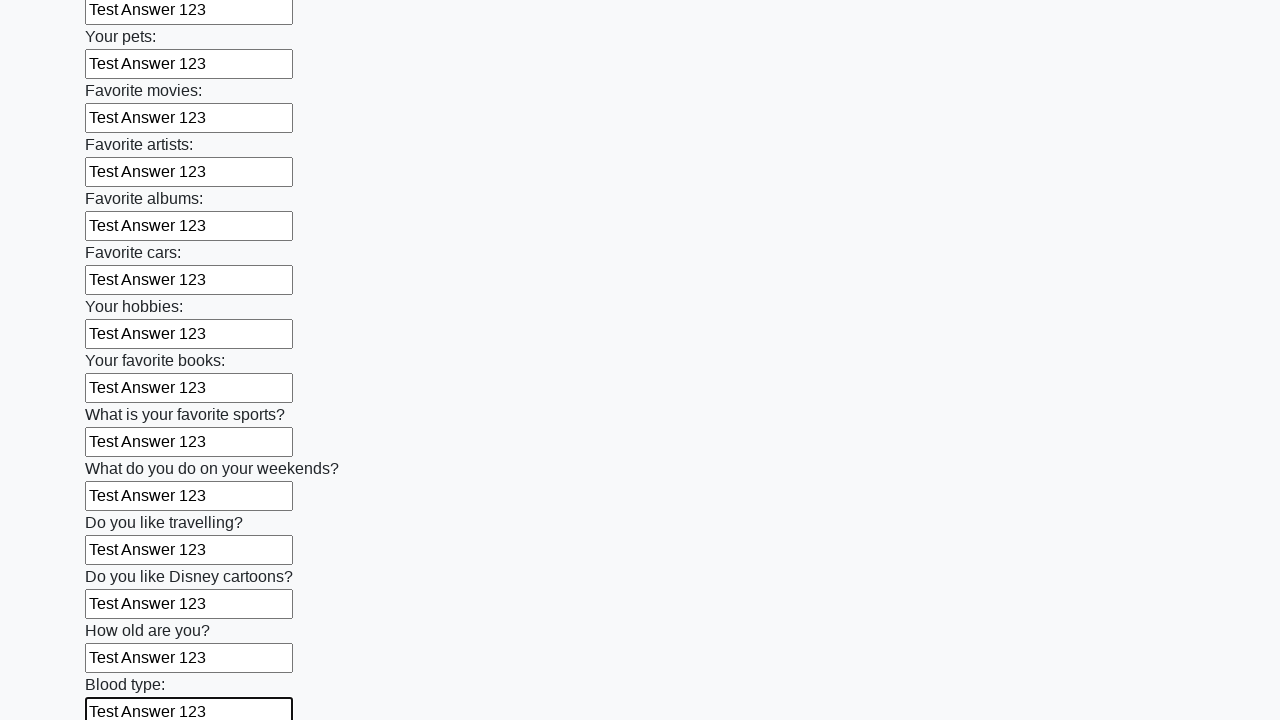

Filled required input field 20 with 'Test Answer 123' on input[required] >> nth=19
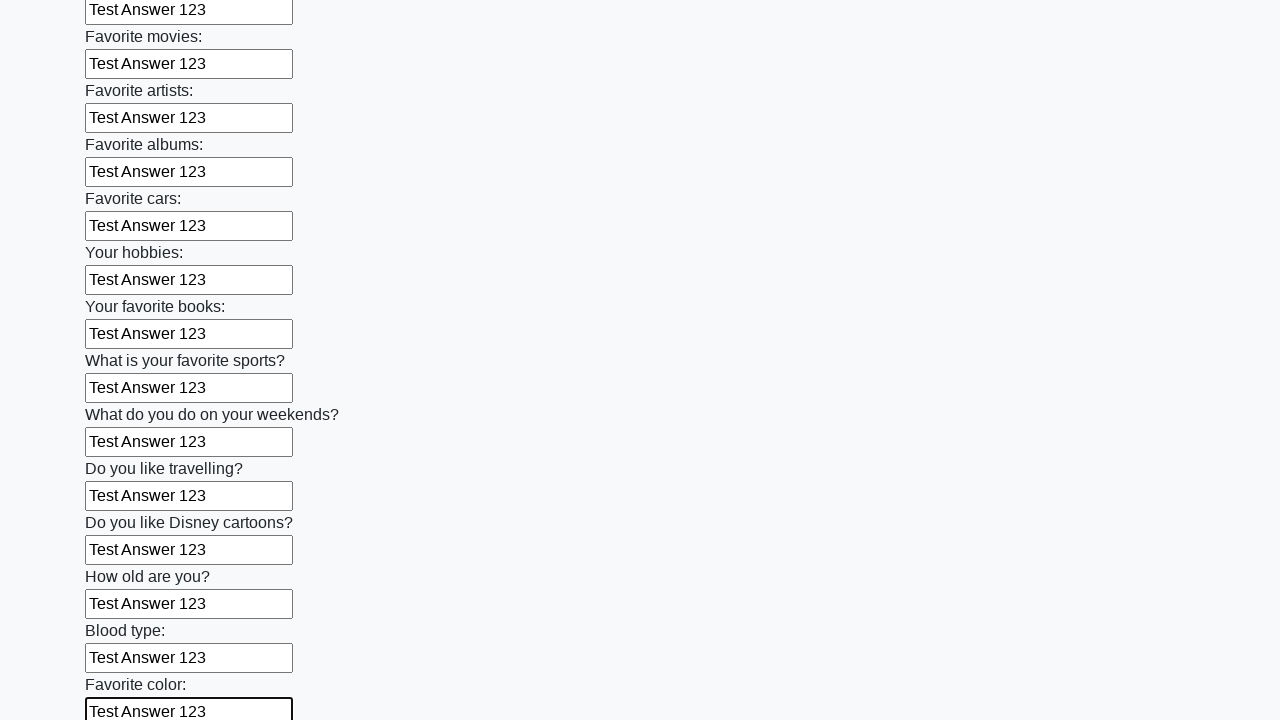

Filled required input field 21 with 'Test Answer 123' on input[required] >> nth=20
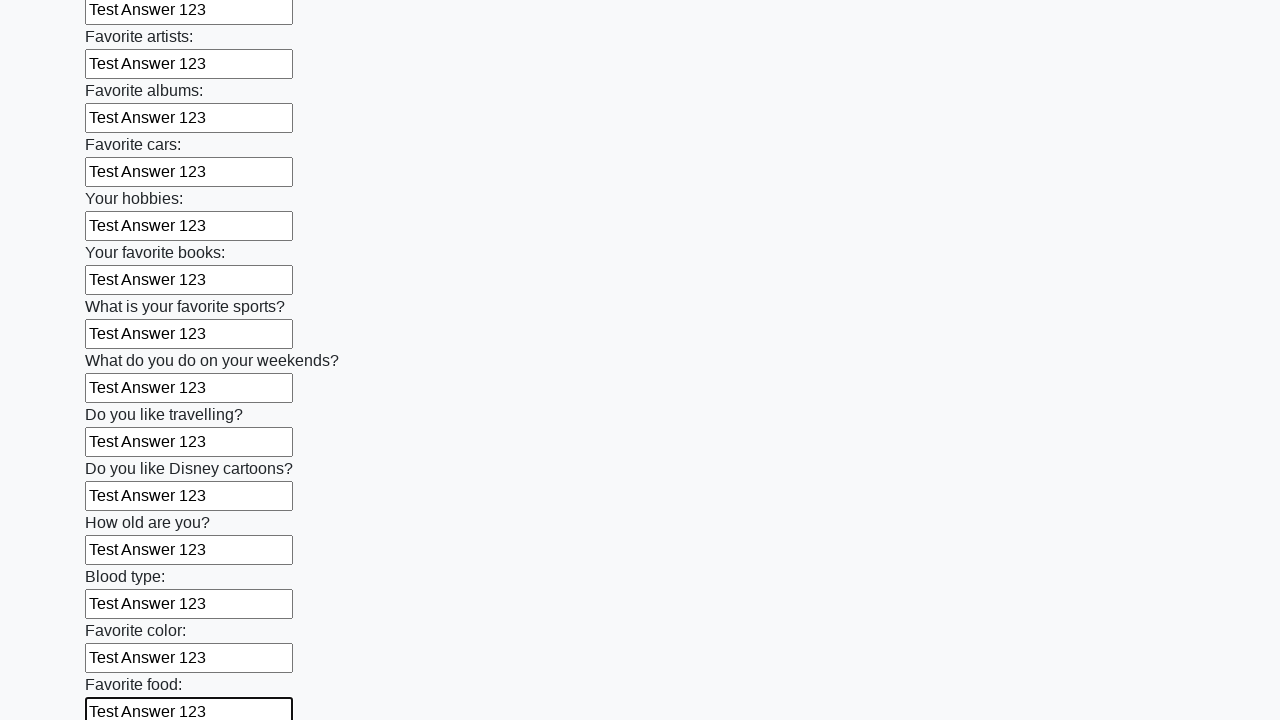

Filled required input field 22 with 'Test Answer 123' on input[required] >> nth=21
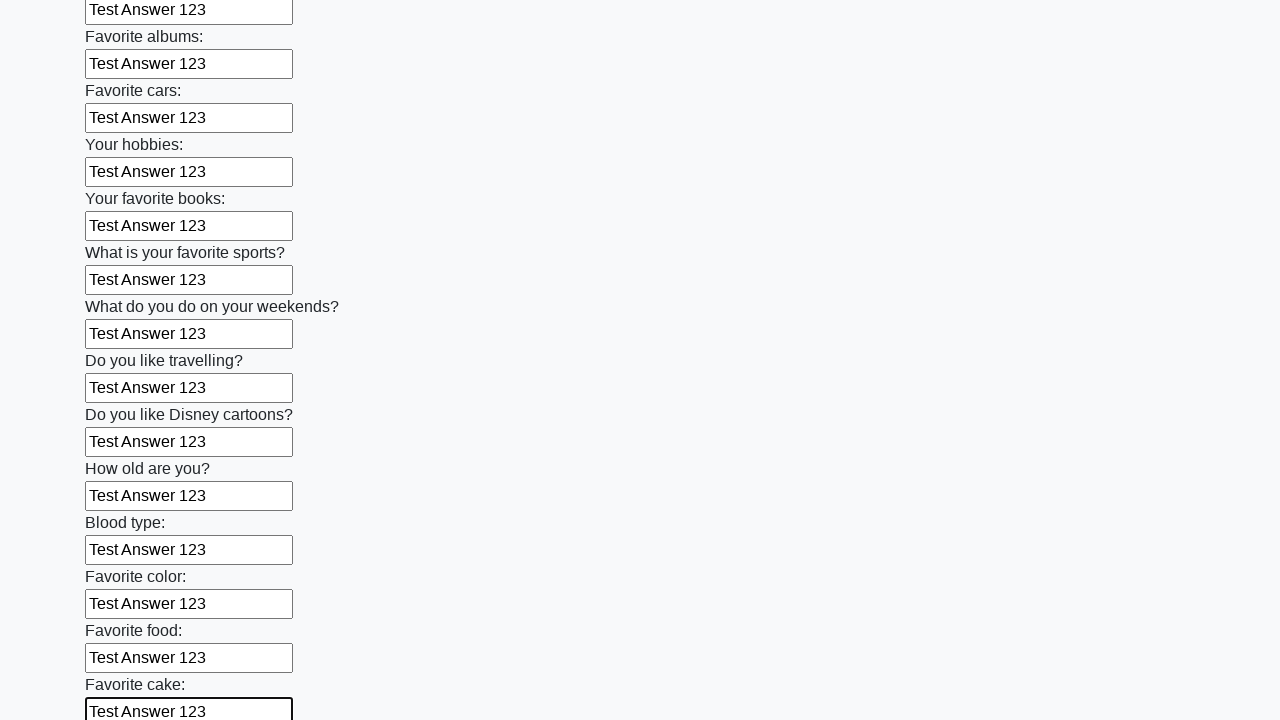

Filled required input field 23 with 'Test Answer 123' on input[required] >> nth=22
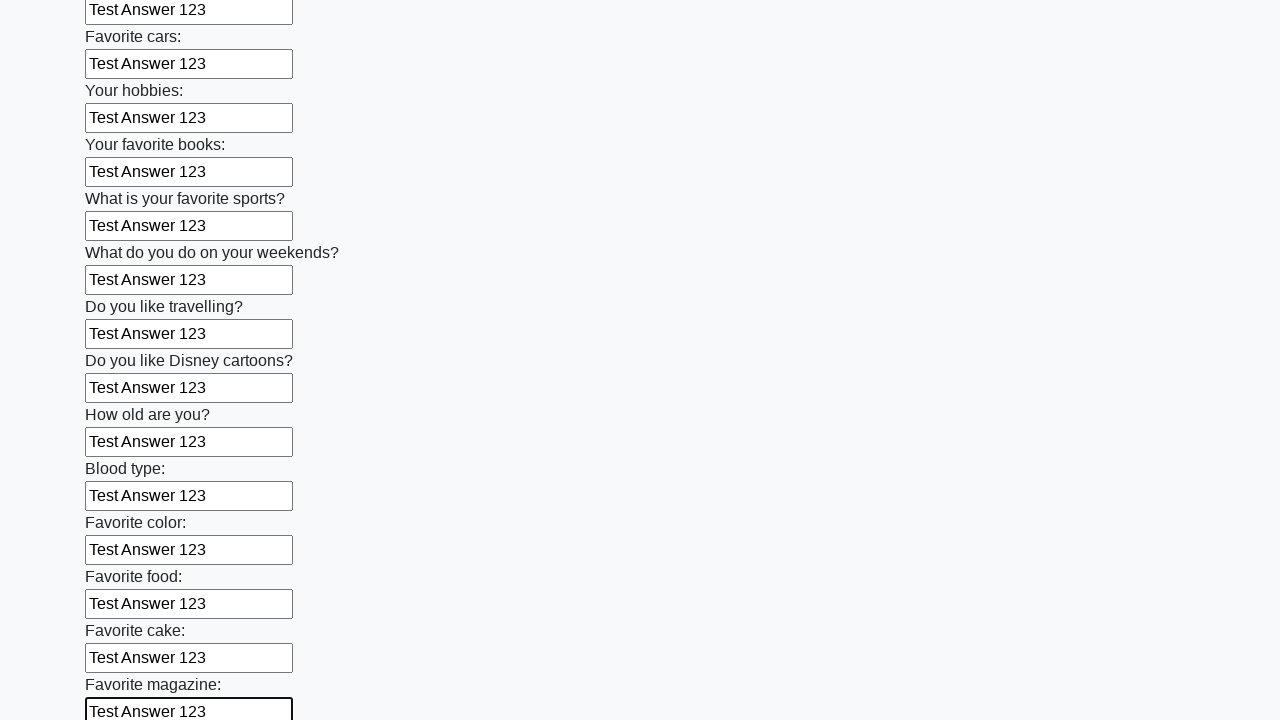

Filled required input field 24 with 'Test Answer 123' on input[required] >> nth=23
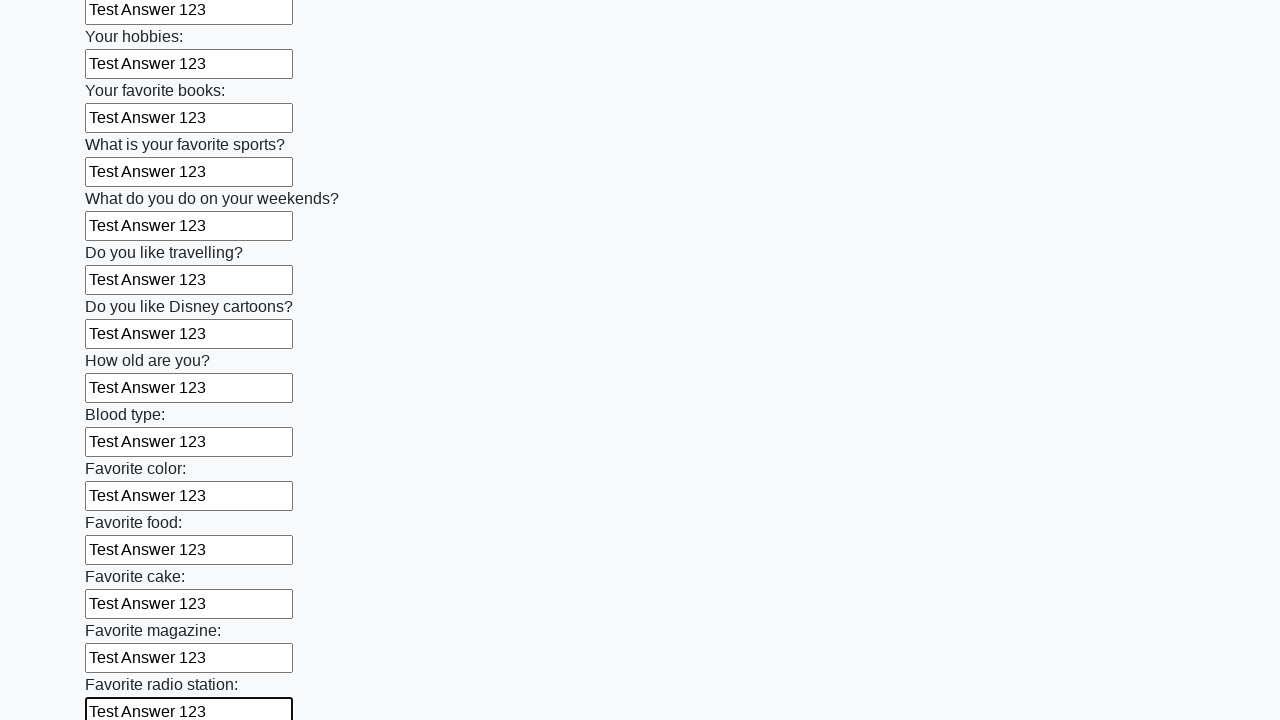

Filled required input field 25 with 'Test Answer 123' on input[required] >> nth=24
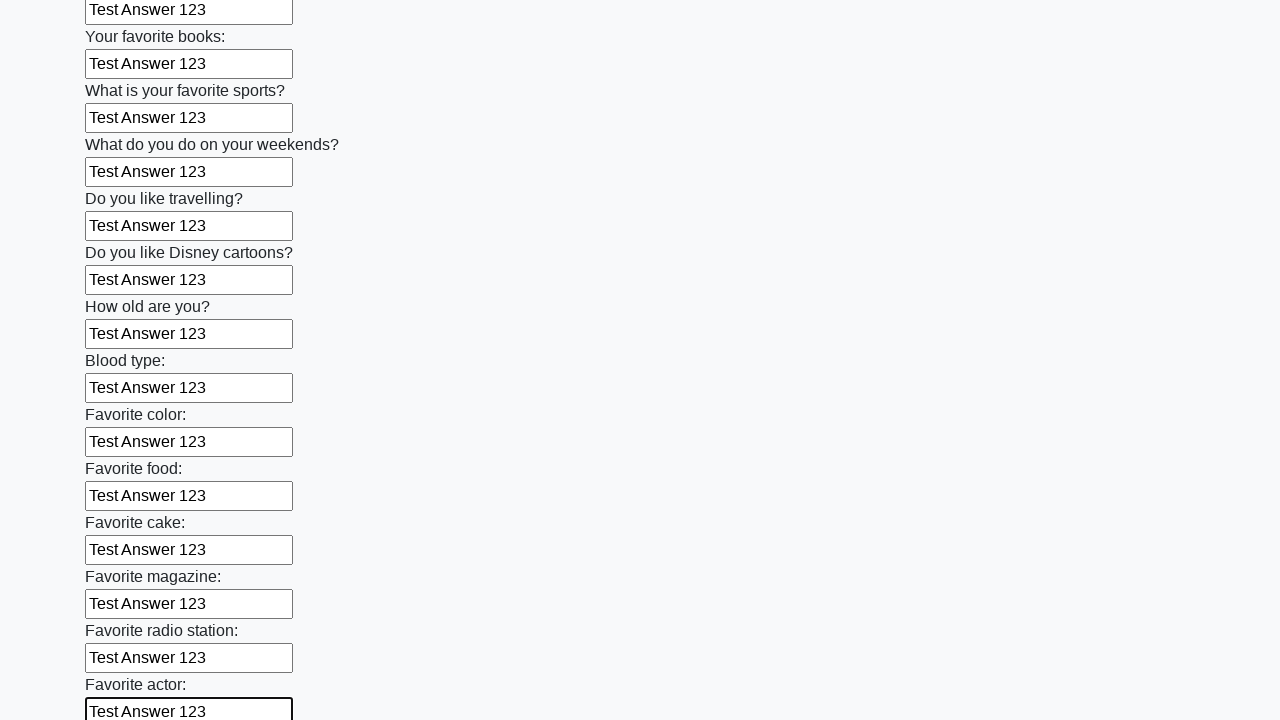

Filled required input field 26 with 'Test Answer 123' on input[required] >> nth=25
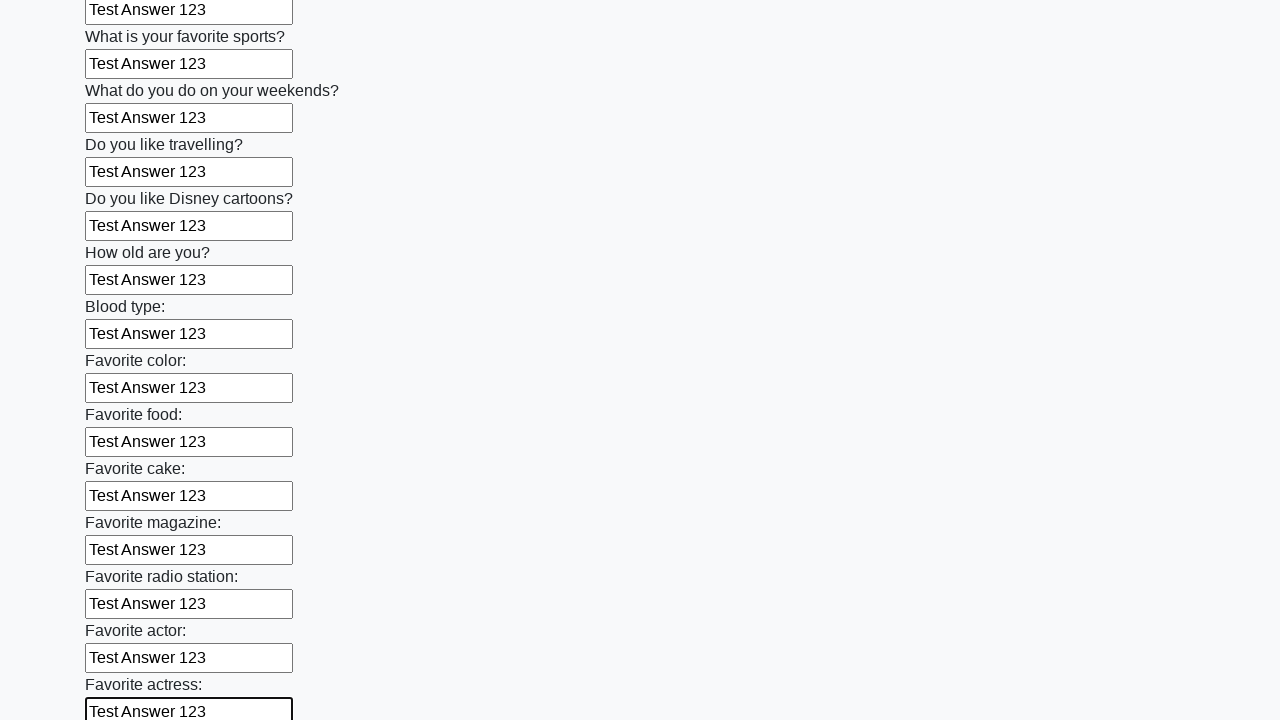

Filled required input field 27 with 'Test Answer 123' on input[required] >> nth=26
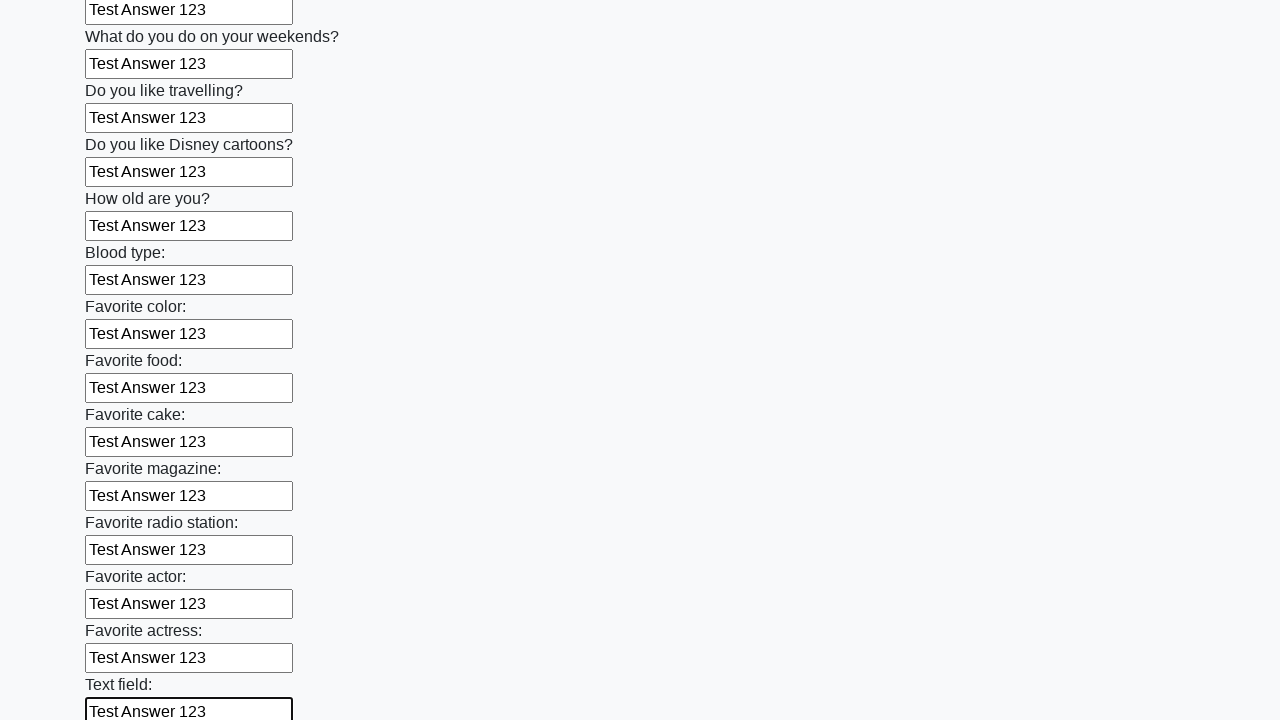

Filled required input field 28 with 'Test Answer 123' on input[required] >> nth=27
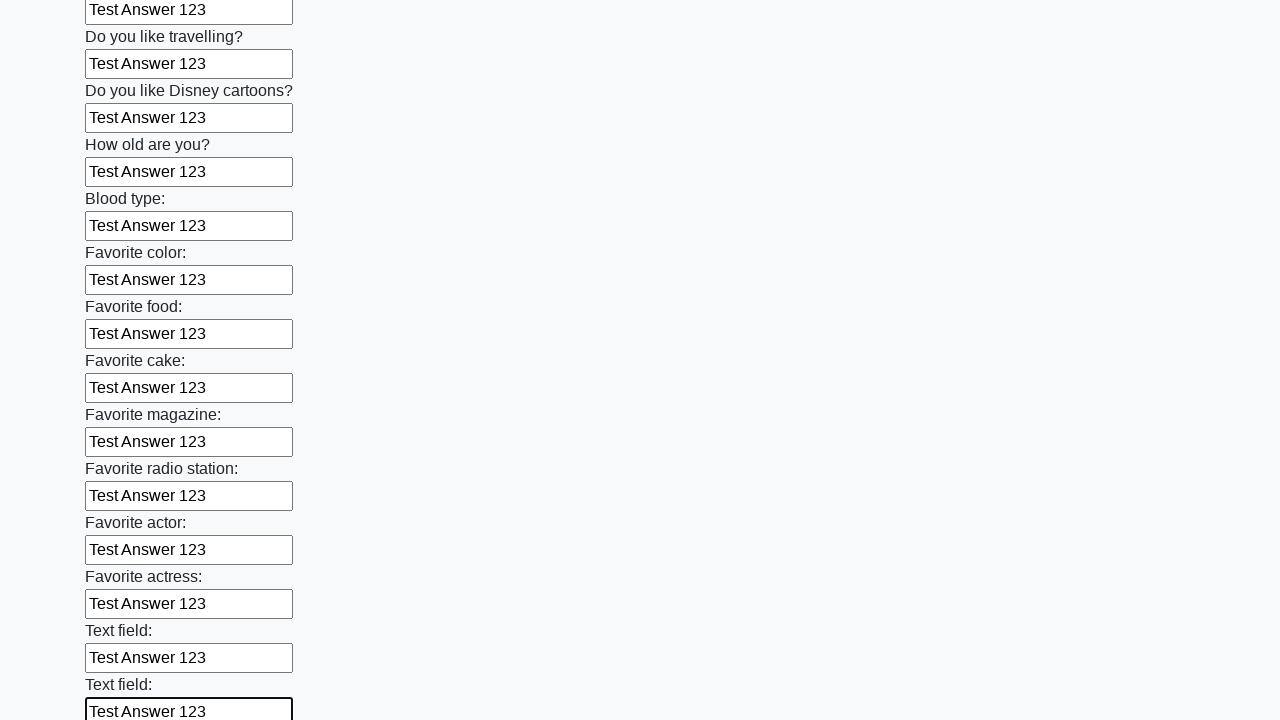

Filled required input field 29 with 'Test Answer 123' on input[required] >> nth=28
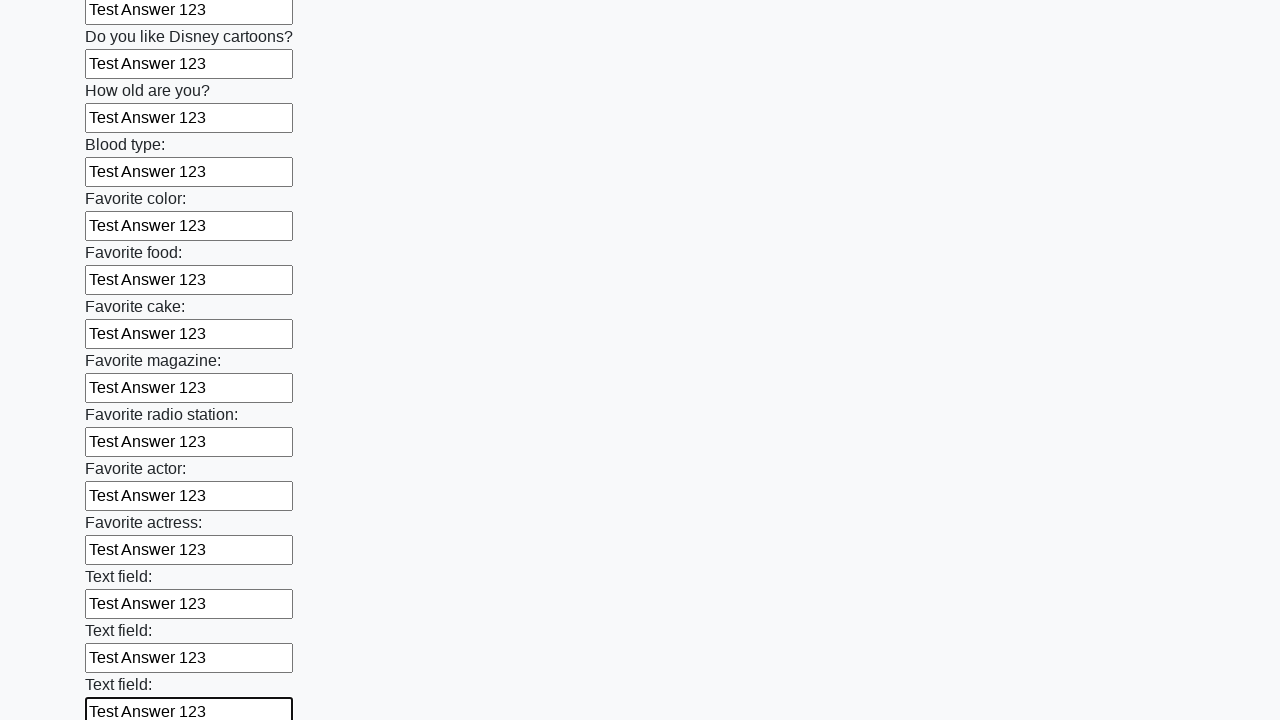

Filled required input field 30 with 'Test Answer 123' on input[required] >> nth=29
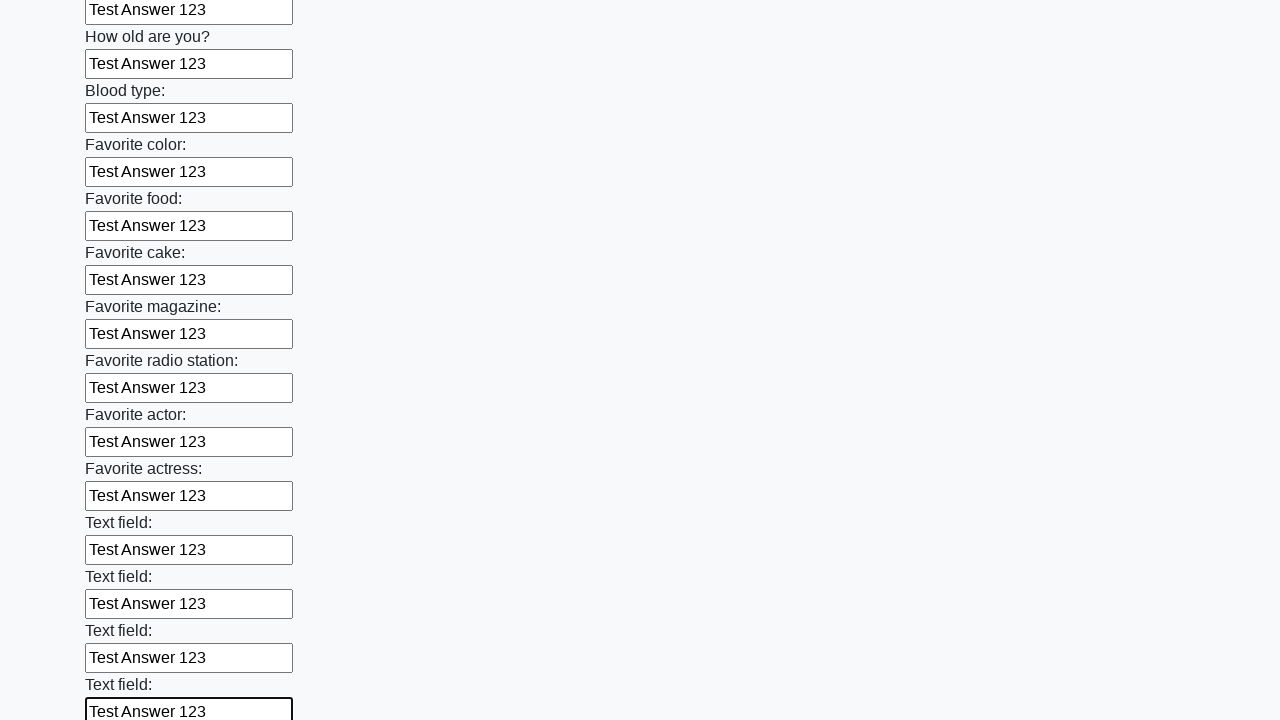

Filled required input field 31 with 'Test Answer 123' on input[required] >> nth=30
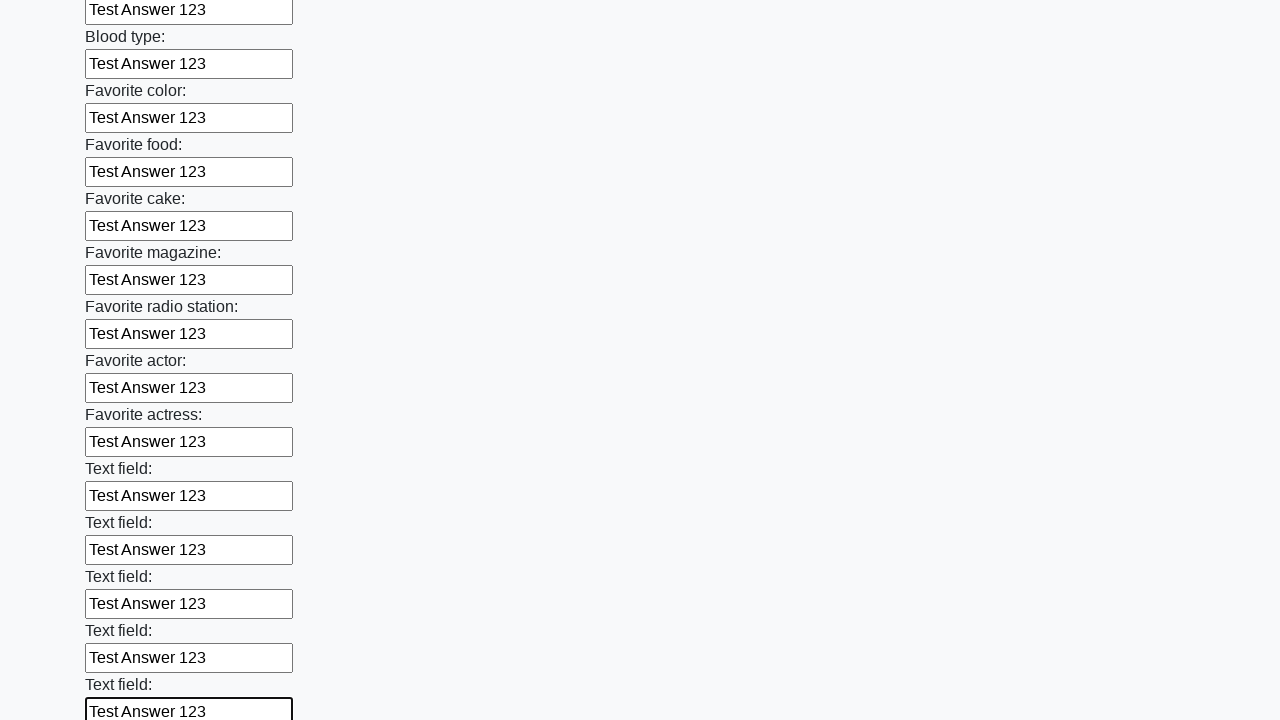

Filled required input field 32 with 'Test Answer 123' on input[required] >> nth=31
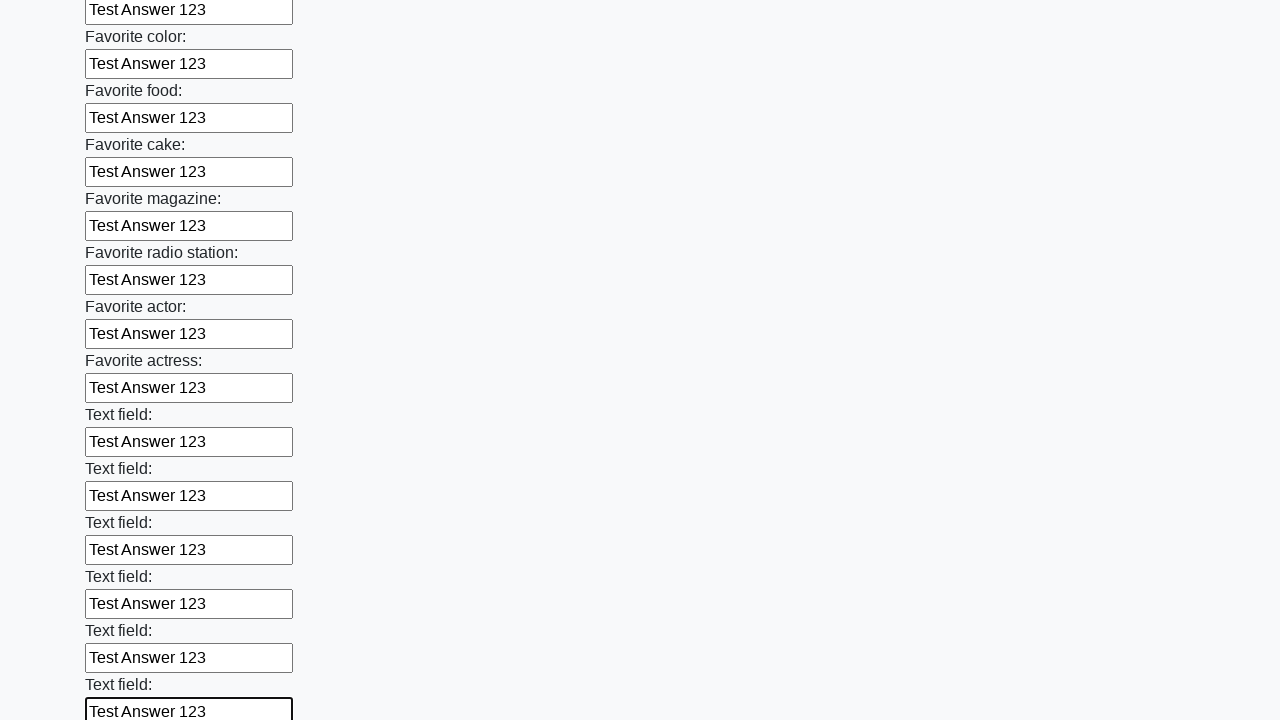

Filled required input field 33 with 'Test Answer 123' on input[required] >> nth=32
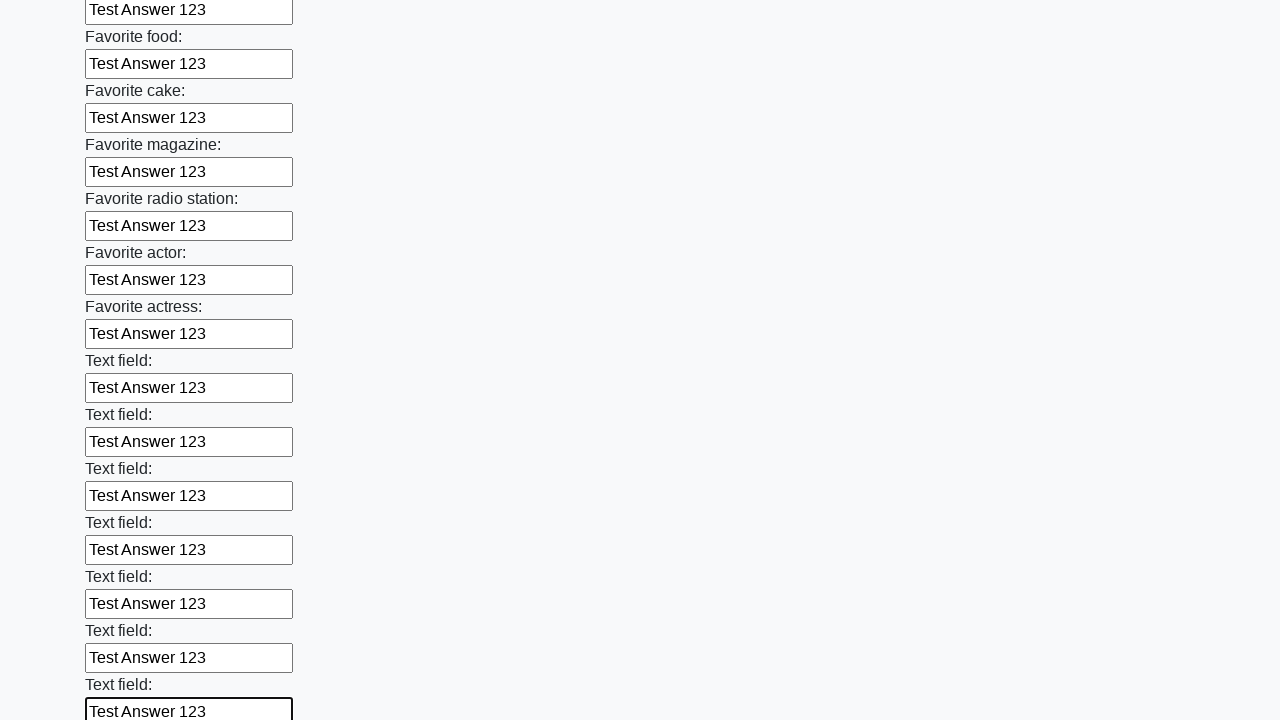

Filled required input field 34 with 'Test Answer 123' on input[required] >> nth=33
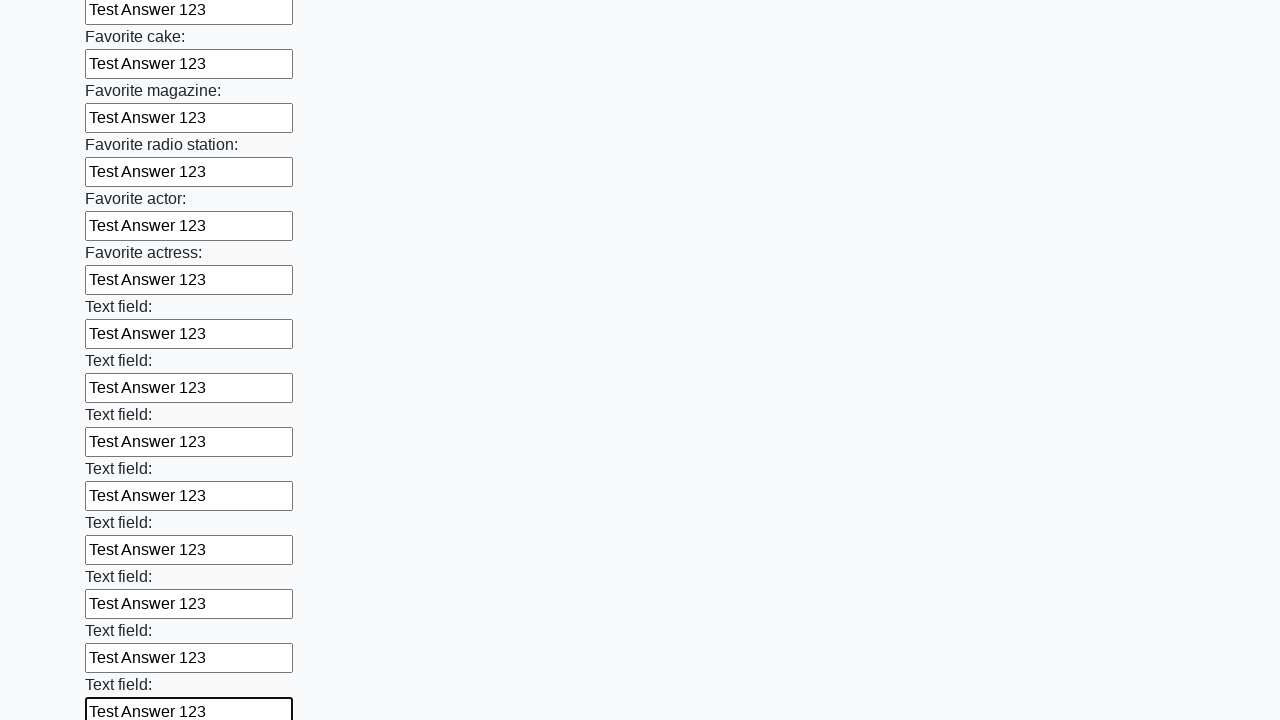

Filled required input field 35 with 'Test Answer 123' on input[required] >> nth=34
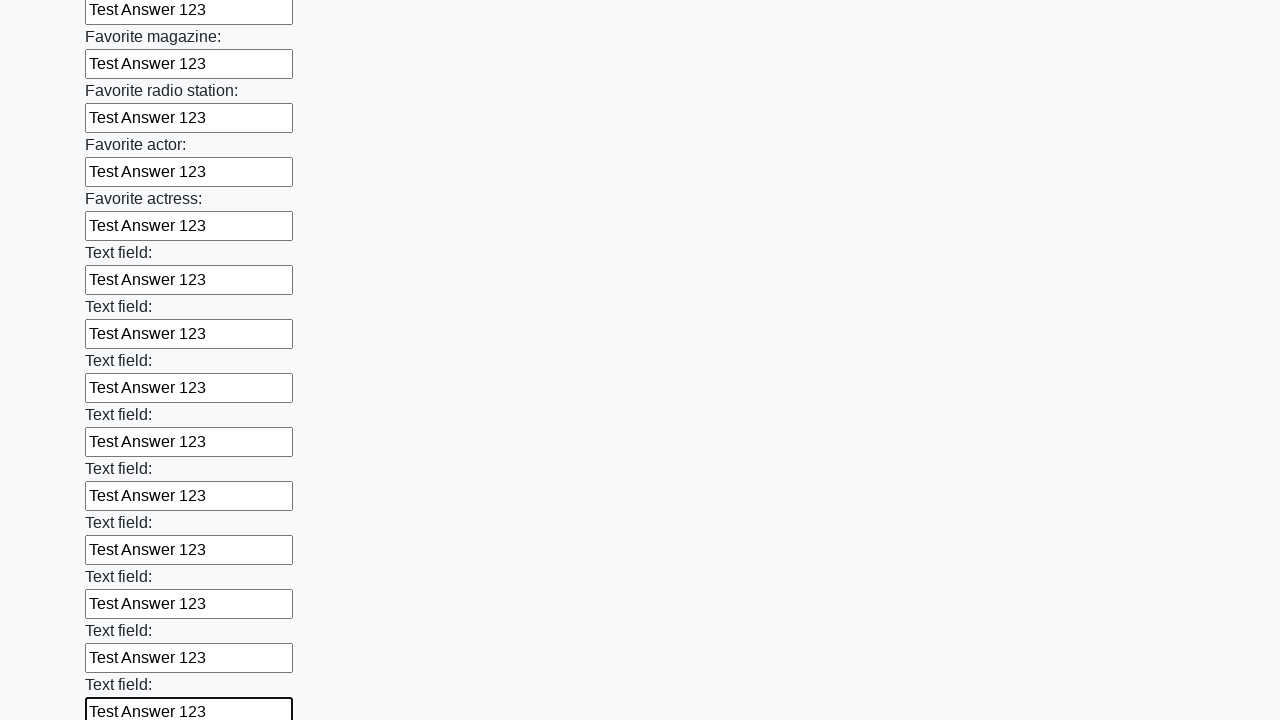

Filled required input field 36 with 'Test Answer 123' on input[required] >> nth=35
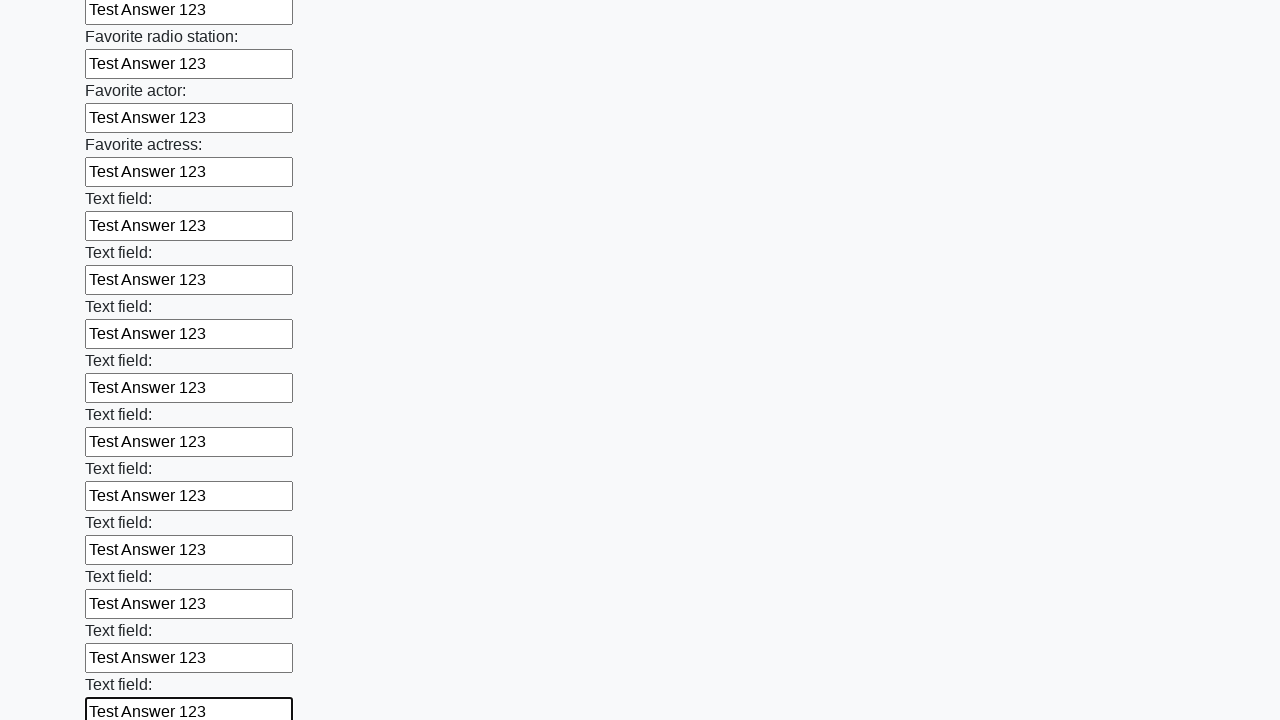

Filled required input field 37 with 'Test Answer 123' on input[required] >> nth=36
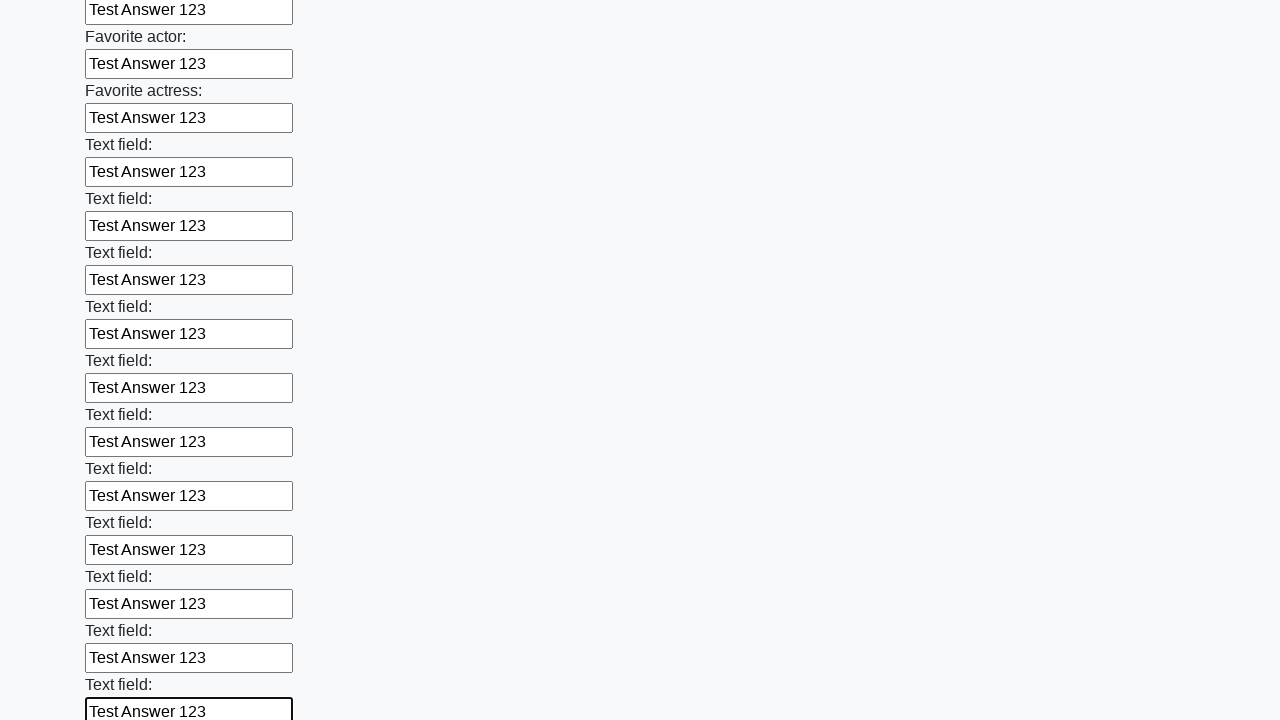

Filled required input field 38 with 'Test Answer 123' on input[required] >> nth=37
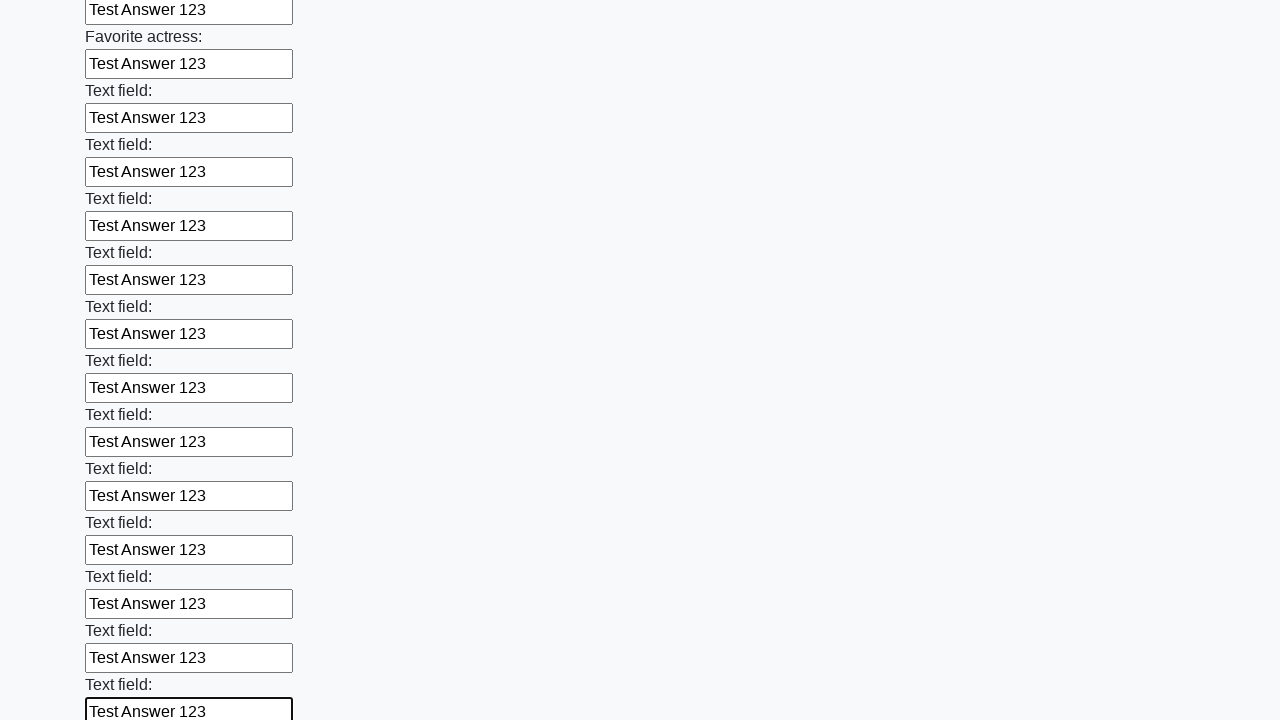

Filled required input field 39 with 'Test Answer 123' on input[required] >> nth=38
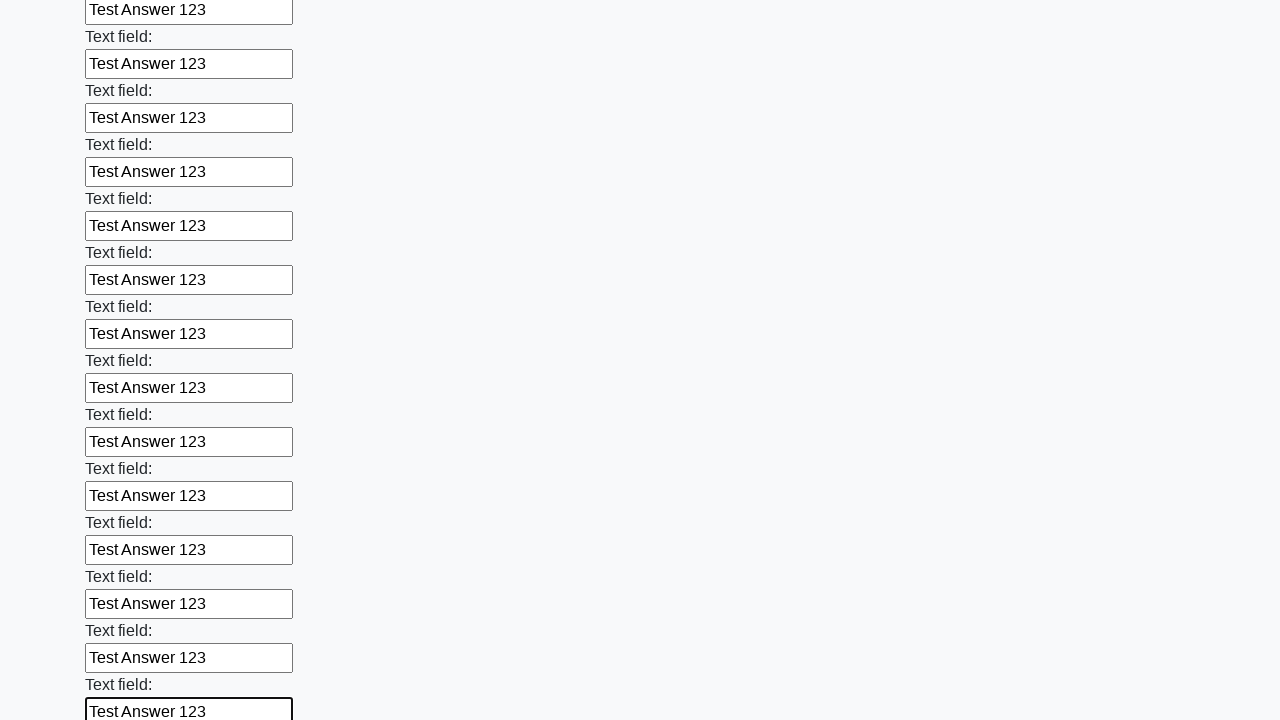

Filled required input field 40 with 'Test Answer 123' on input[required] >> nth=39
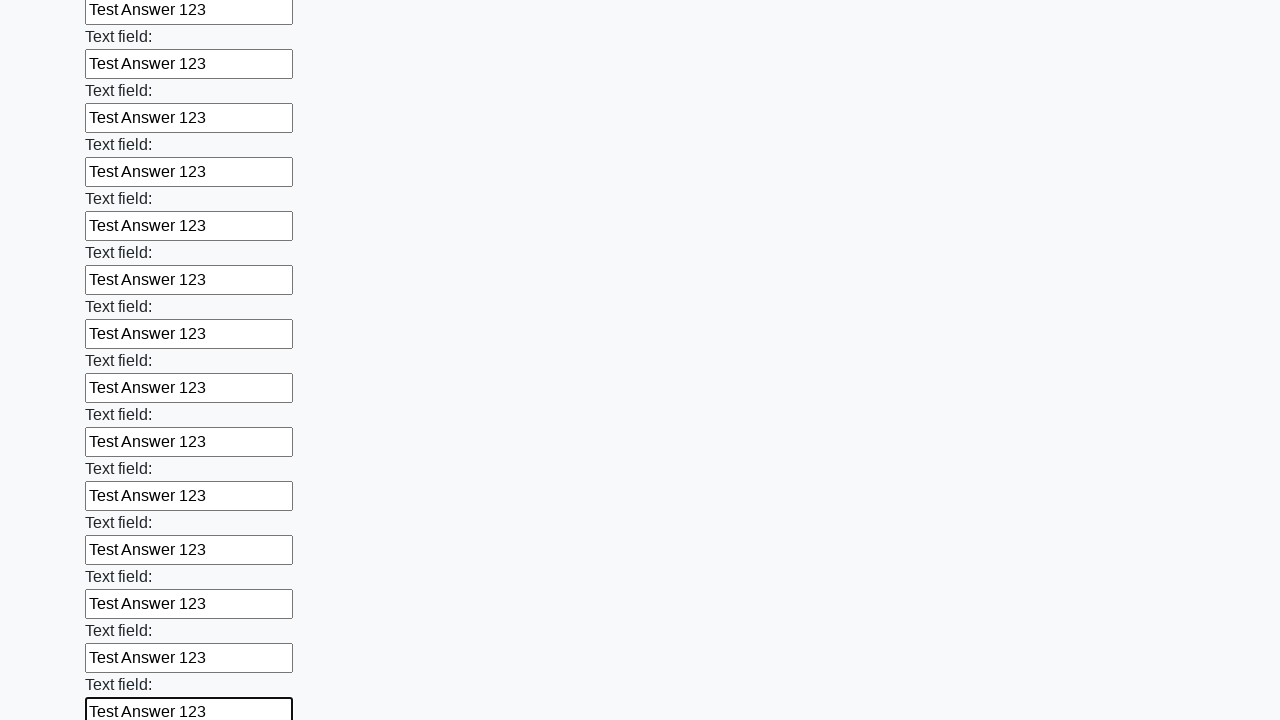

Filled required input field 41 with 'Test Answer 123' on input[required] >> nth=40
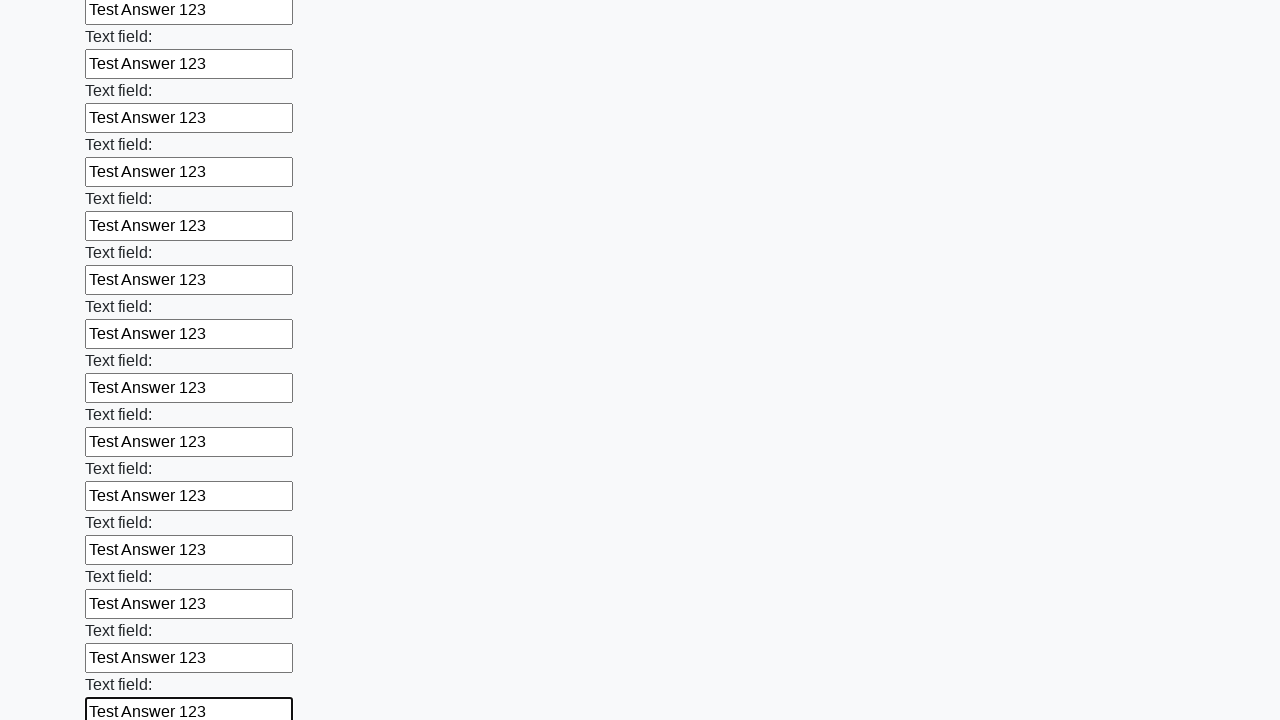

Filled required input field 42 with 'Test Answer 123' on input[required] >> nth=41
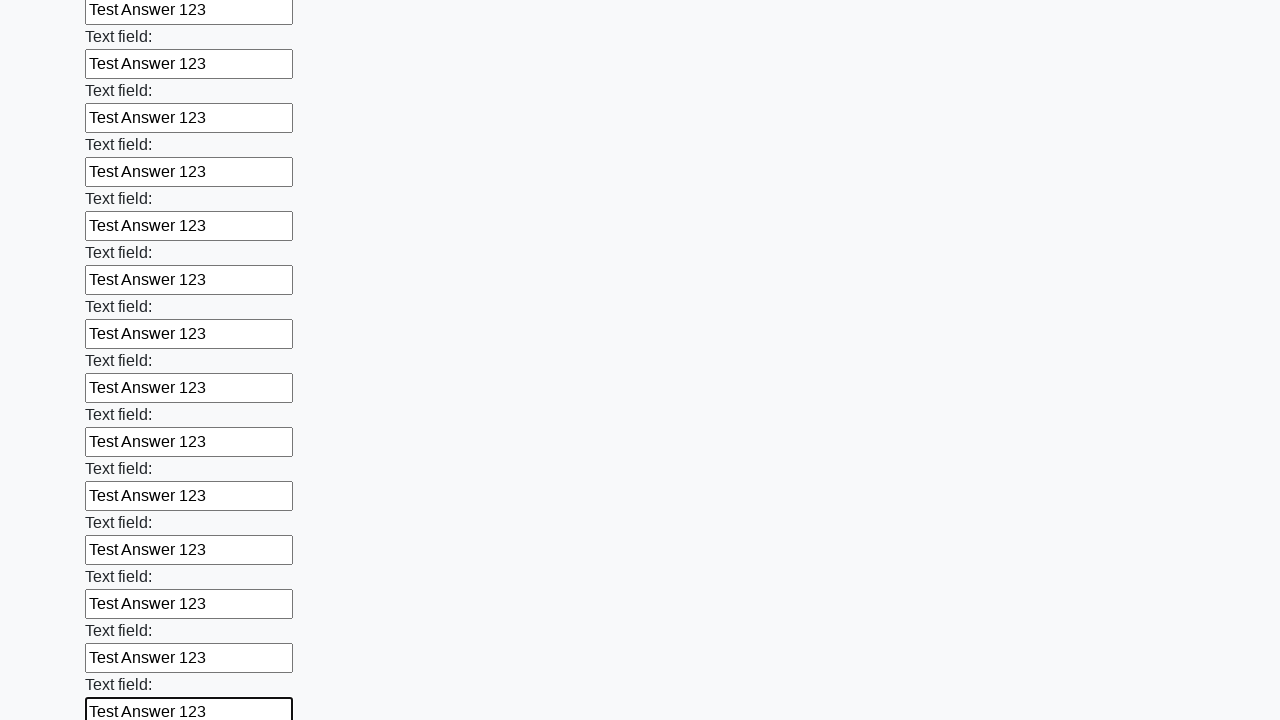

Filled required input field 43 with 'Test Answer 123' on input[required] >> nth=42
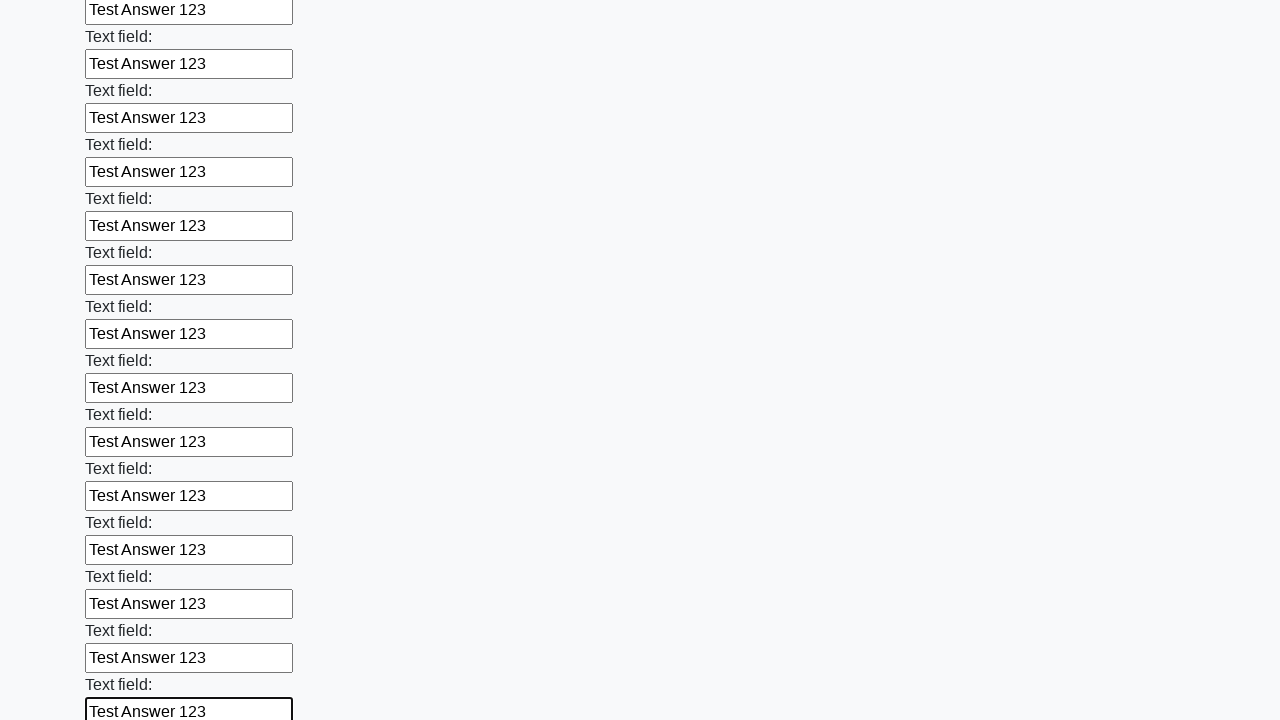

Filled required input field 44 with 'Test Answer 123' on input[required] >> nth=43
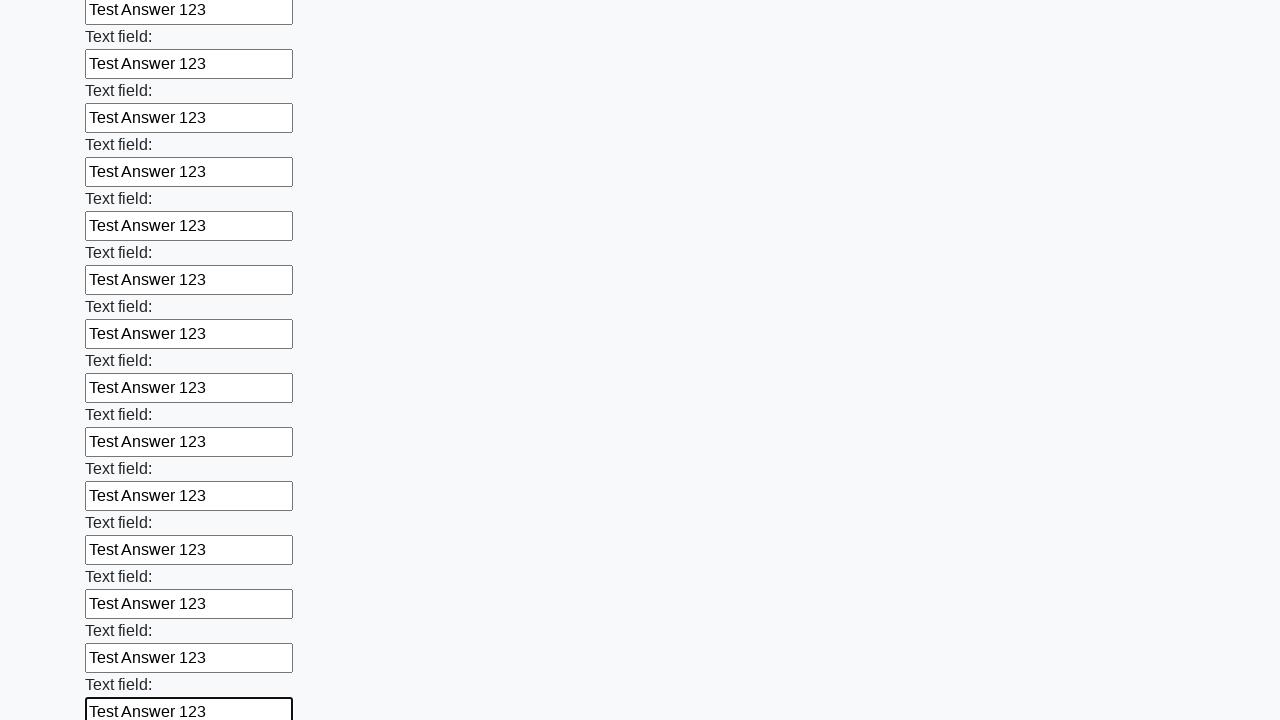

Filled required input field 45 with 'Test Answer 123' on input[required] >> nth=44
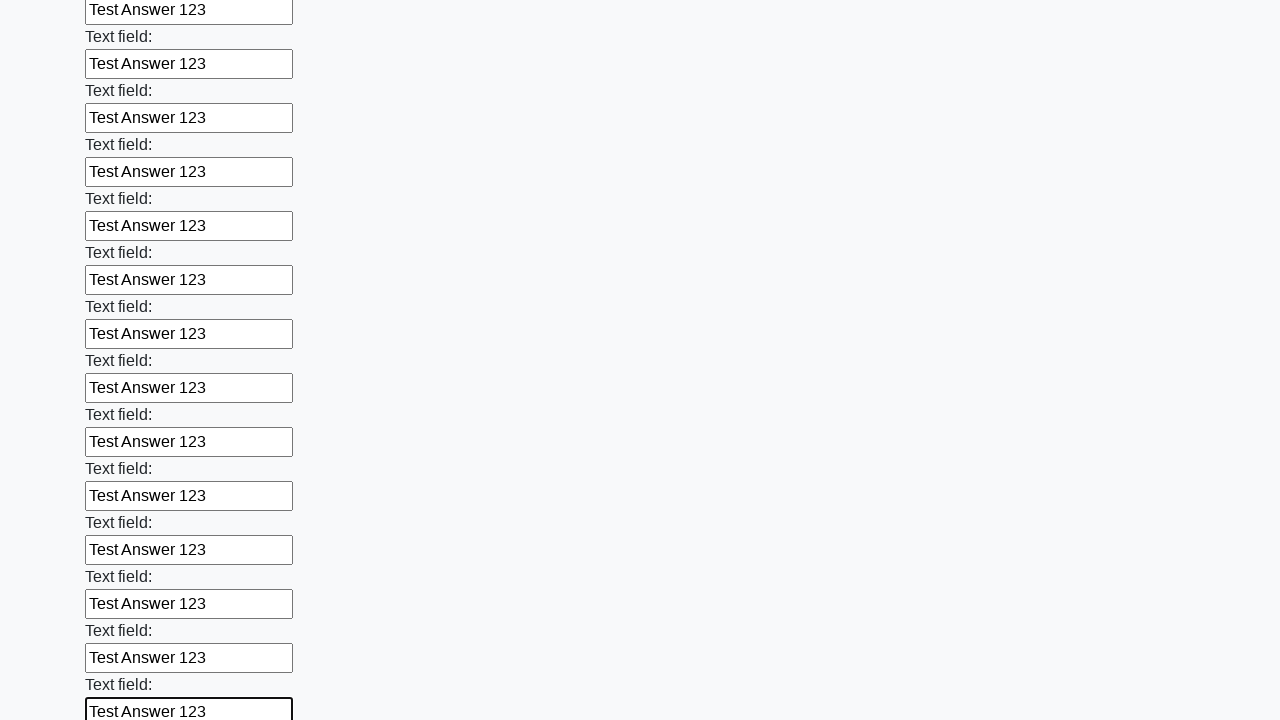

Filled required input field 46 with 'Test Answer 123' on input[required] >> nth=45
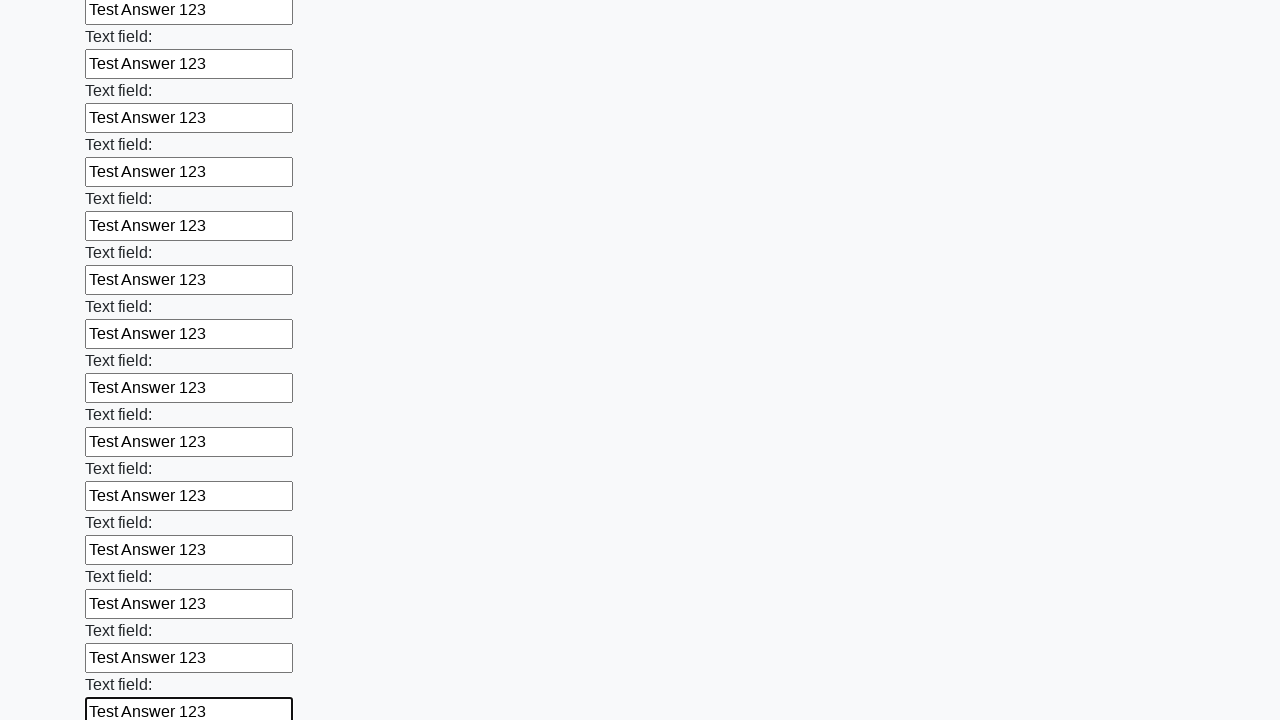

Filled required input field 47 with 'Test Answer 123' on input[required] >> nth=46
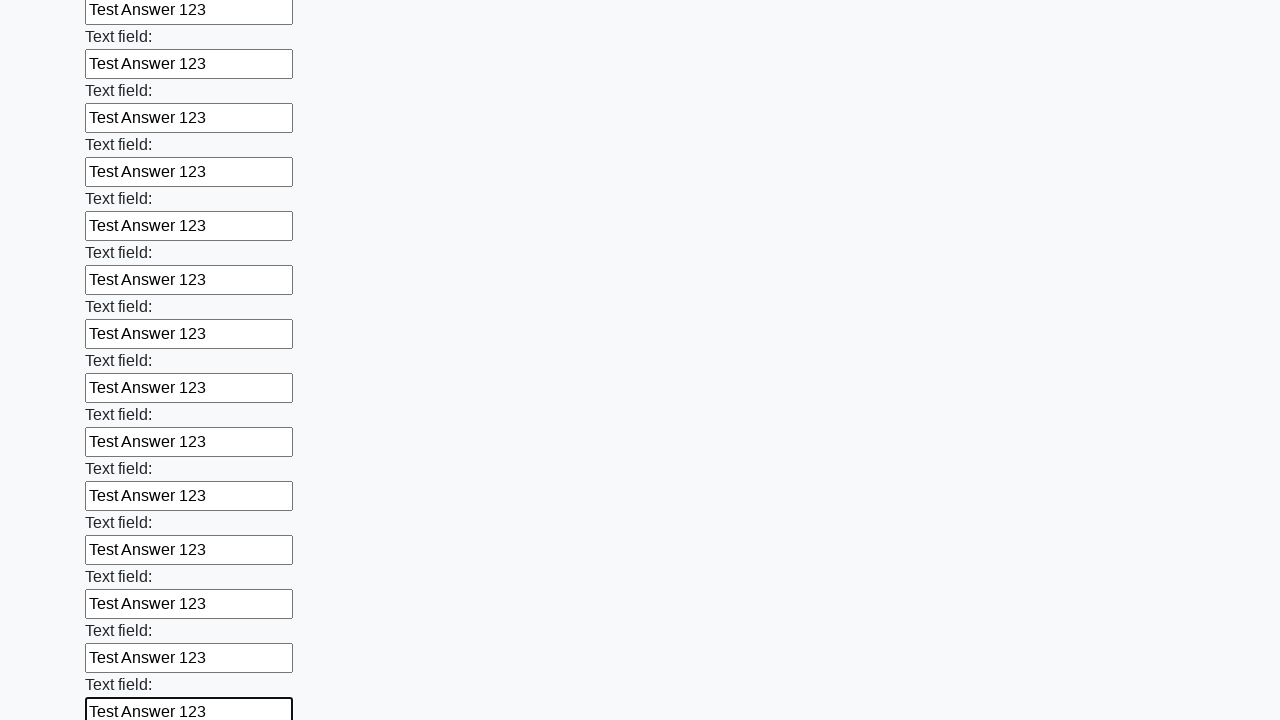

Filled required input field 48 with 'Test Answer 123' on input[required] >> nth=47
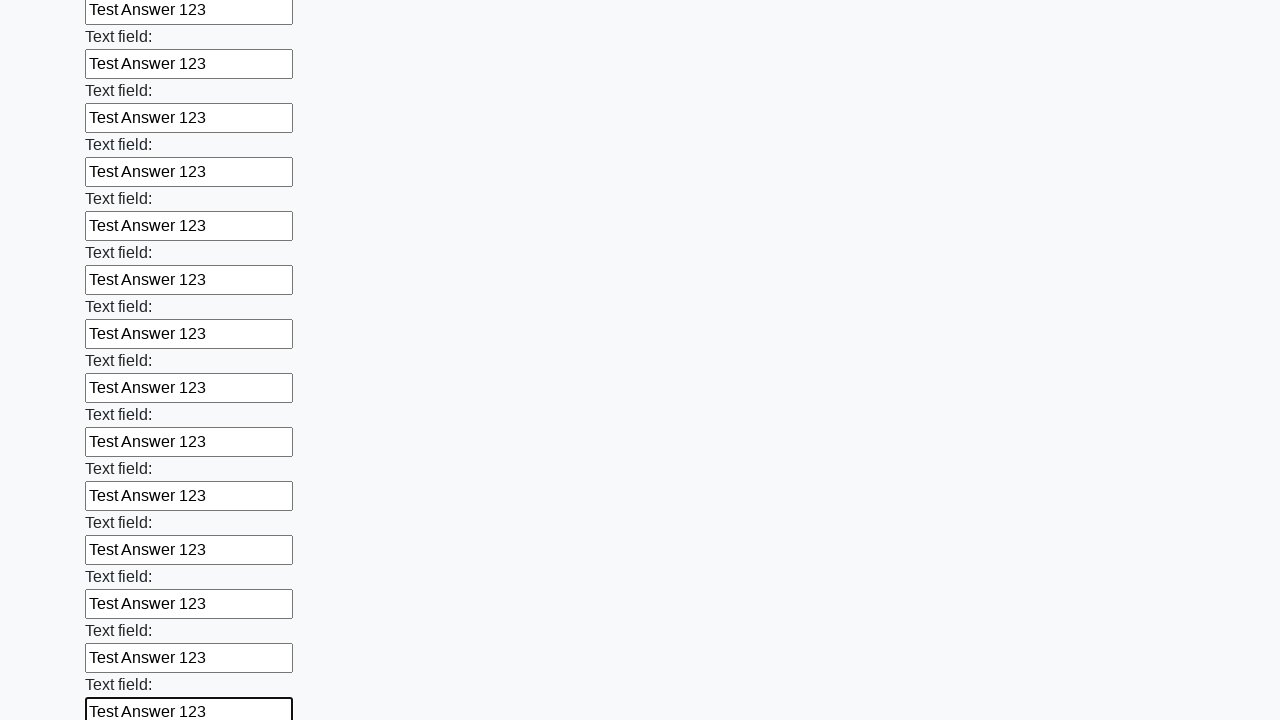

Filled required input field 49 with 'Test Answer 123' on input[required] >> nth=48
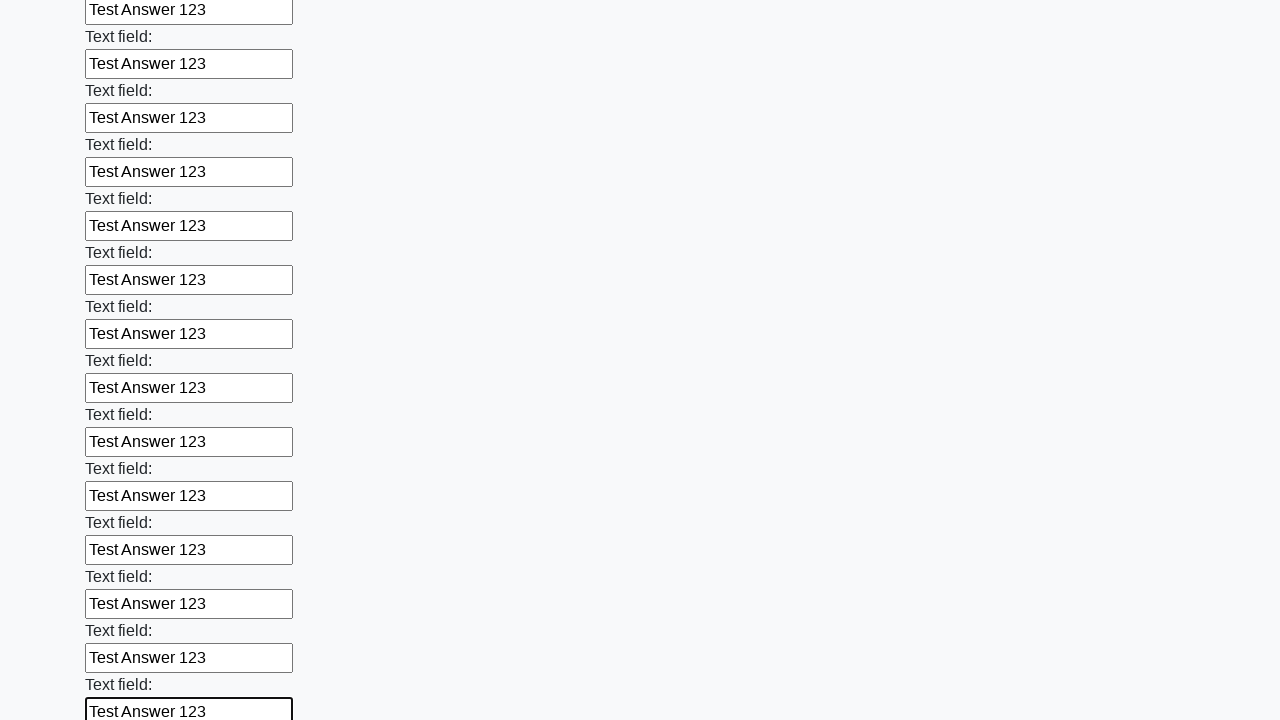

Filled required input field 50 with 'Test Answer 123' on input[required] >> nth=49
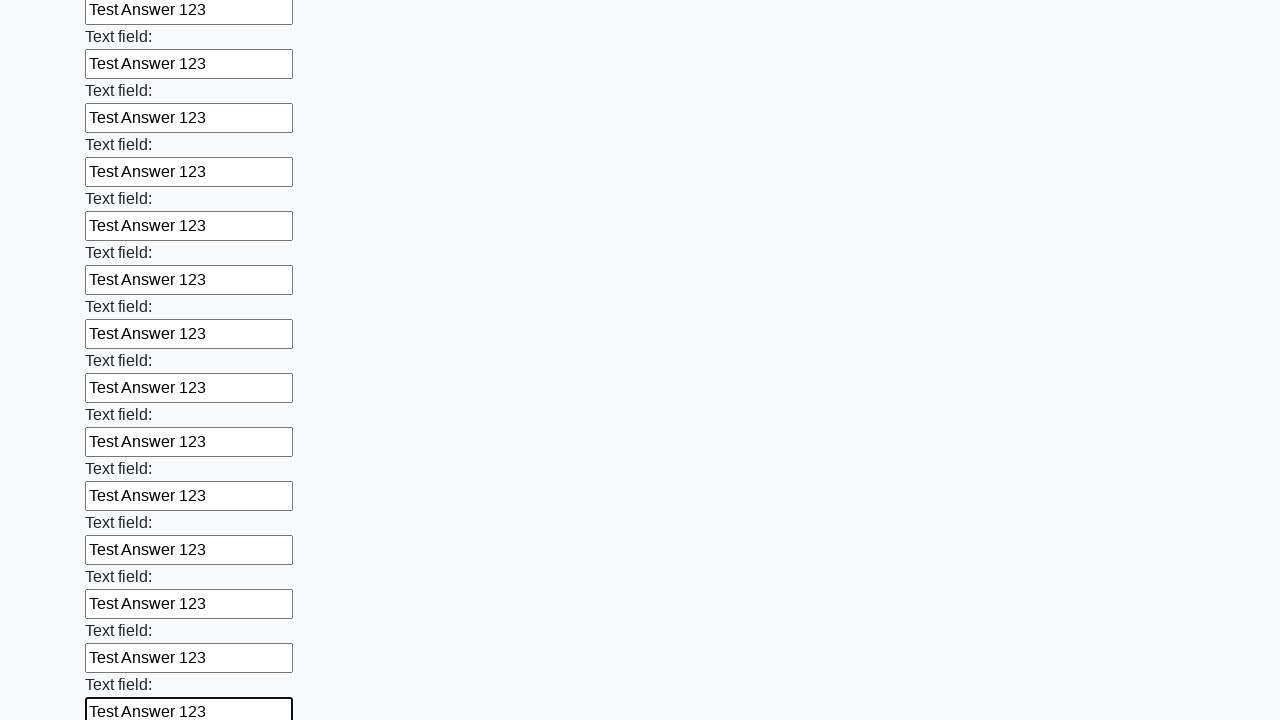

Filled required input field 51 with 'Test Answer 123' on input[required] >> nth=50
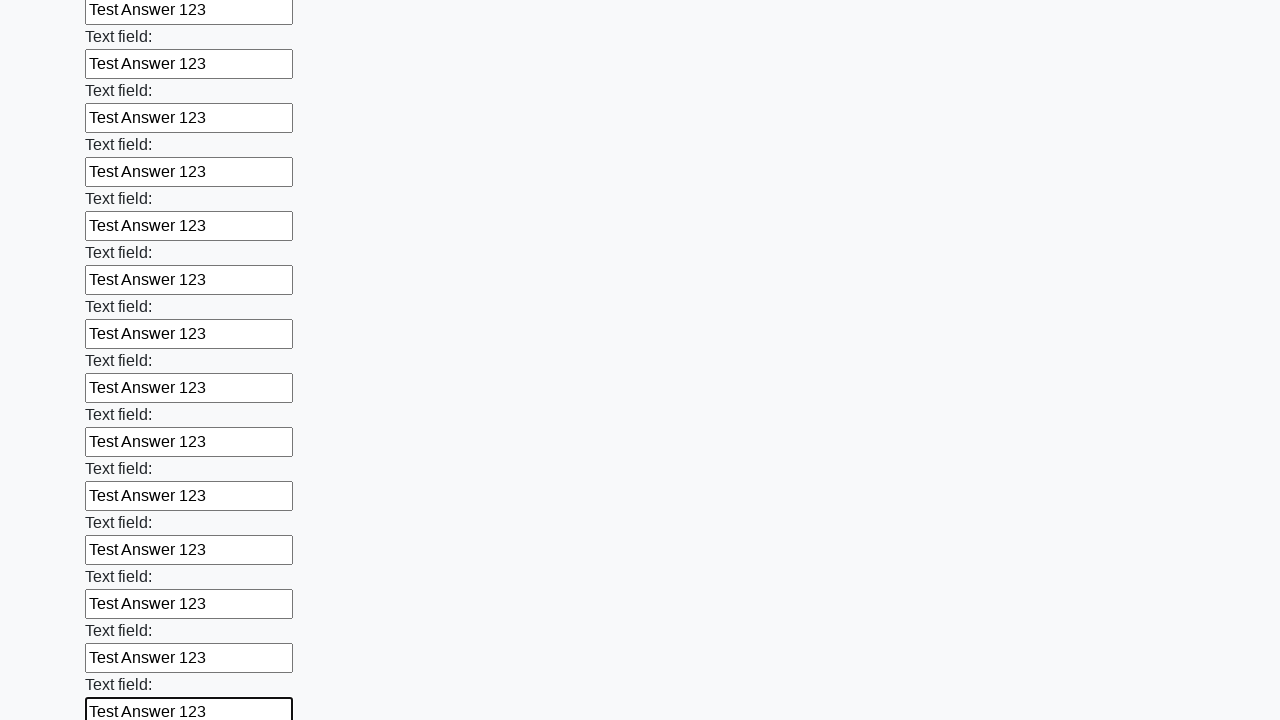

Filled required input field 52 with 'Test Answer 123' on input[required] >> nth=51
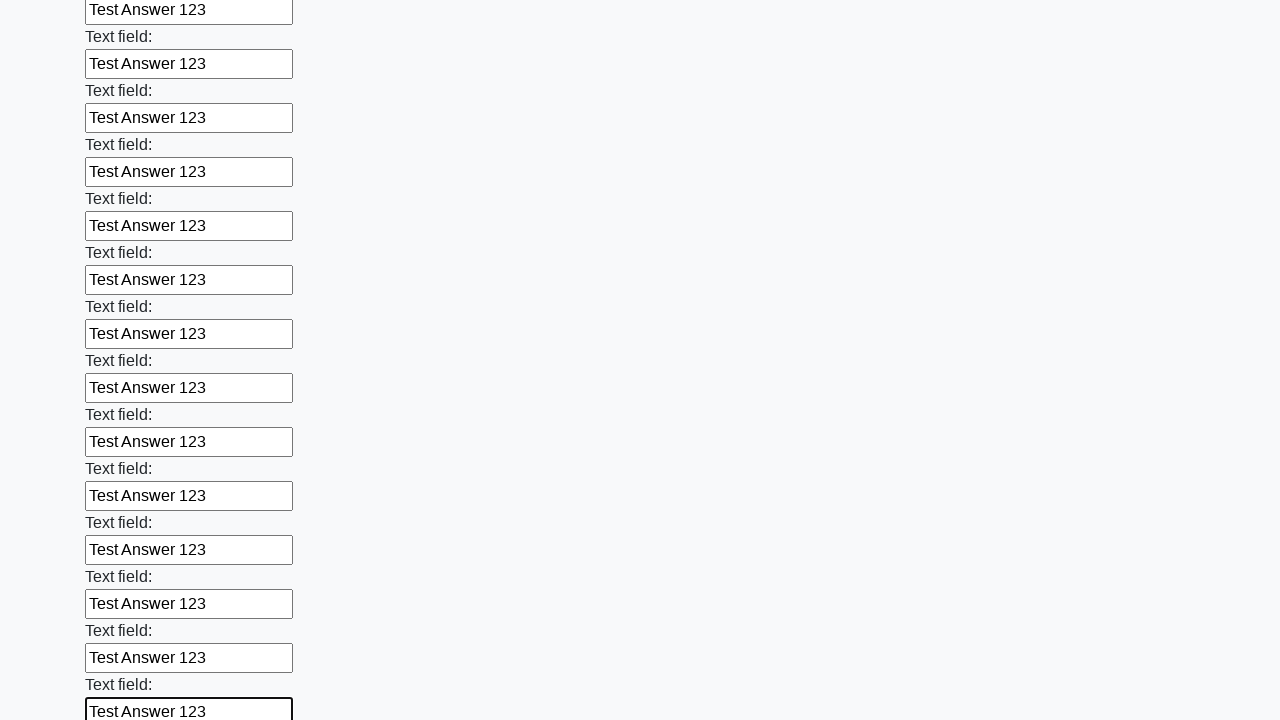

Filled required input field 53 with 'Test Answer 123' on input[required] >> nth=52
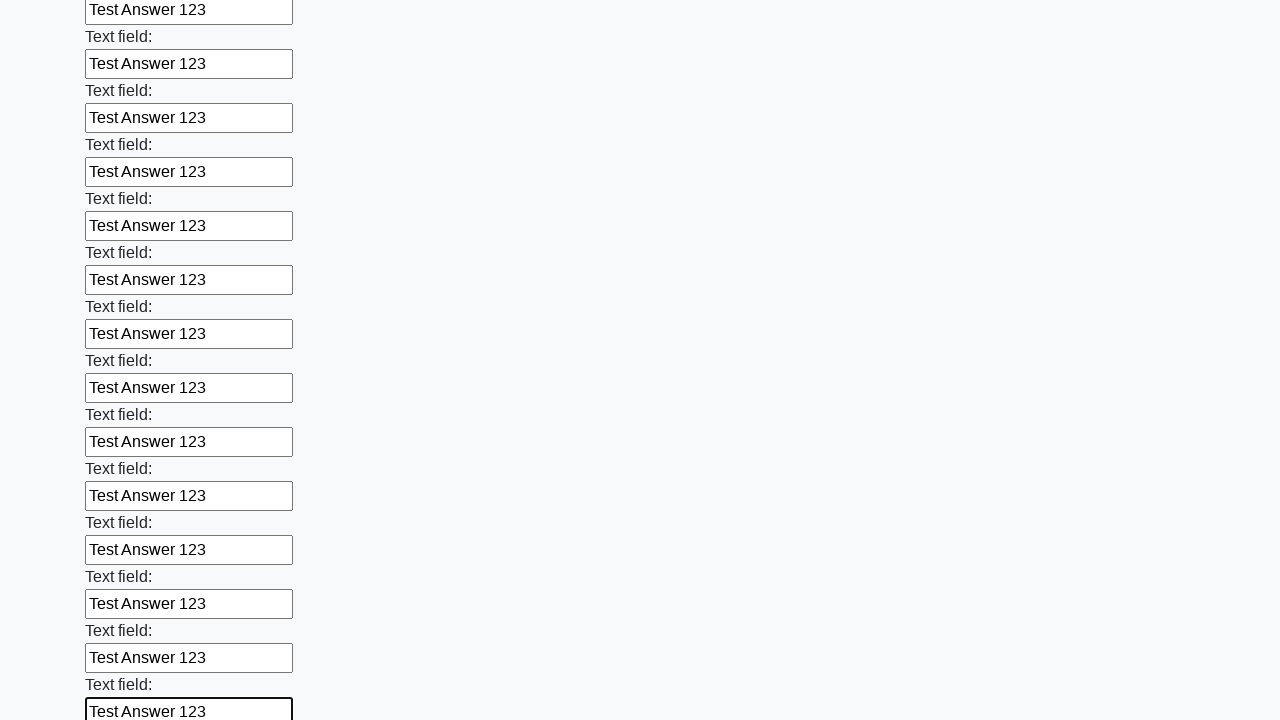

Filled required input field 54 with 'Test Answer 123' on input[required] >> nth=53
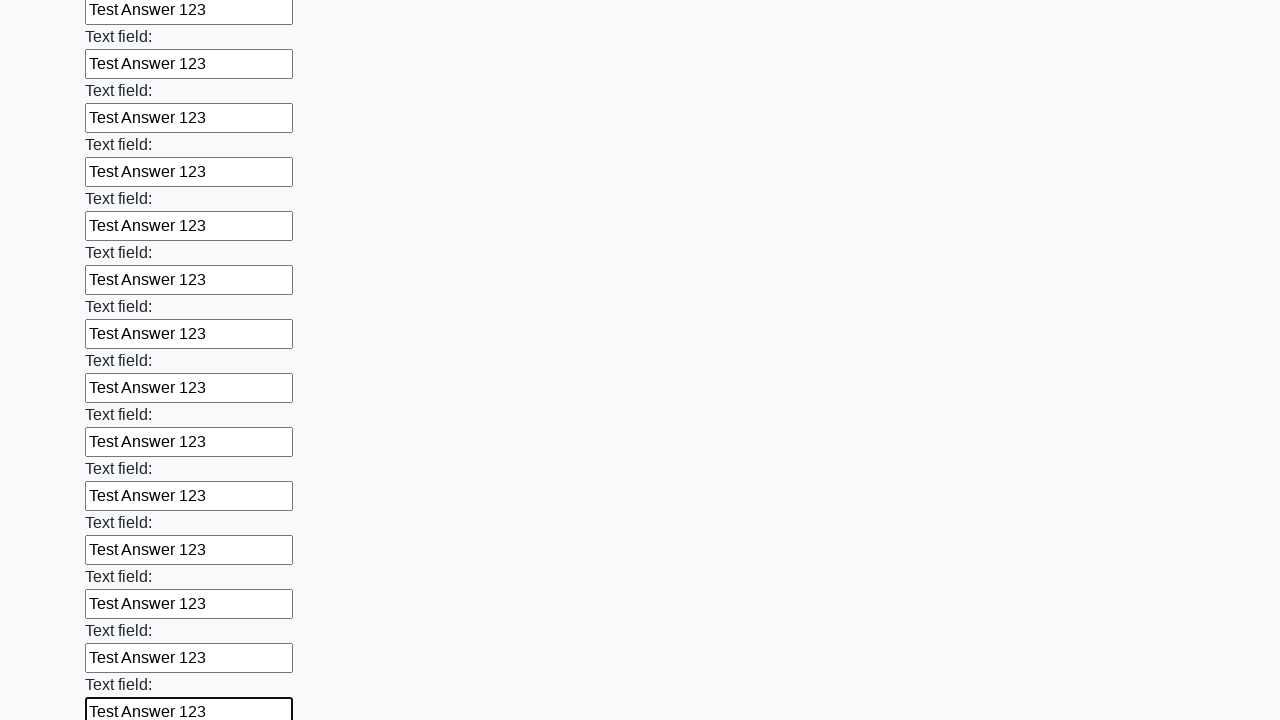

Filled required input field 55 with 'Test Answer 123' on input[required] >> nth=54
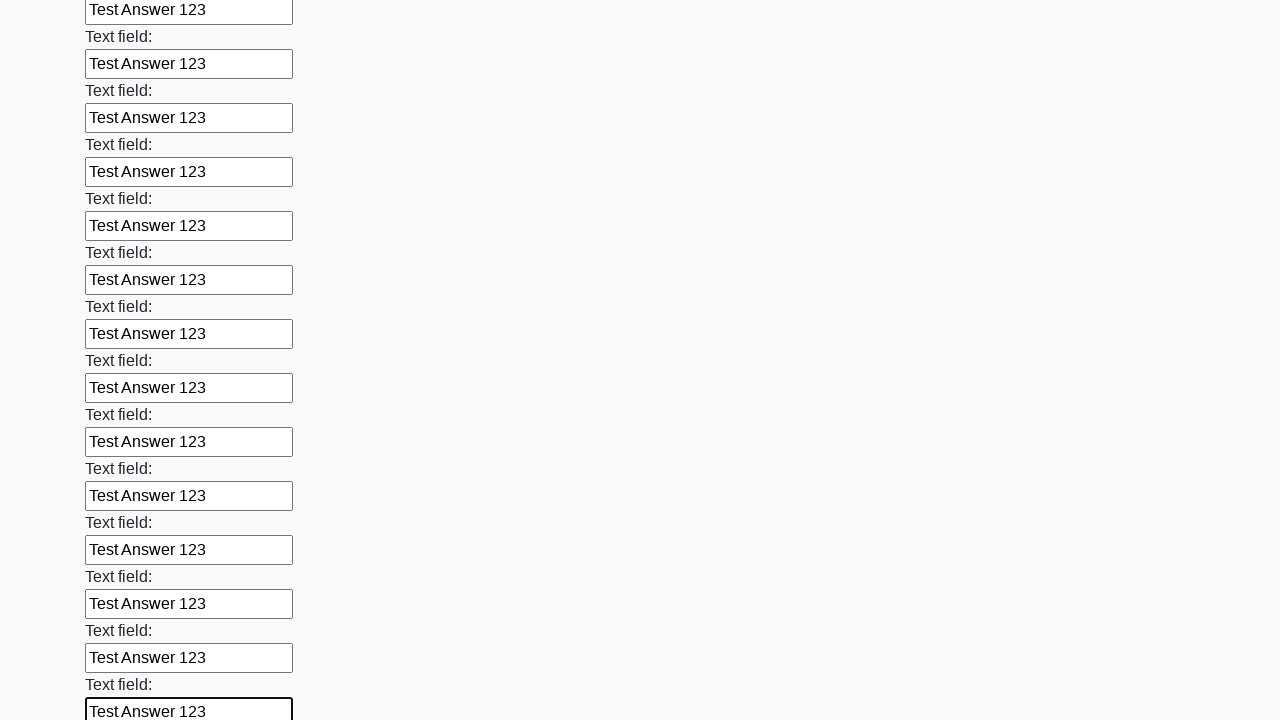

Filled required input field 56 with 'Test Answer 123' on input[required] >> nth=55
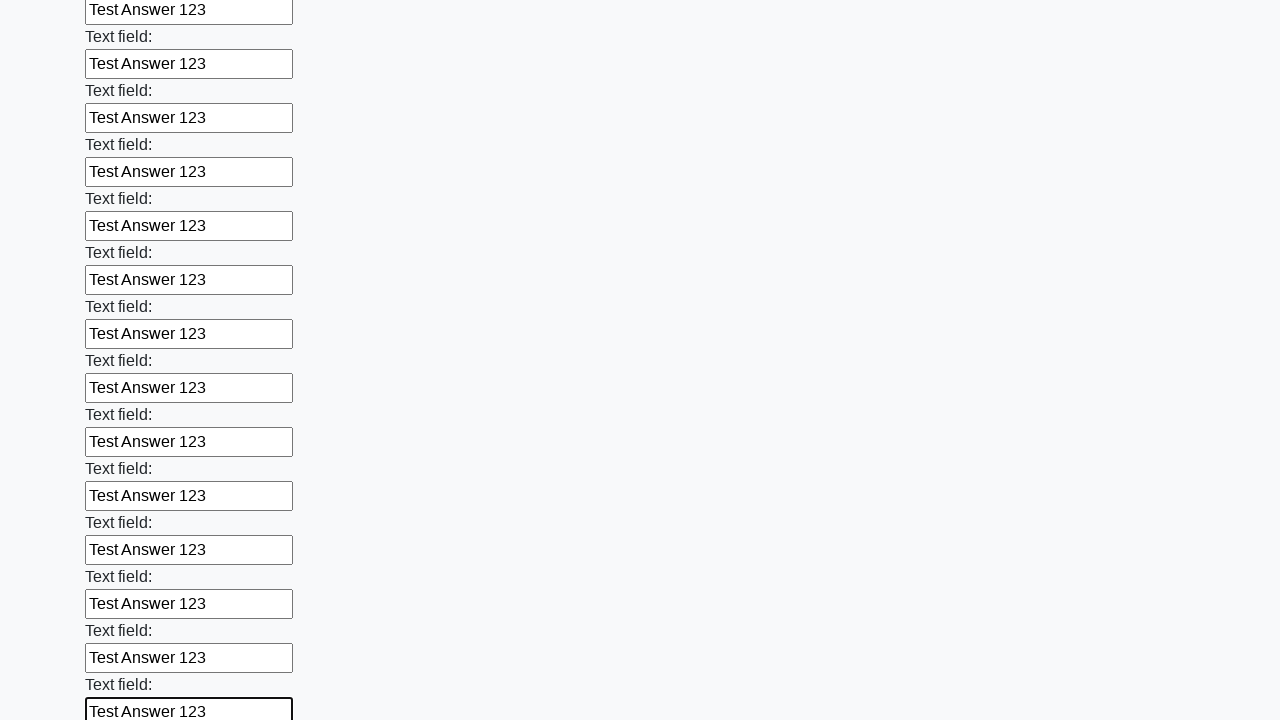

Filled required input field 57 with 'Test Answer 123' on input[required] >> nth=56
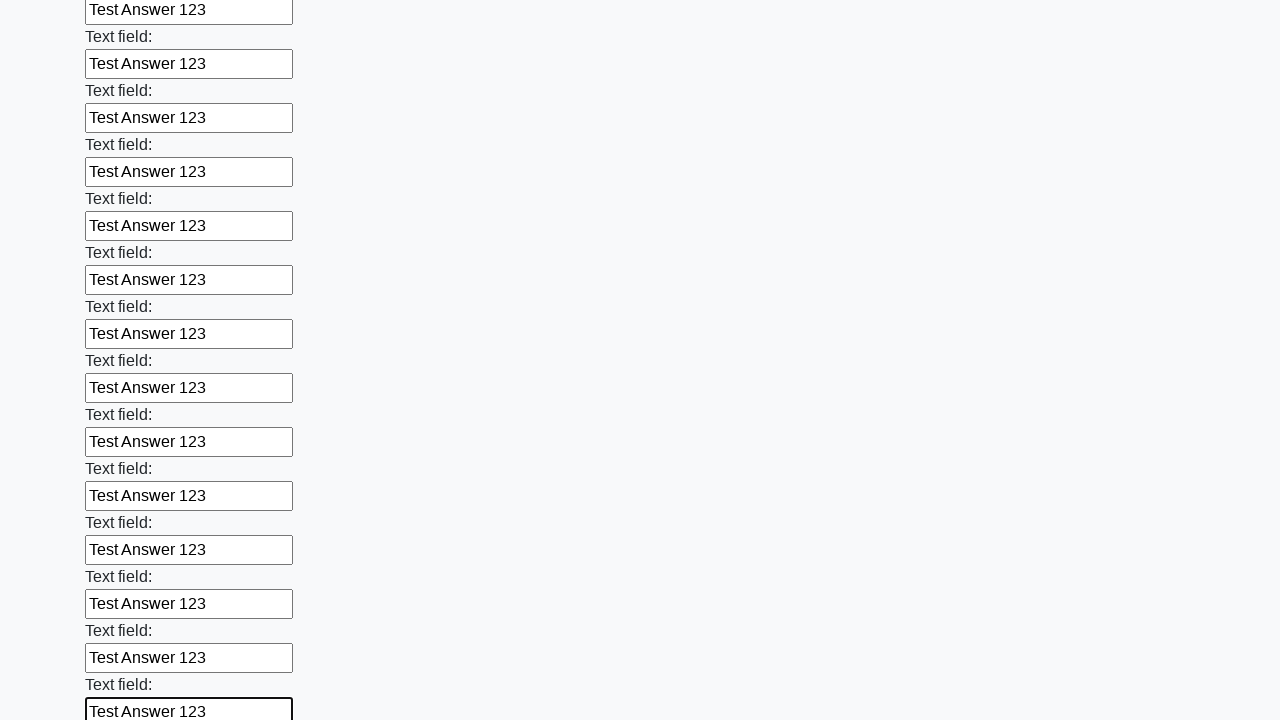

Filled required input field 58 with 'Test Answer 123' on input[required] >> nth=57
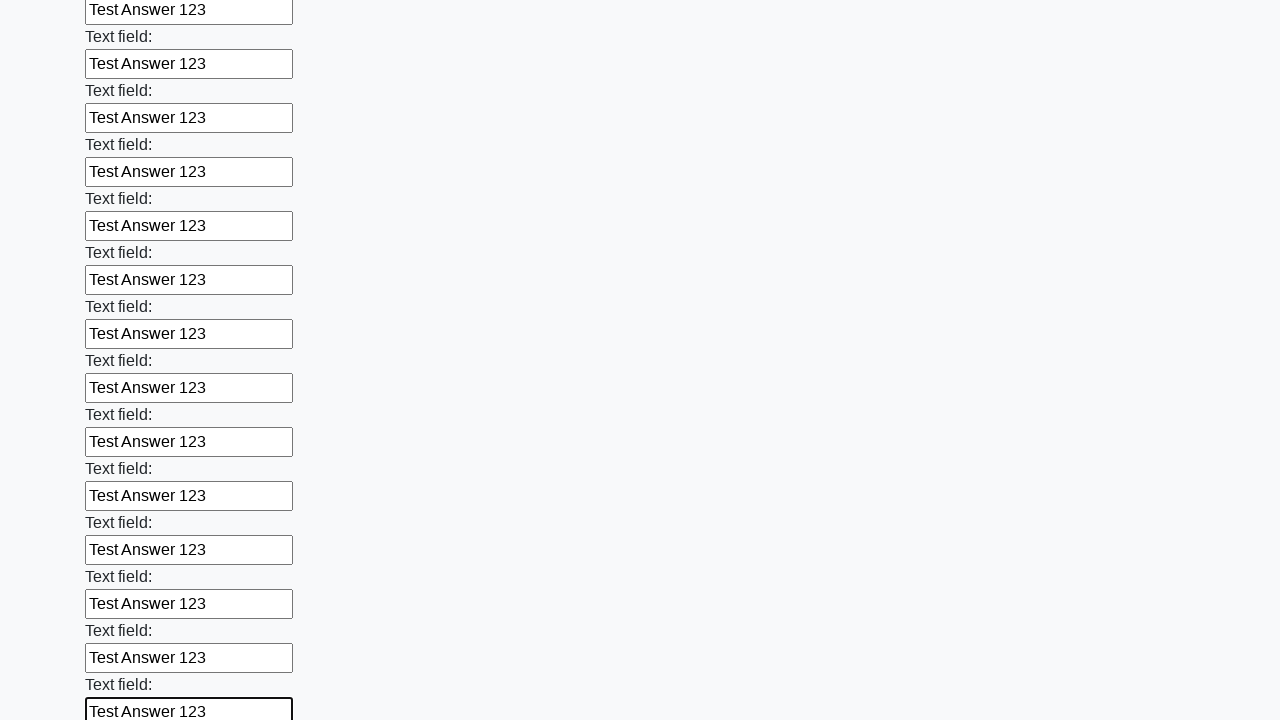

Filled required input field 59 with 'Test Answer 123' on input[required] >> nth=58
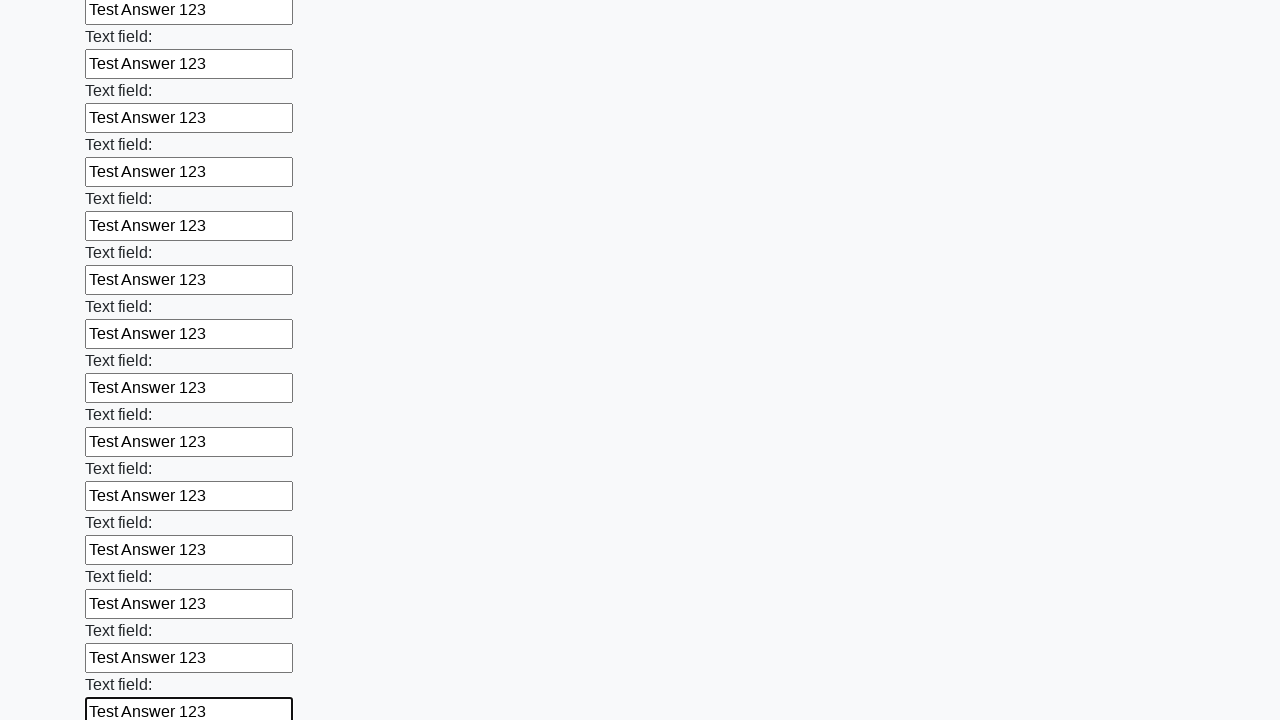

Filled required input field 60 with 'Test Answer 123' on input[required] >> nth=59
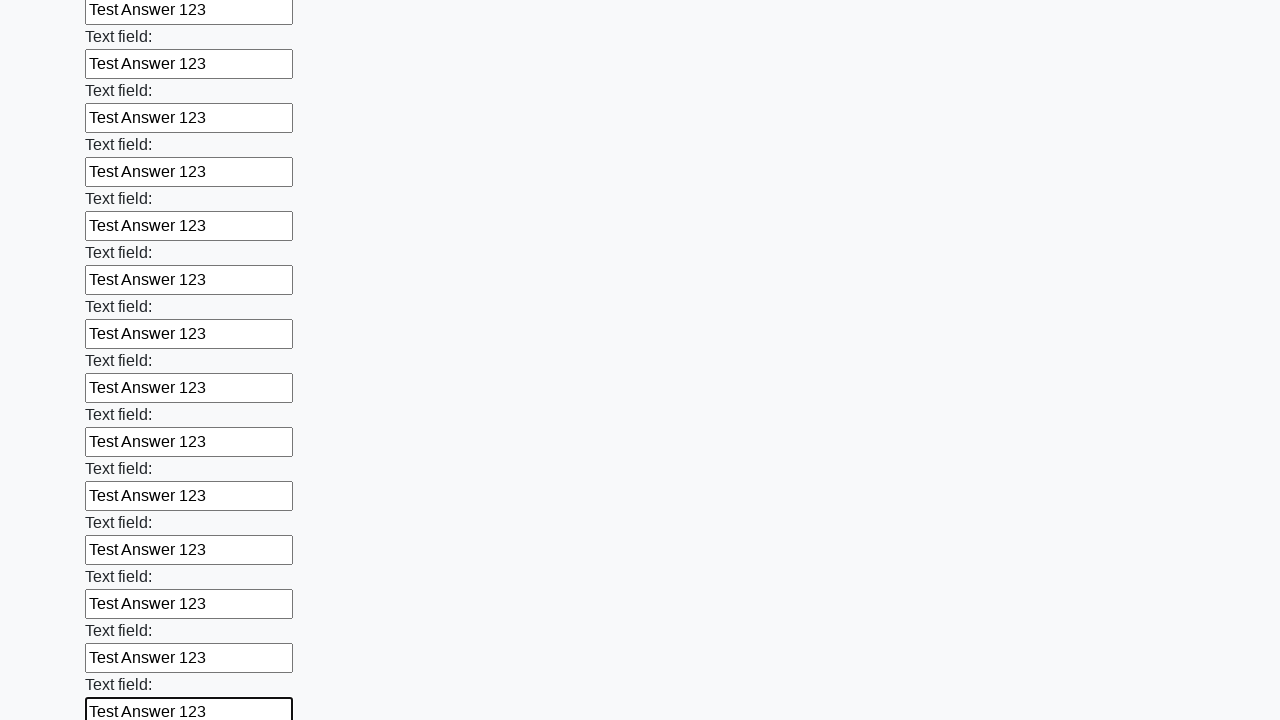

Filled required input field 61 with 'Test Answer 123' on input[required] >> nth=60
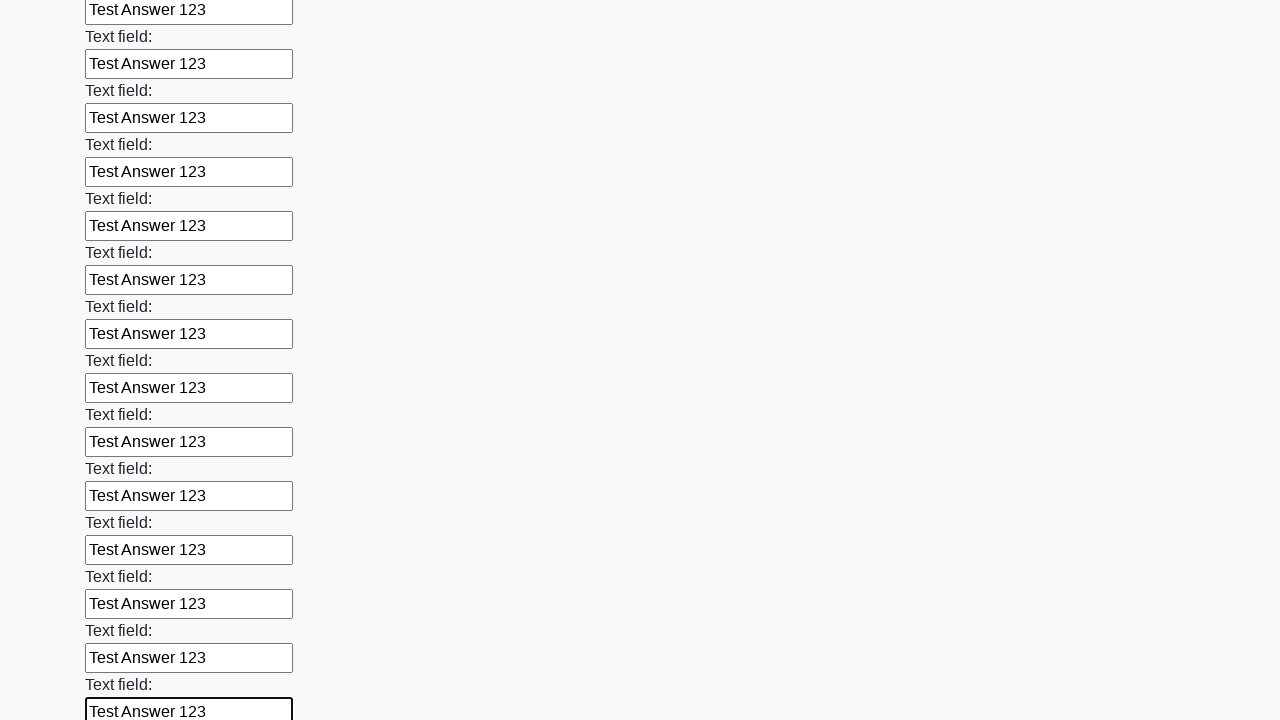

Filled required input field 62 with 'Test Answer 123' on input[required] >> nth=61
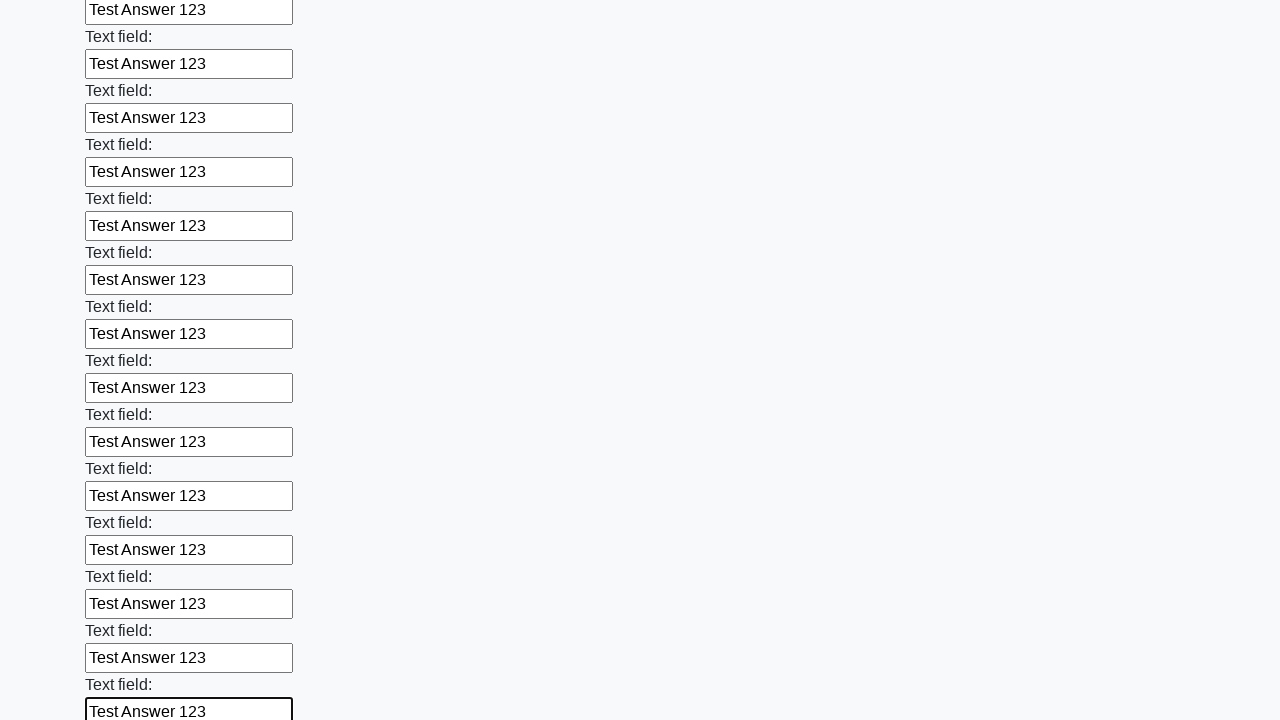

Filled required input field 63 with 'Test Answer 123' on input[required] >> nth=62
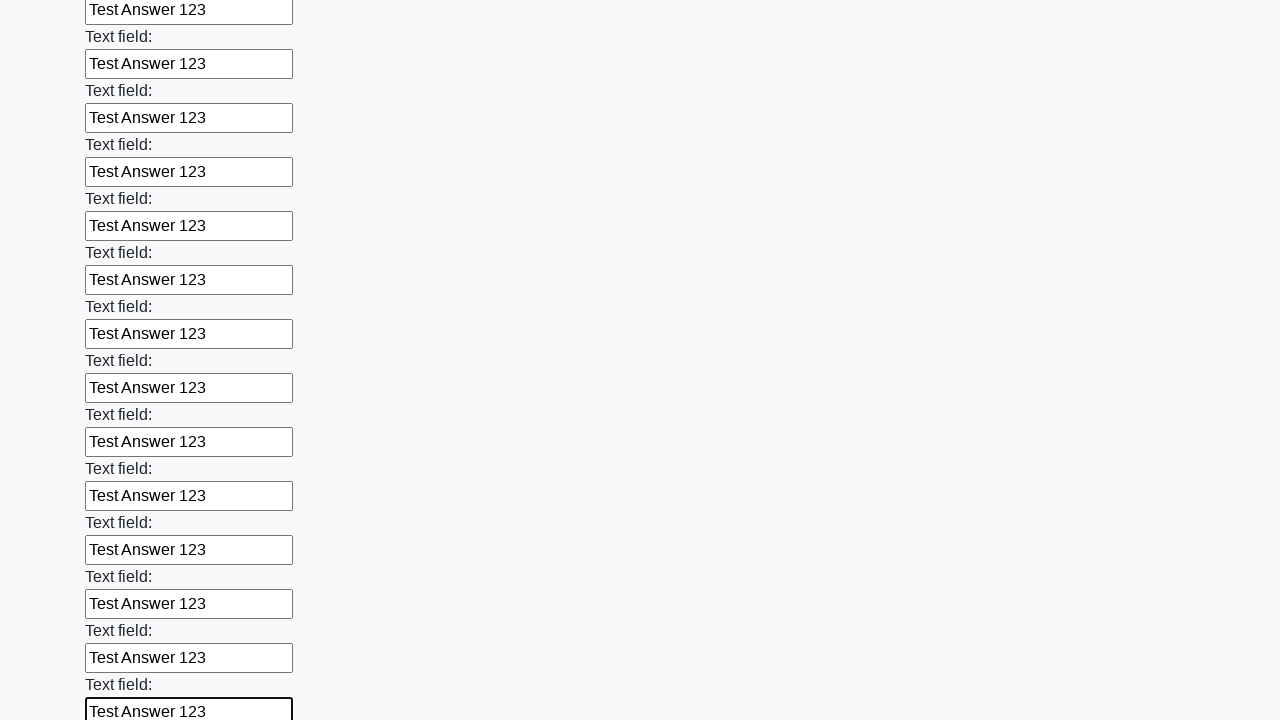

Filled required input field 64 with 'Test Answer 123' on input[required] >> nth=63
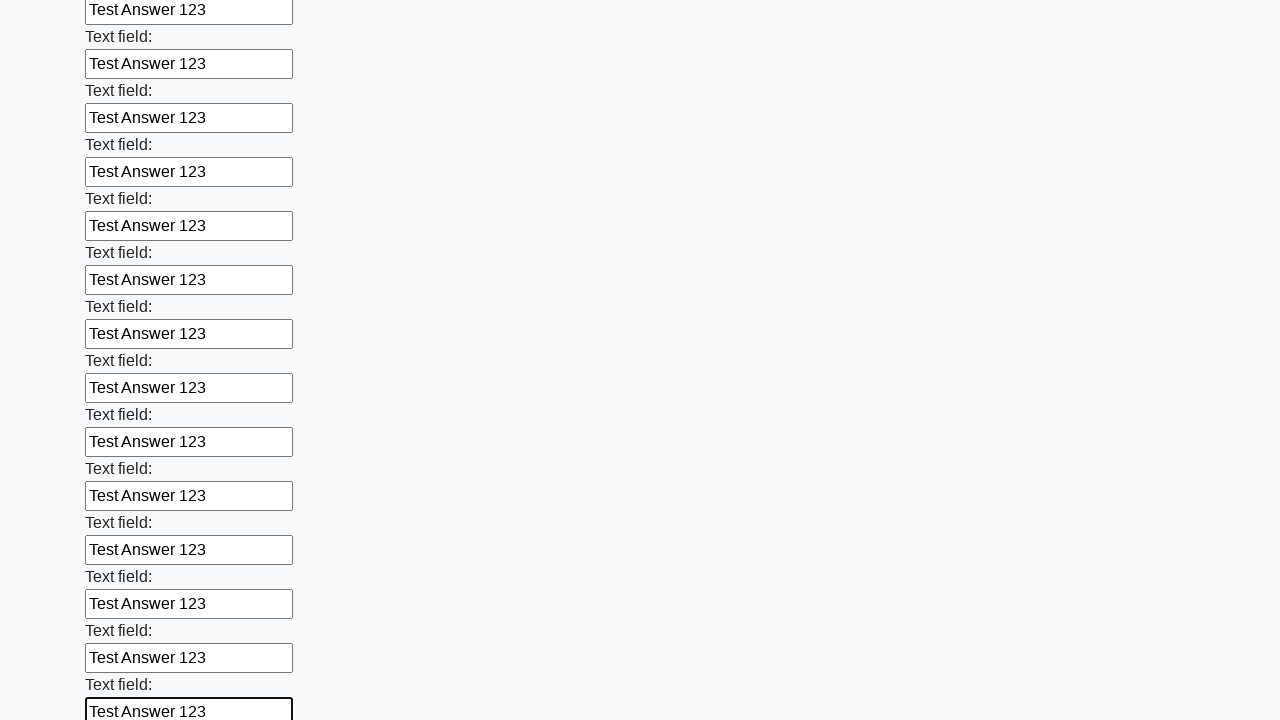

Filled required input field 65 with 'Test Answer 123' on input[required] >> nth=64
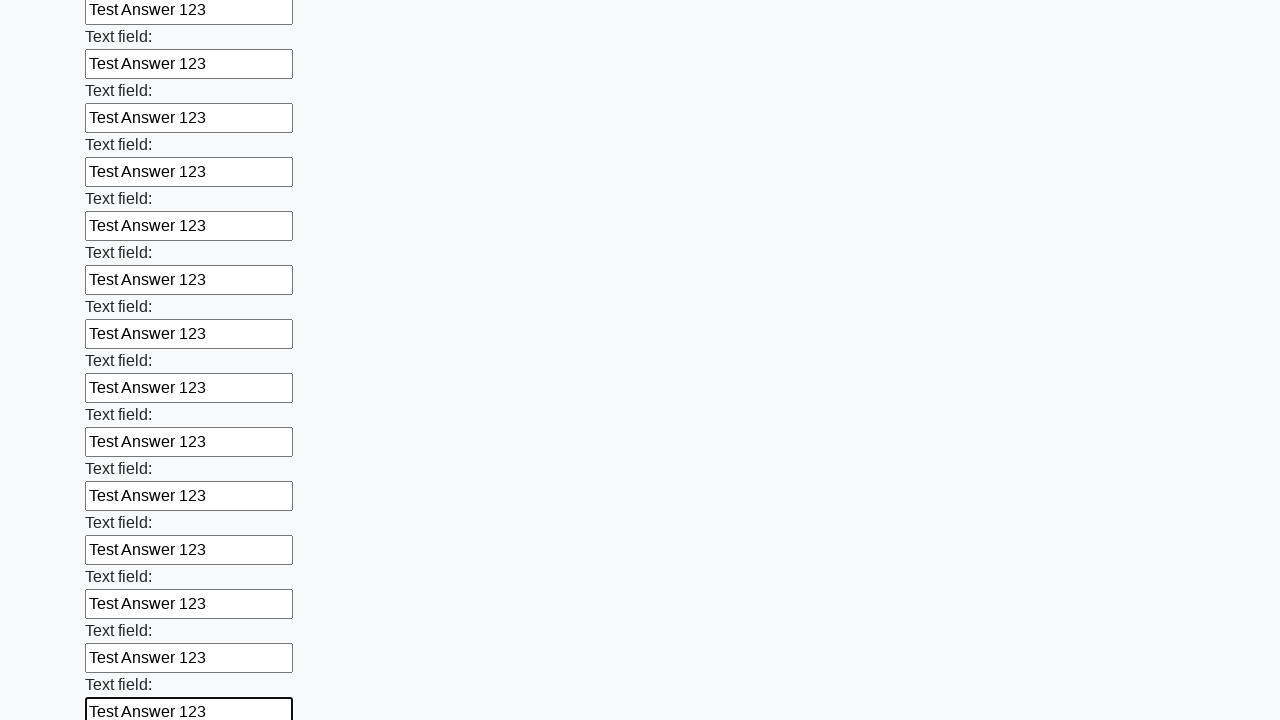

Filled required input field 66 with 'Test Answer 123' on input[required] >> nth=65
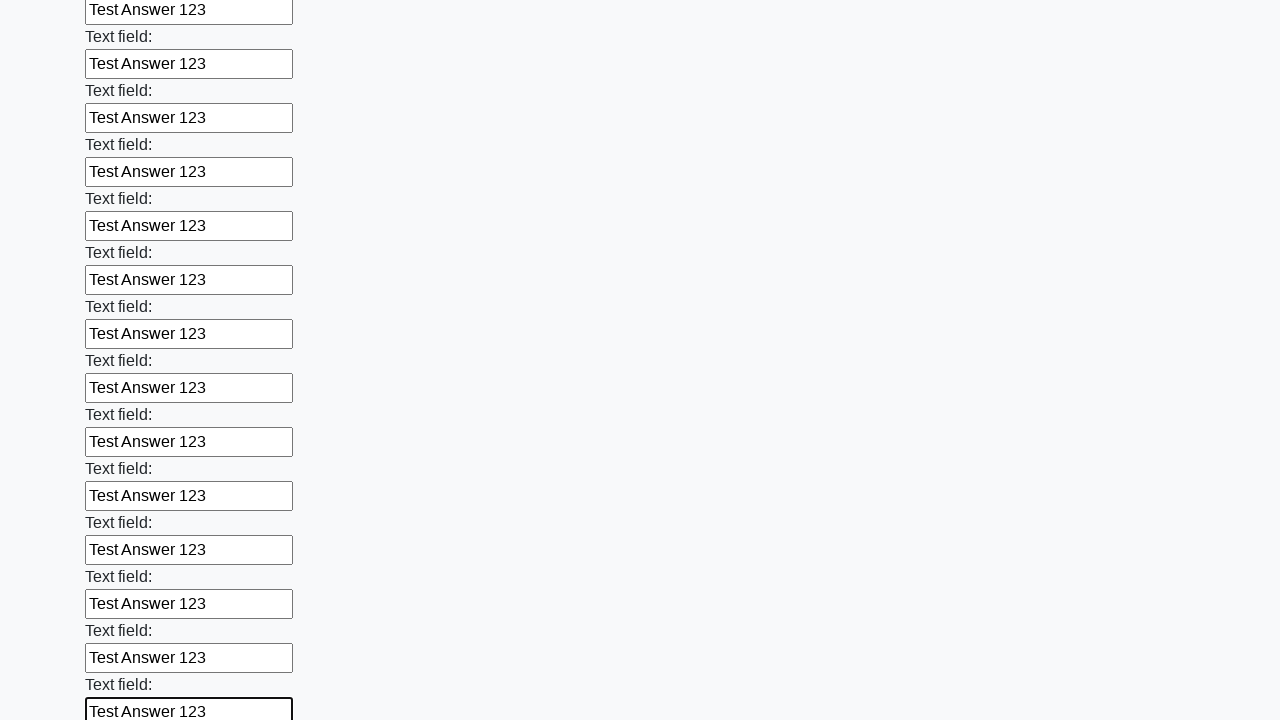

Filled required input field 67 with 'Test Answer 123' on input[required] >> nth=66
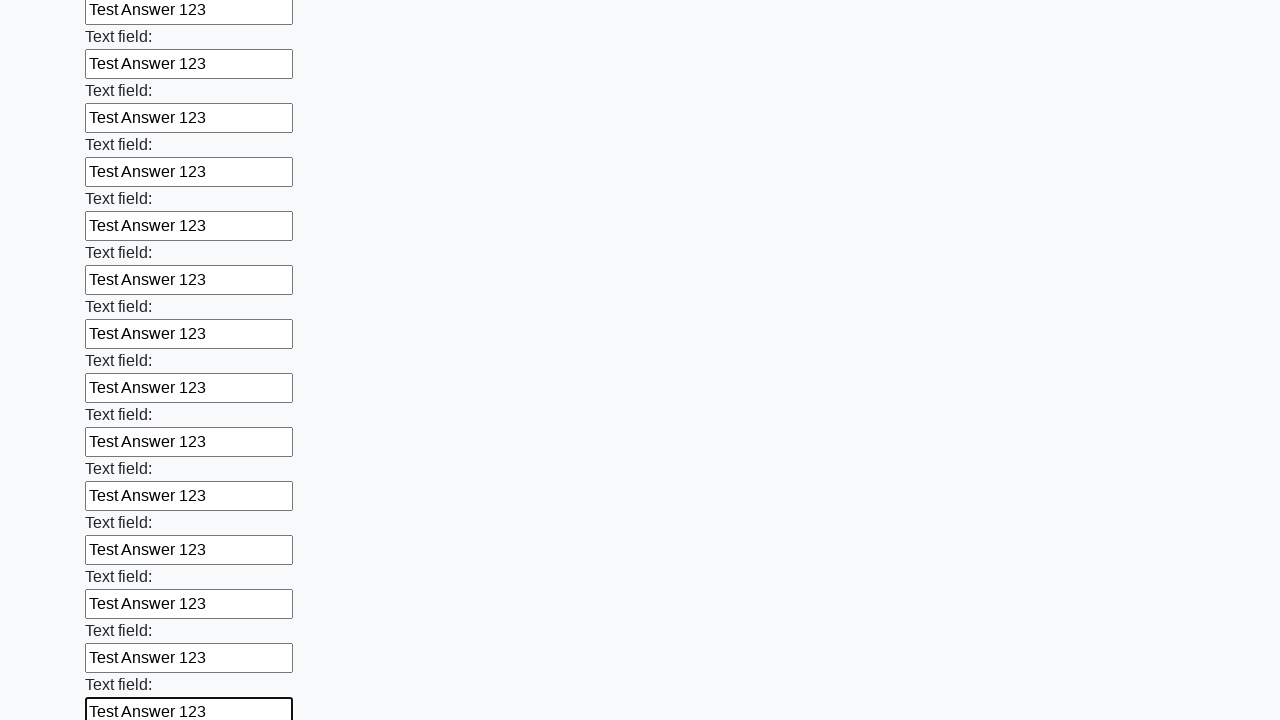

Filled required input field 68 with 'Test Answer 123' on input[required] >> nth=67
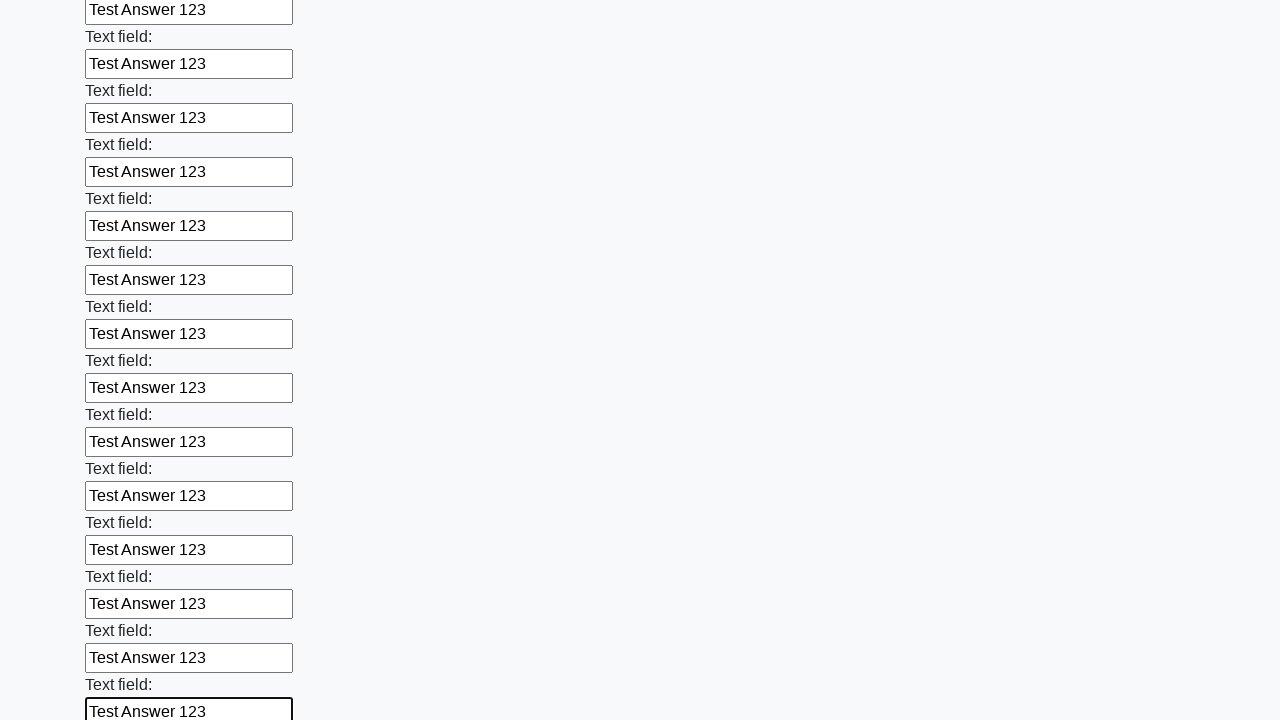

Filled required input field 69 with 'Test Answer 123' on input[required] >> nth=68
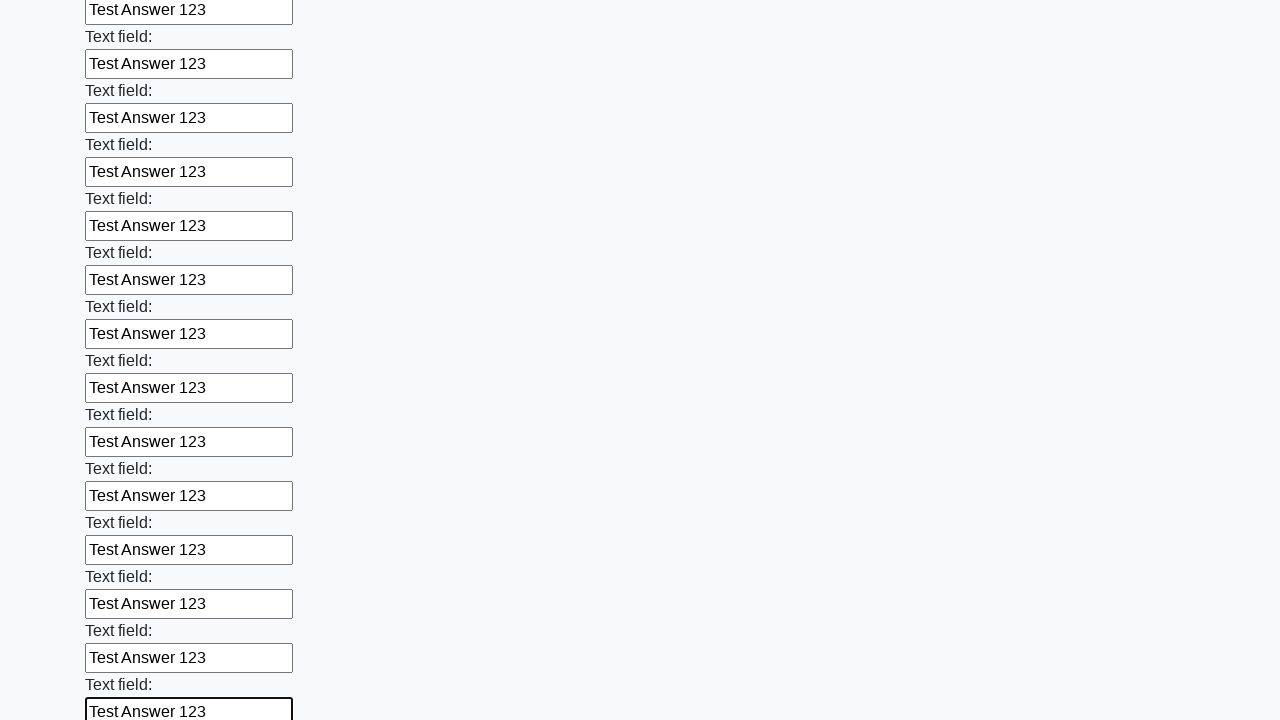

Filled required input field 70 with 'Test Answer 123' on input[required] >> nth=69
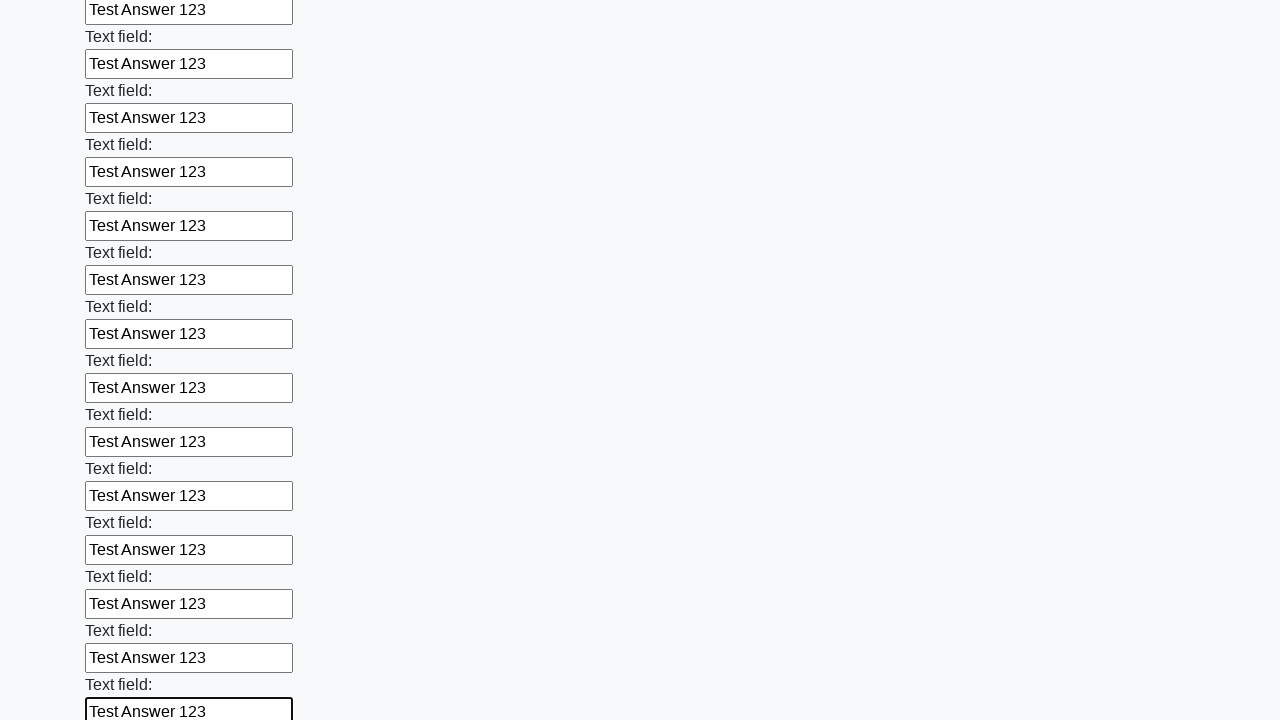

Filled required input field 71 with 'Test Answer 123' on input[required] >> nth=70
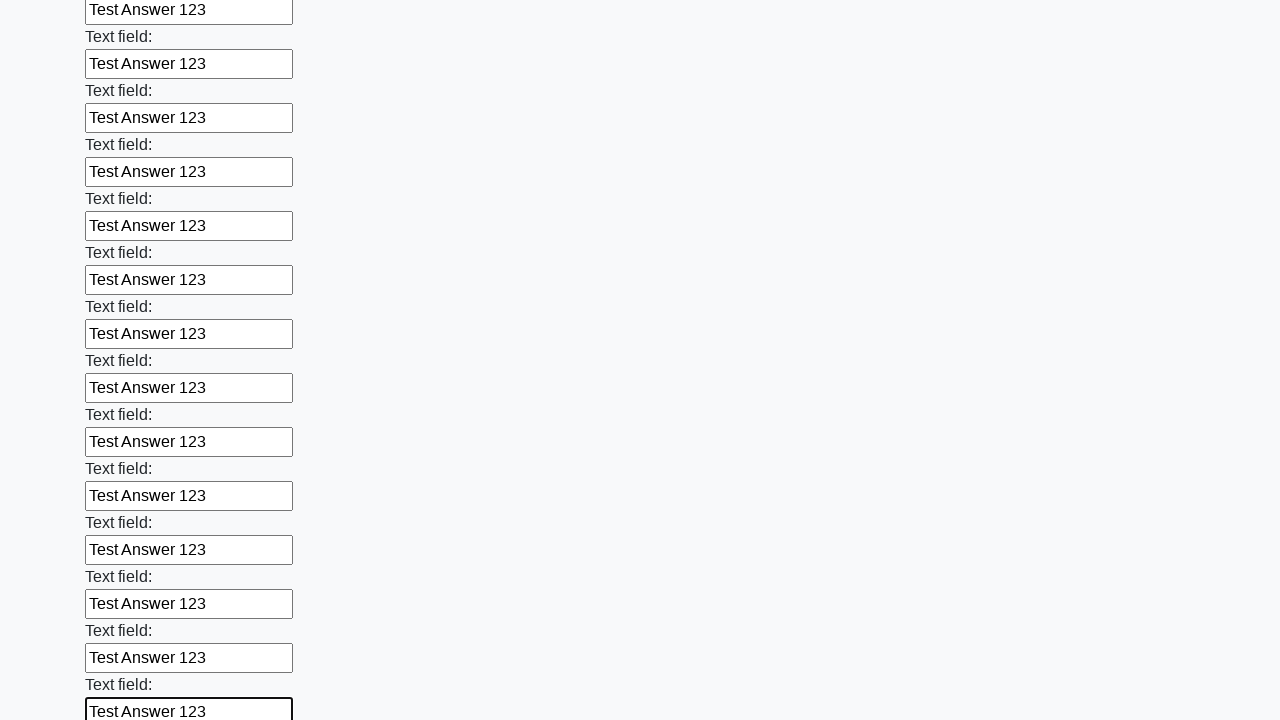

Filled required input field 72 with 'Test Answer 123' on input[required] >> nth=71
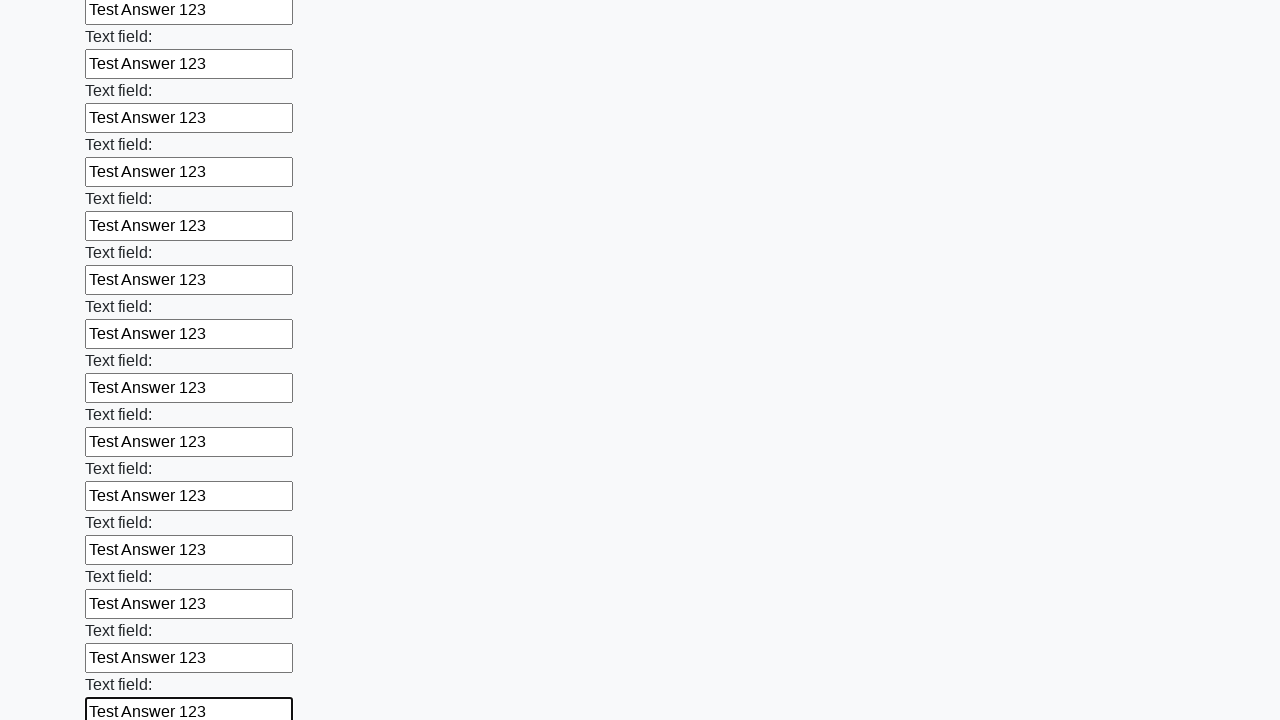

Filled required input field 73 with 'Test Answer 123' on input[required] >> nth=72
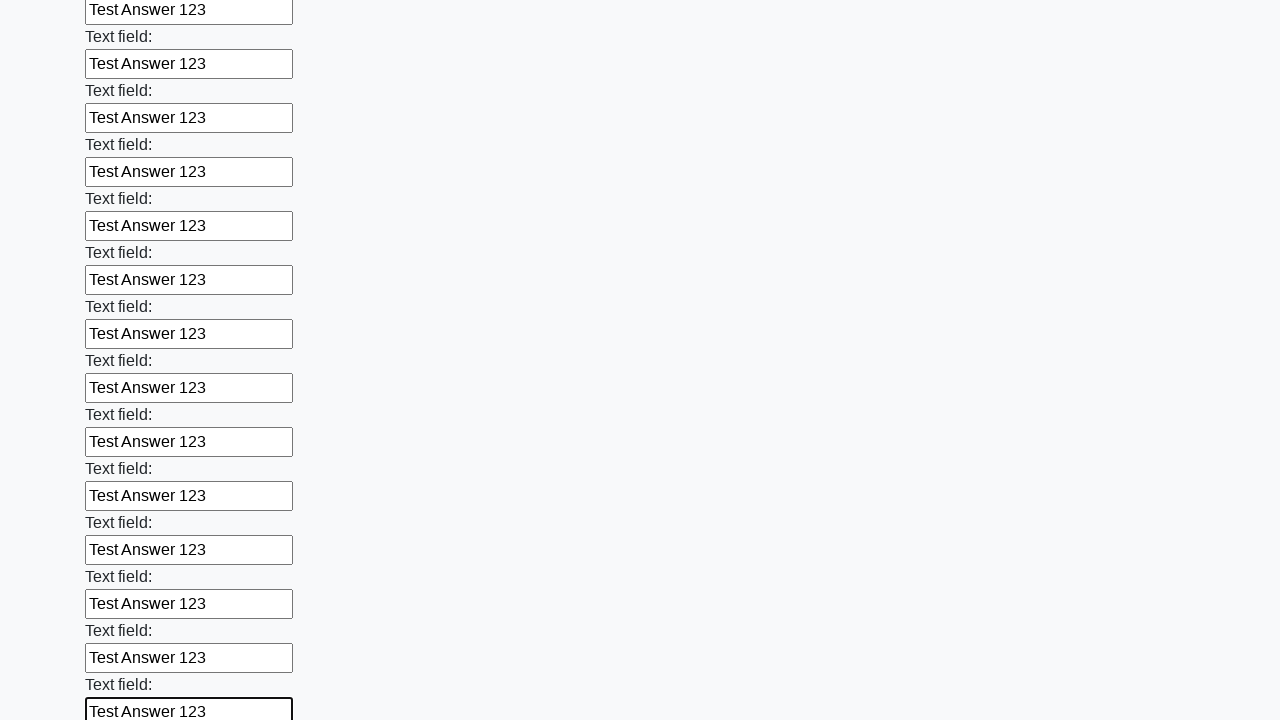

Filled required input field 74 with 'Test Answer 123' on input[required] >> nth=73
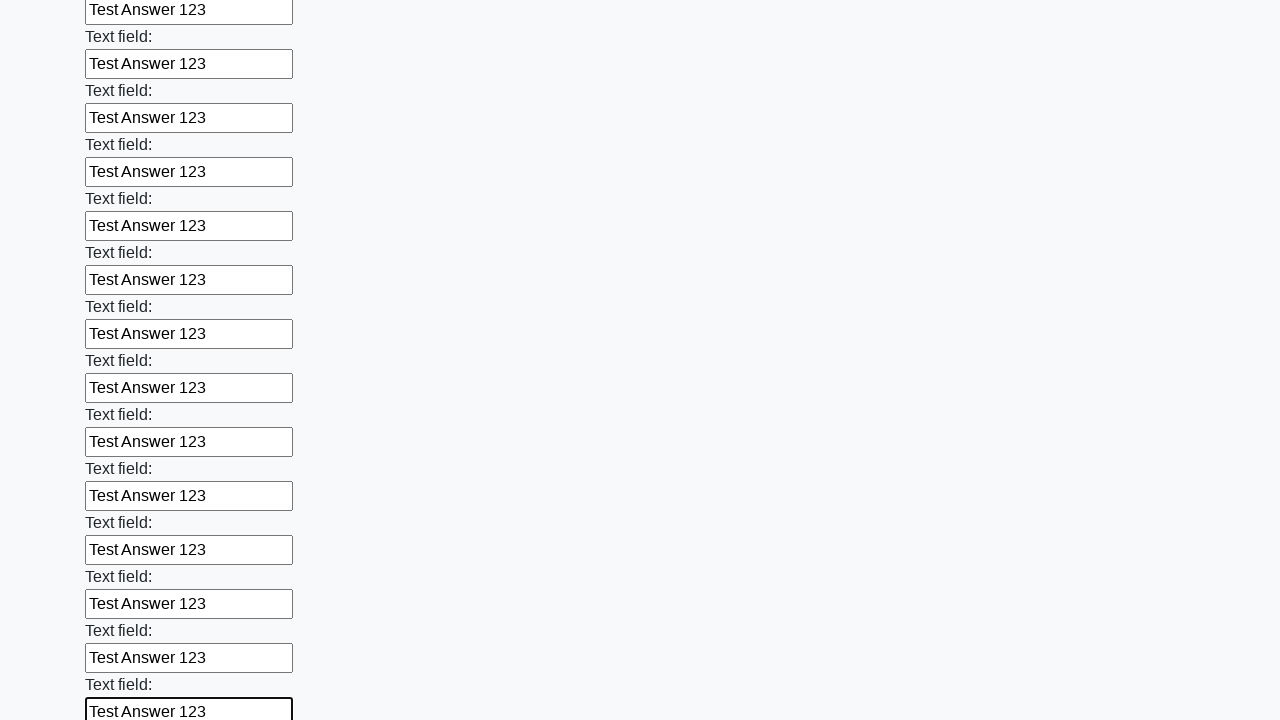

Filled required input field 75 with 'Test Answer 123' on input[required] >> nth=74
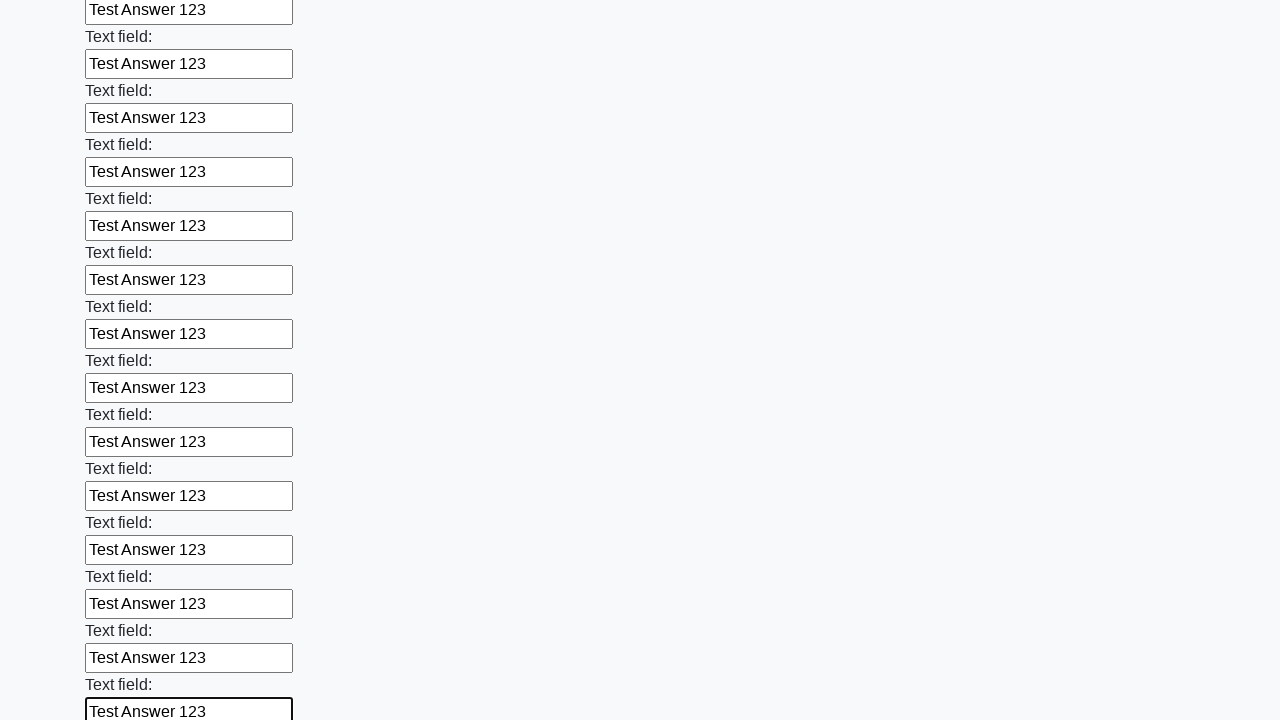

Filled required input field 76 with 'Test Answer 123' on input[required] >> nth=75
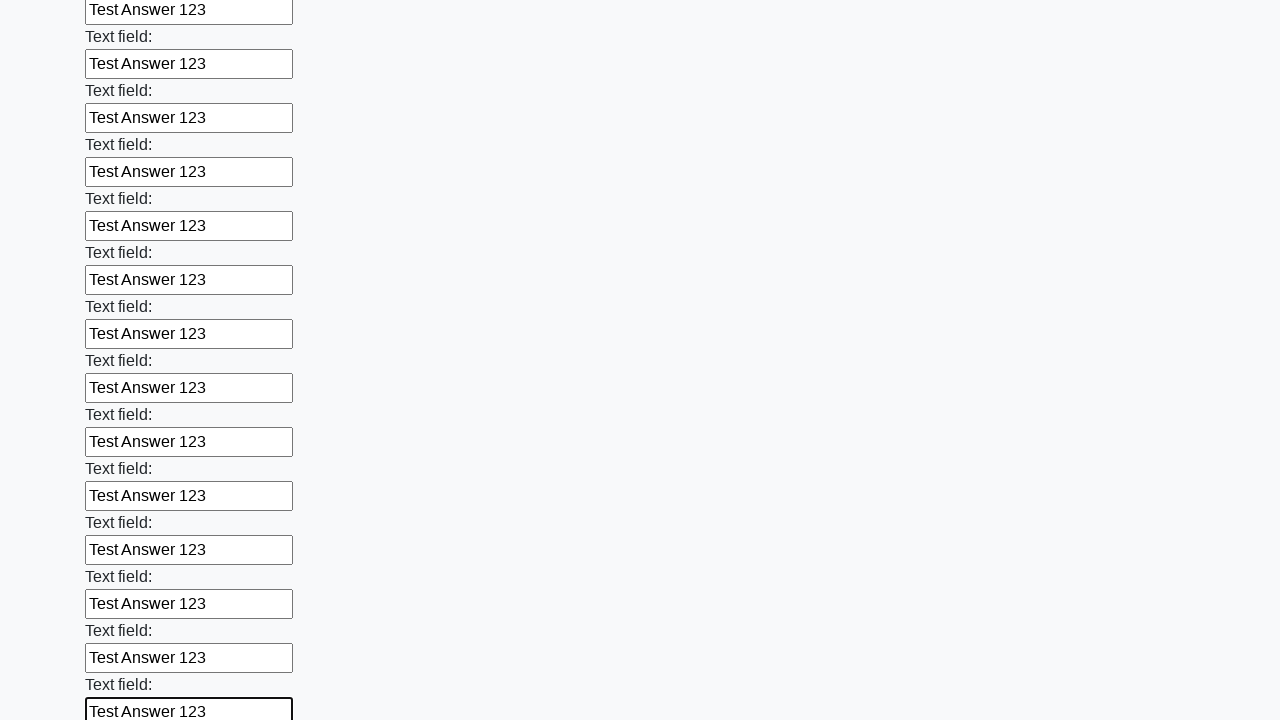

Filled required input field 77 with 'Test Answer 123' on input[required] >> nth=76
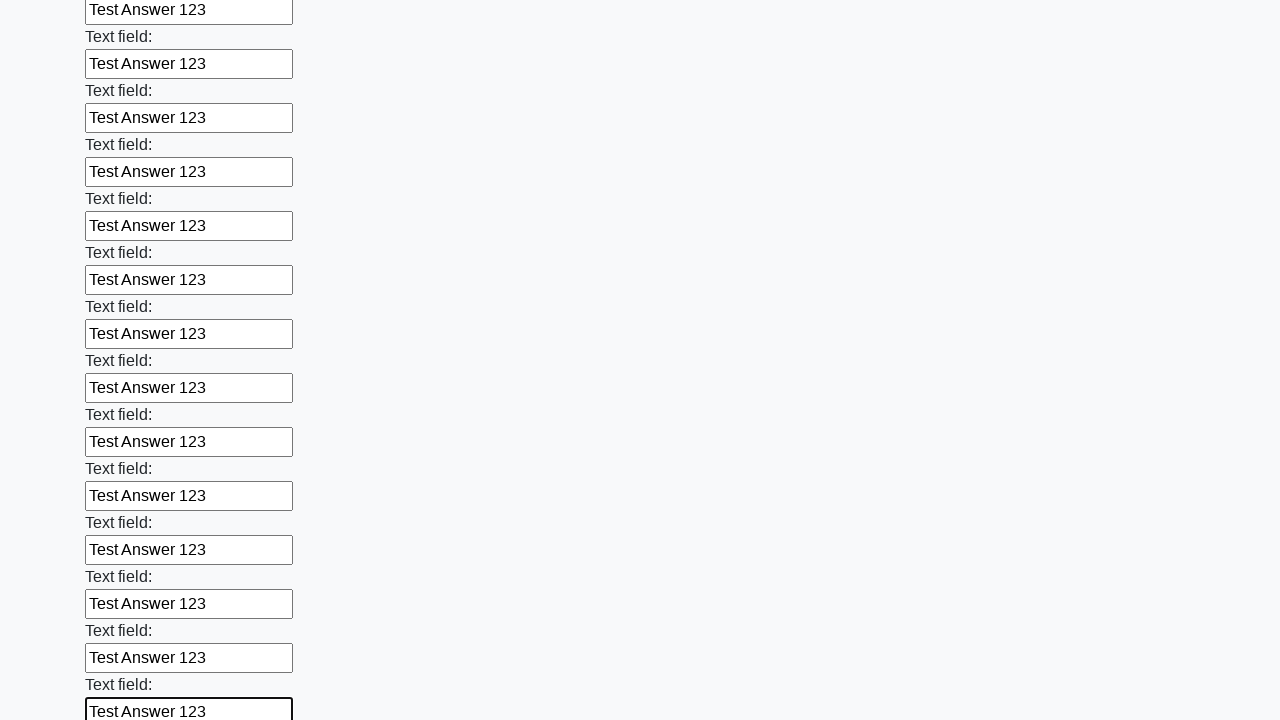

Filled required input field 78 with 'Test Answer 123' on input[required] >> nth=77
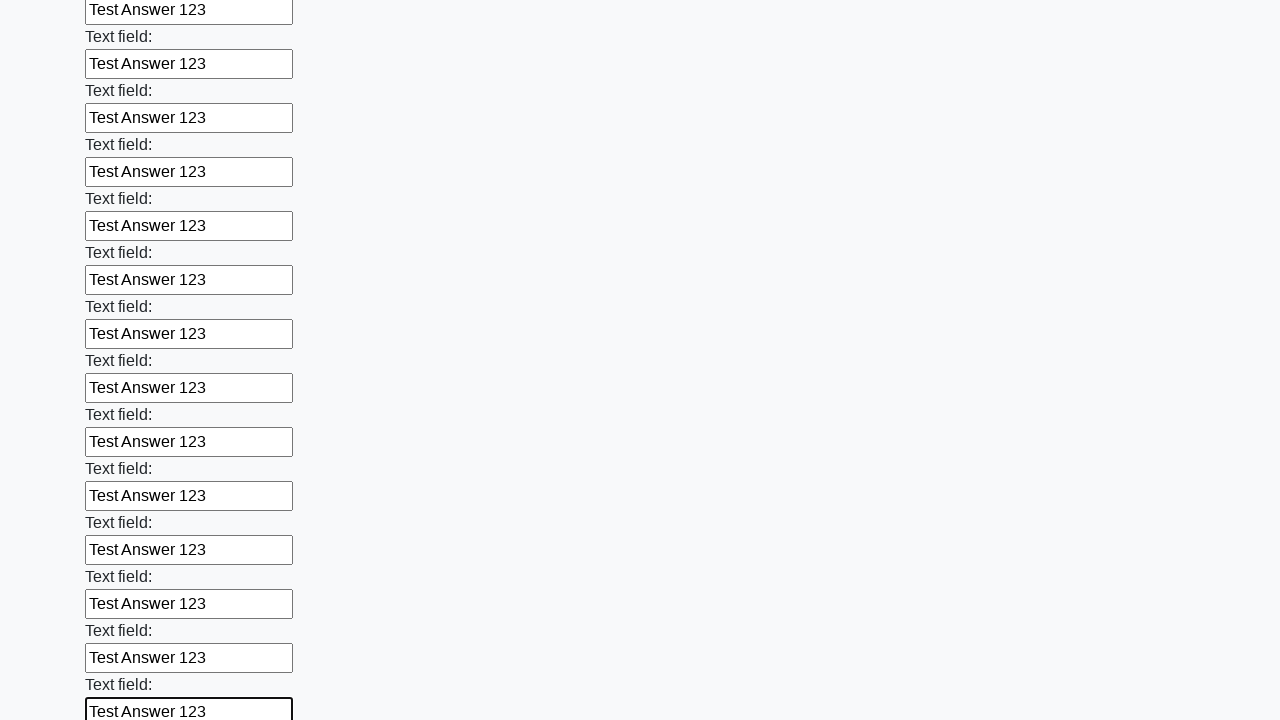

Filled required input field 79 with 'Test Answer 123' on input[required] >> nth=78
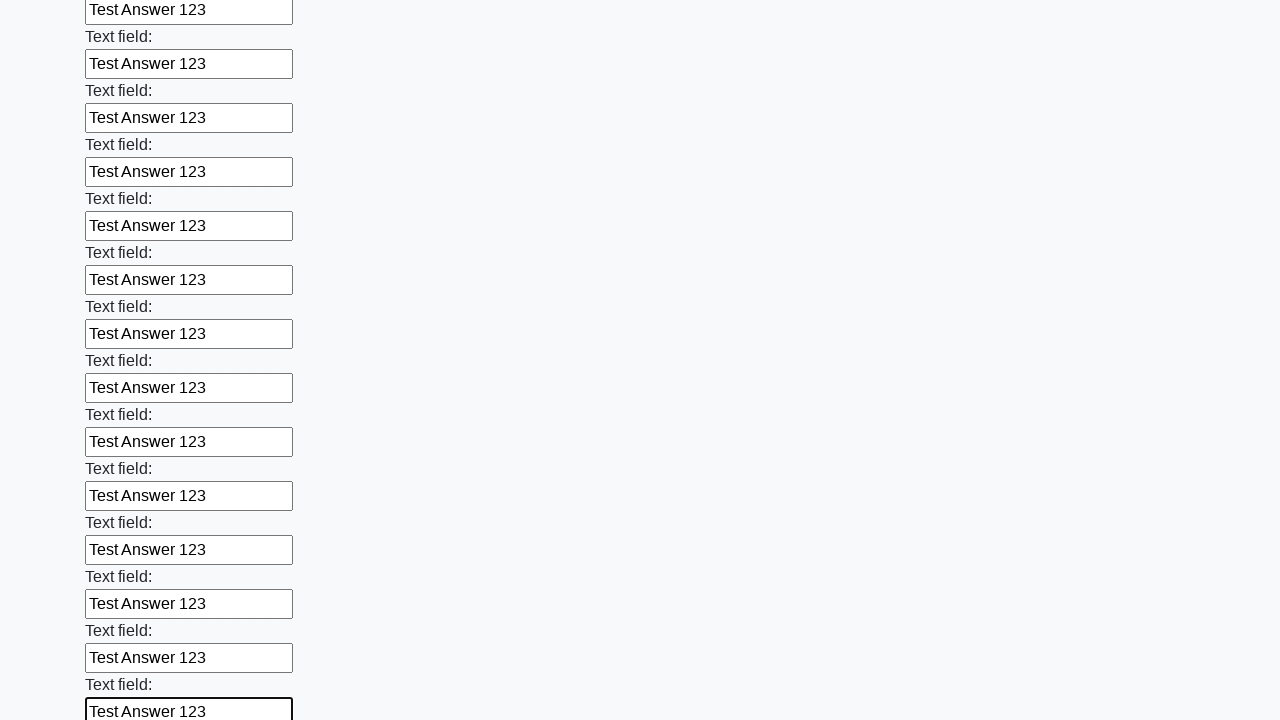

Filled required input field 80 with 'Test Answer 123' on input[required] >> nth=79
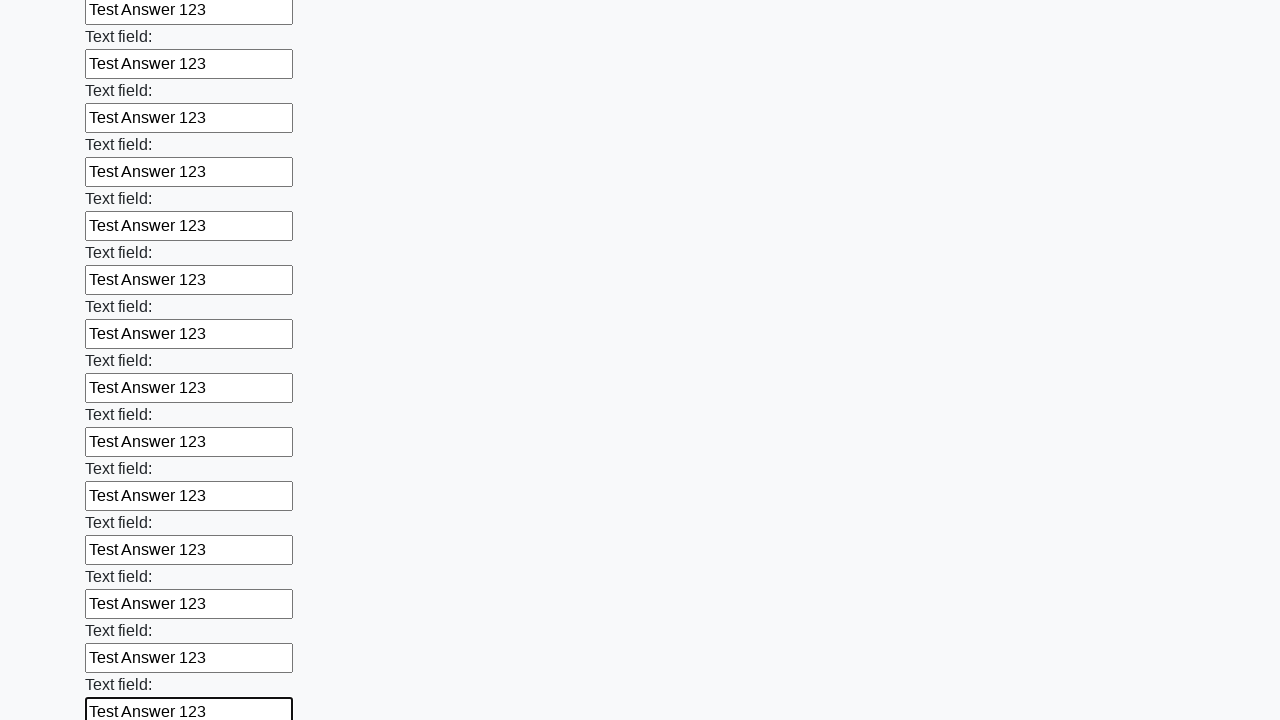

Filled required input field 81 with 'Test Answer 123' on input[required] >> nth=80
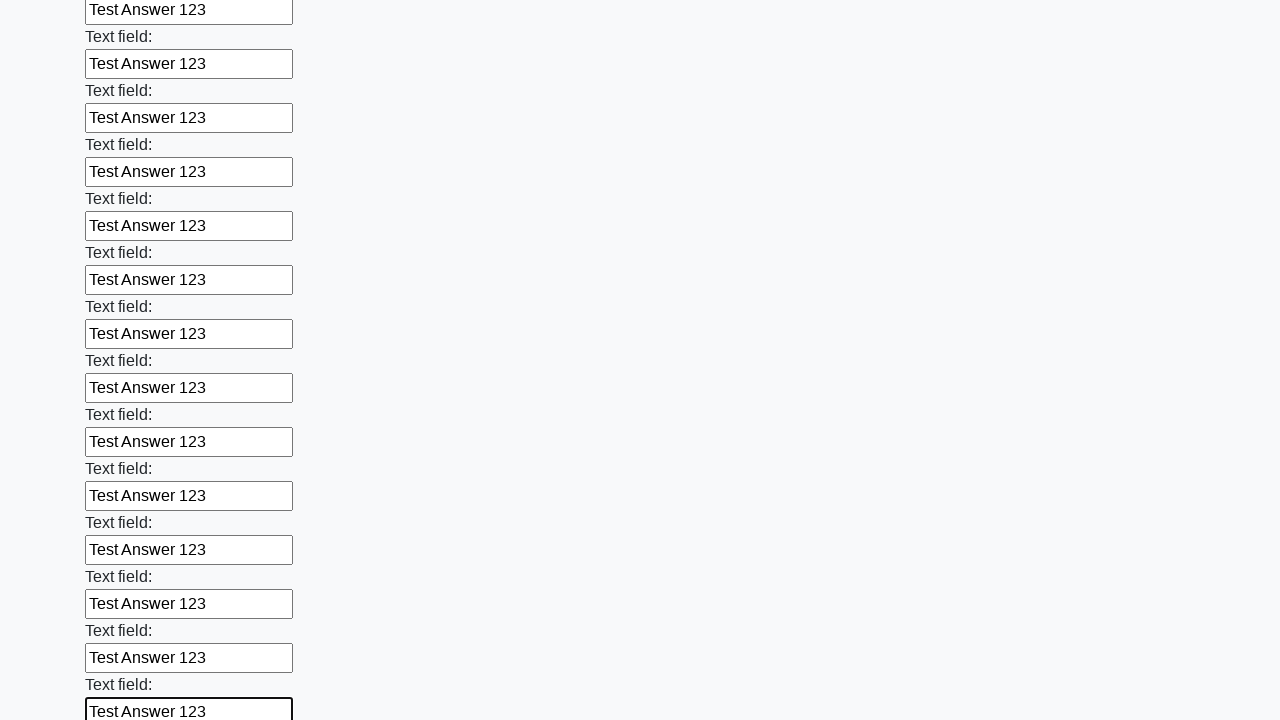

Filled required input field 82 with 'Test Answer 123' on input[required] >> nth=81
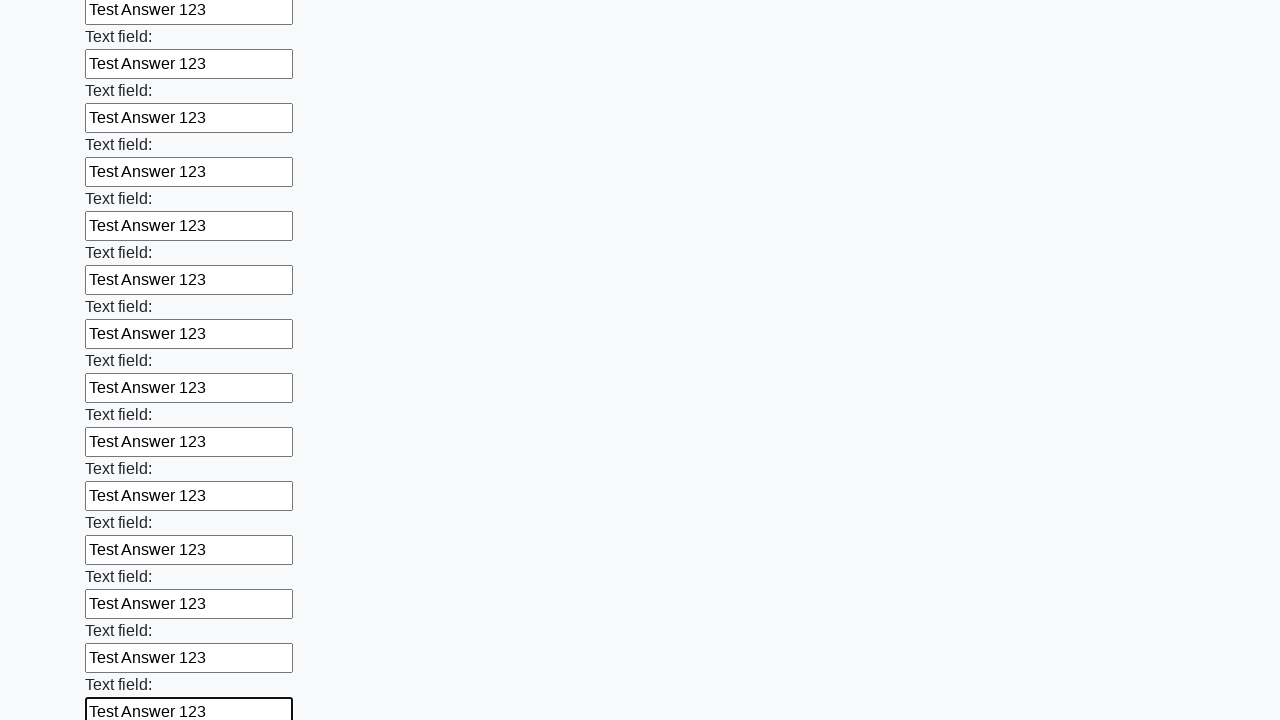

Filled required input field 83 with 'Test Answer 123' on input[required] >> nth=82
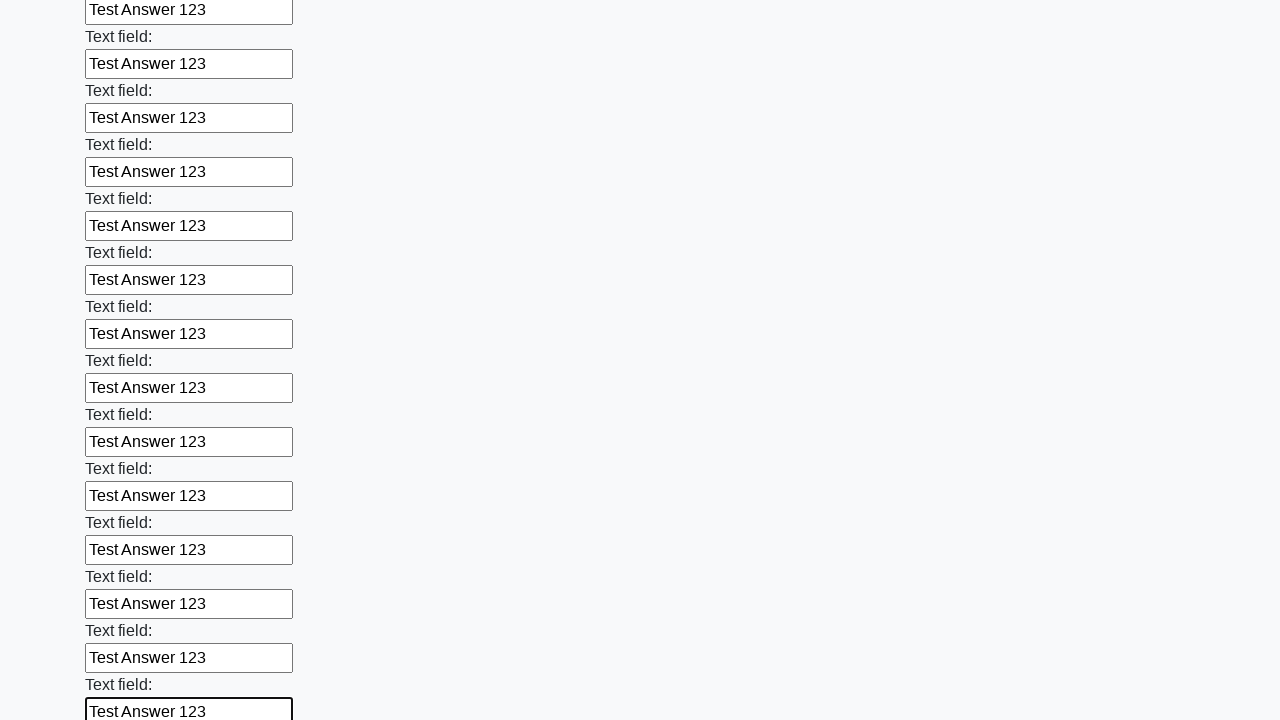

Filled required input field 84 with 'Test Answer 123' on input[required] >> nth=83
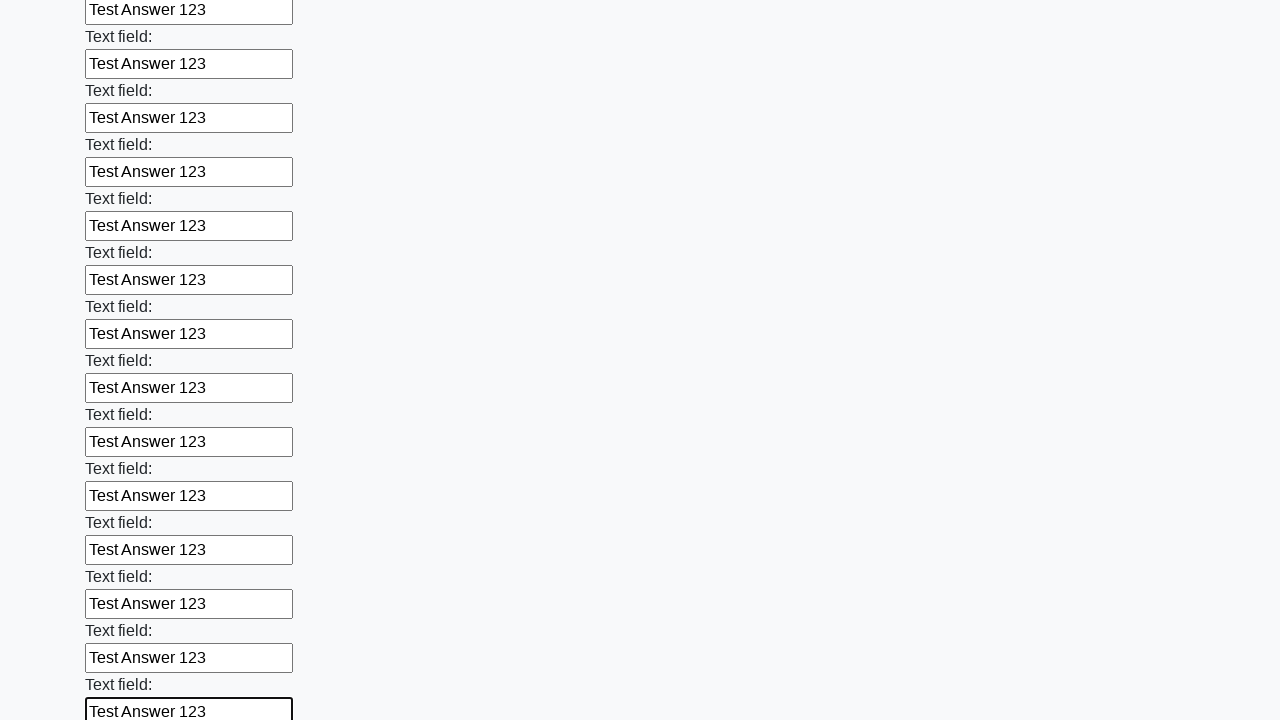

Filled required input field 85 with 'Test Answer 123' on input[required] >> nth=84
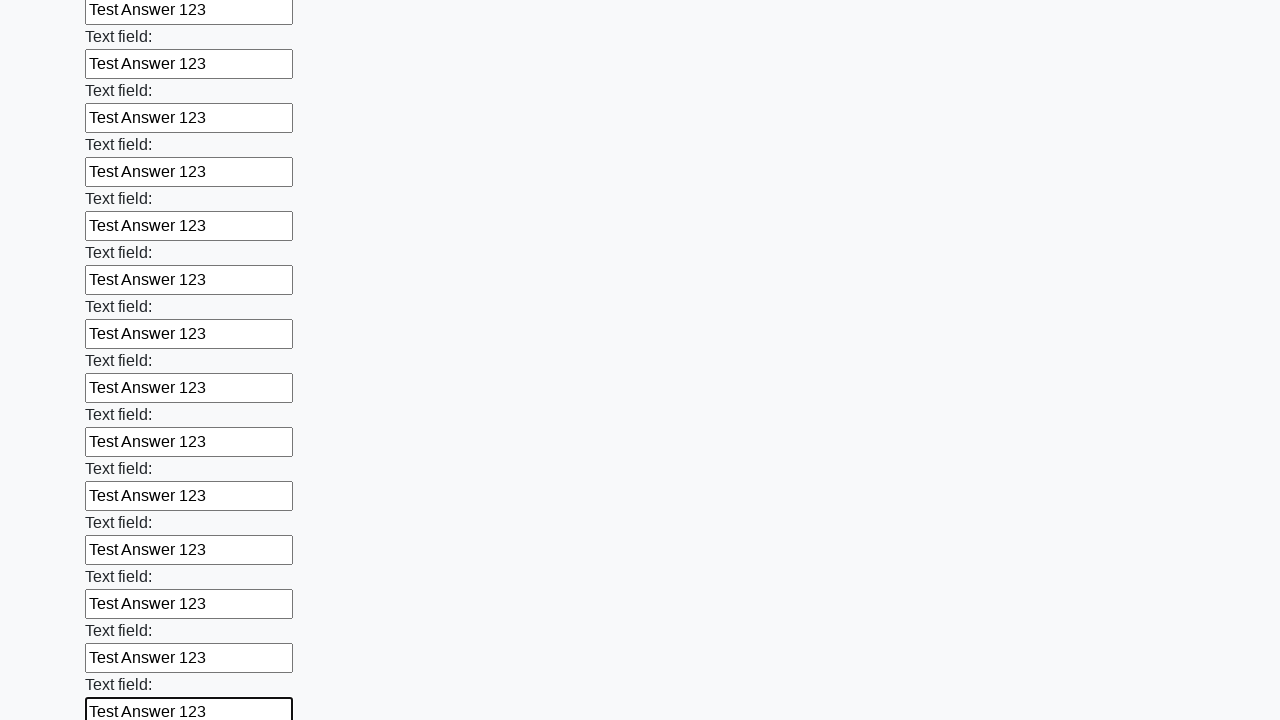

Filled required input field 86 with 'Test Answer 123' on input[required] >> nth=85
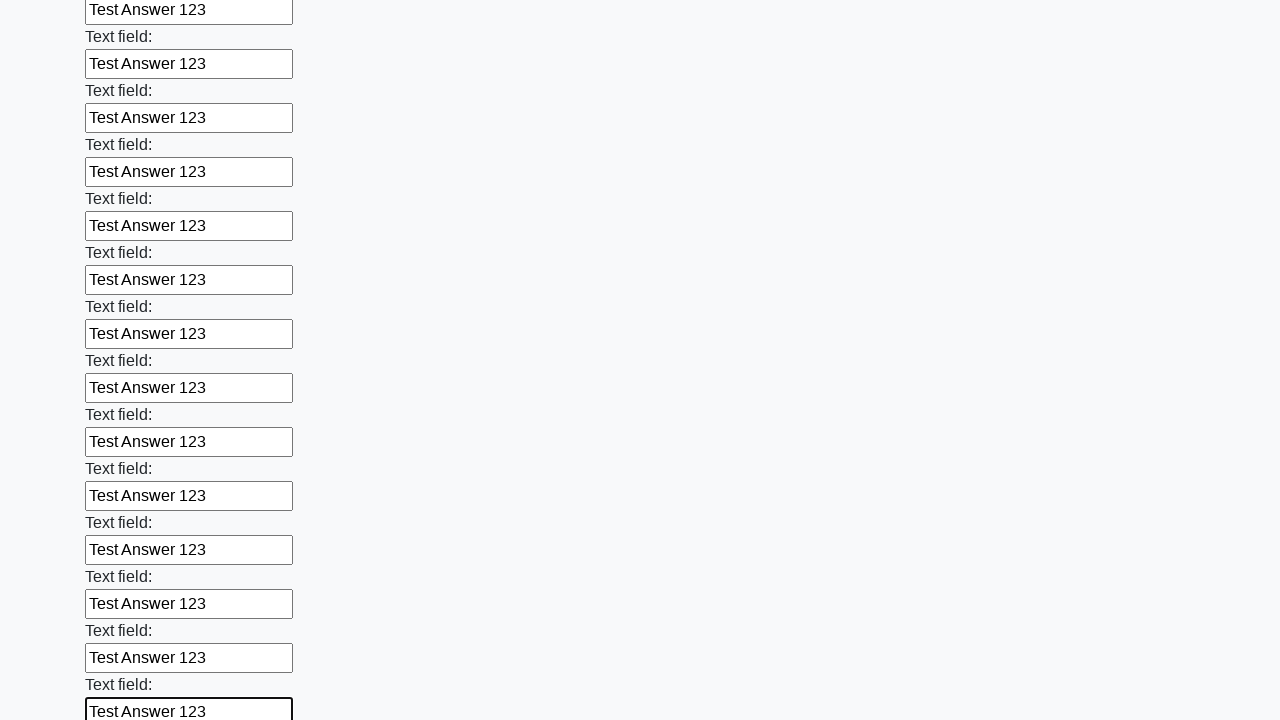

Filled required input field 87 with 'Test Answer 123' on input[required] >> nth=86
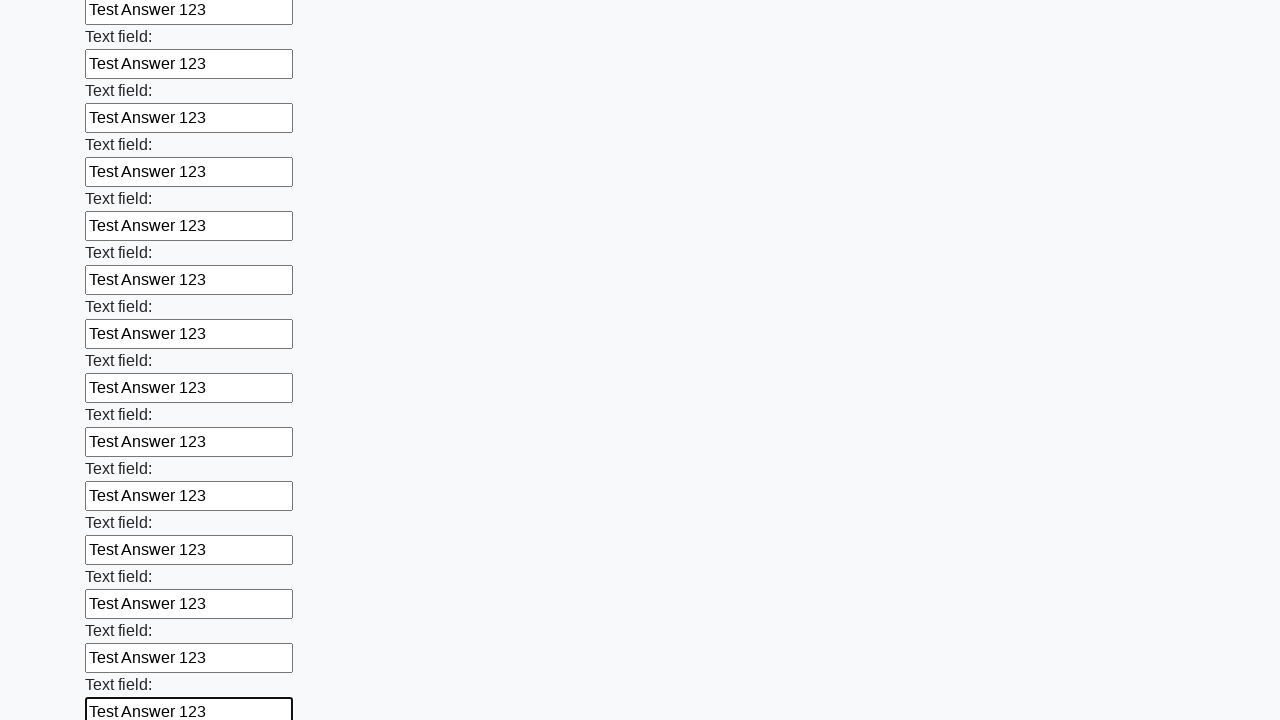

Filled required input field 88 with 'Test Answer 123' on input[required] >> nth=87
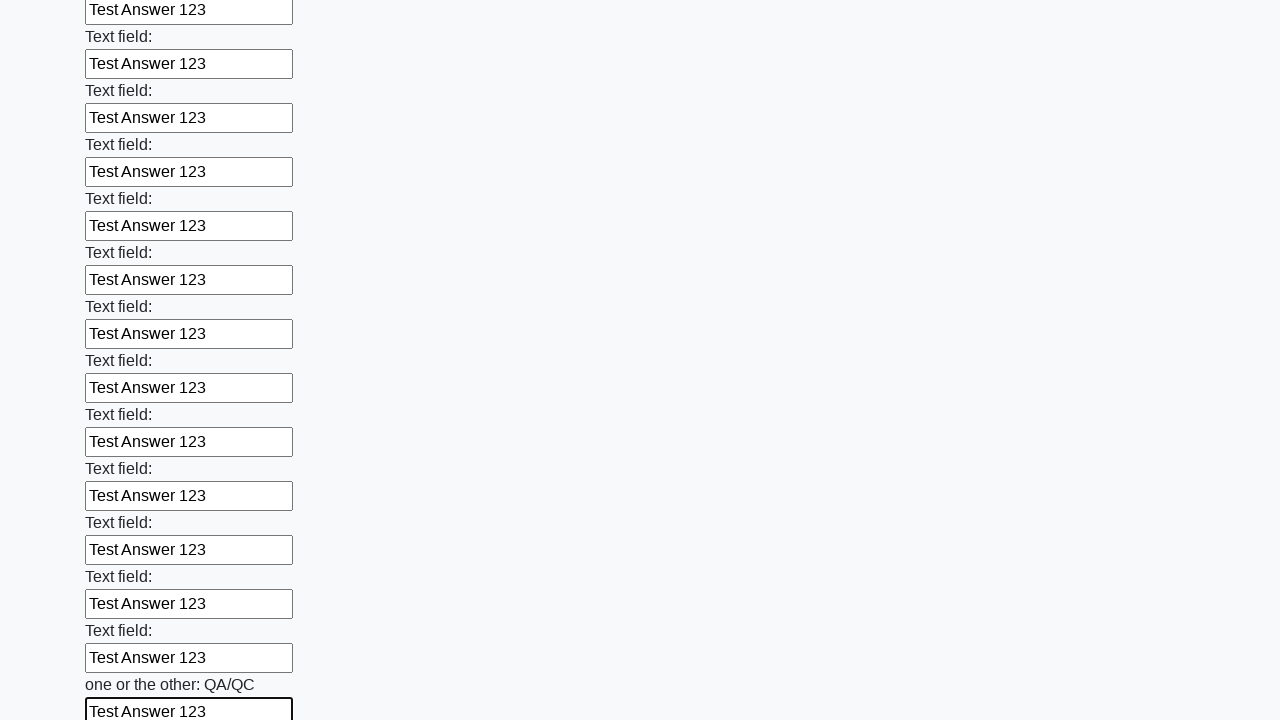

Filled required input field 89 with 'Test Answer 123' on input[required] >> nth=88
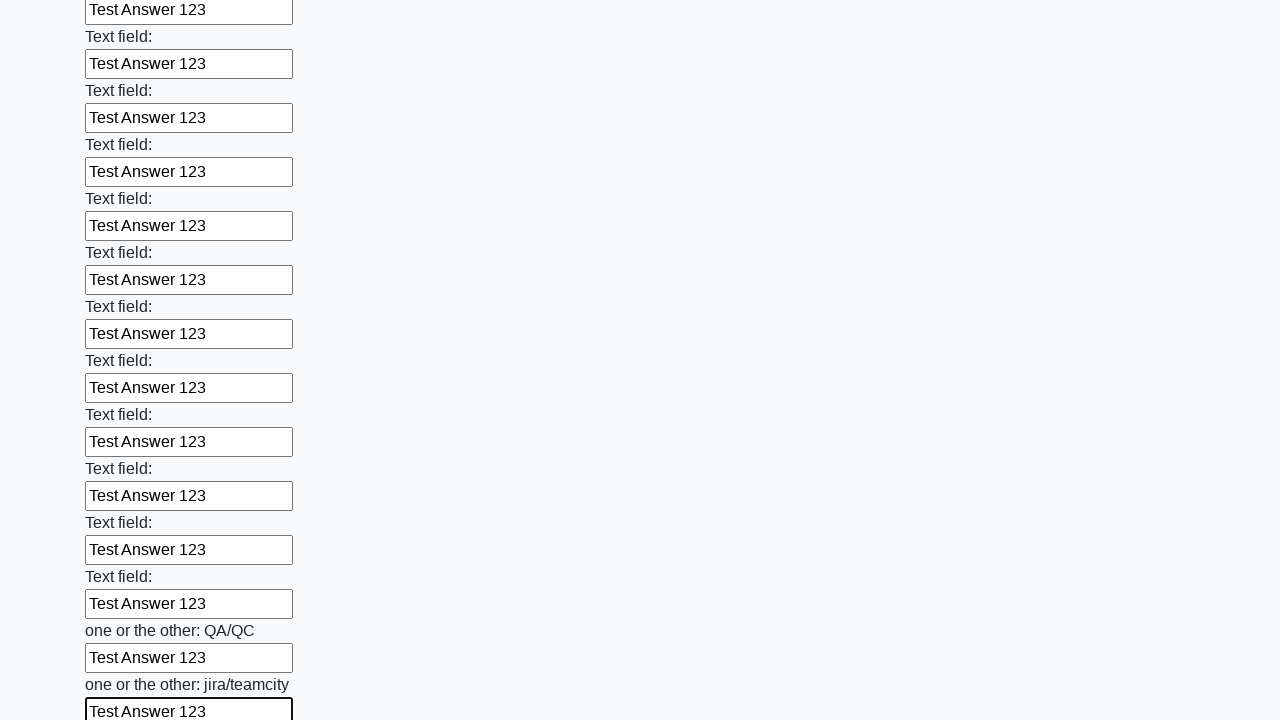

Filled required input field 90 with 'Test Answer 123' on input[required] >> nth=89
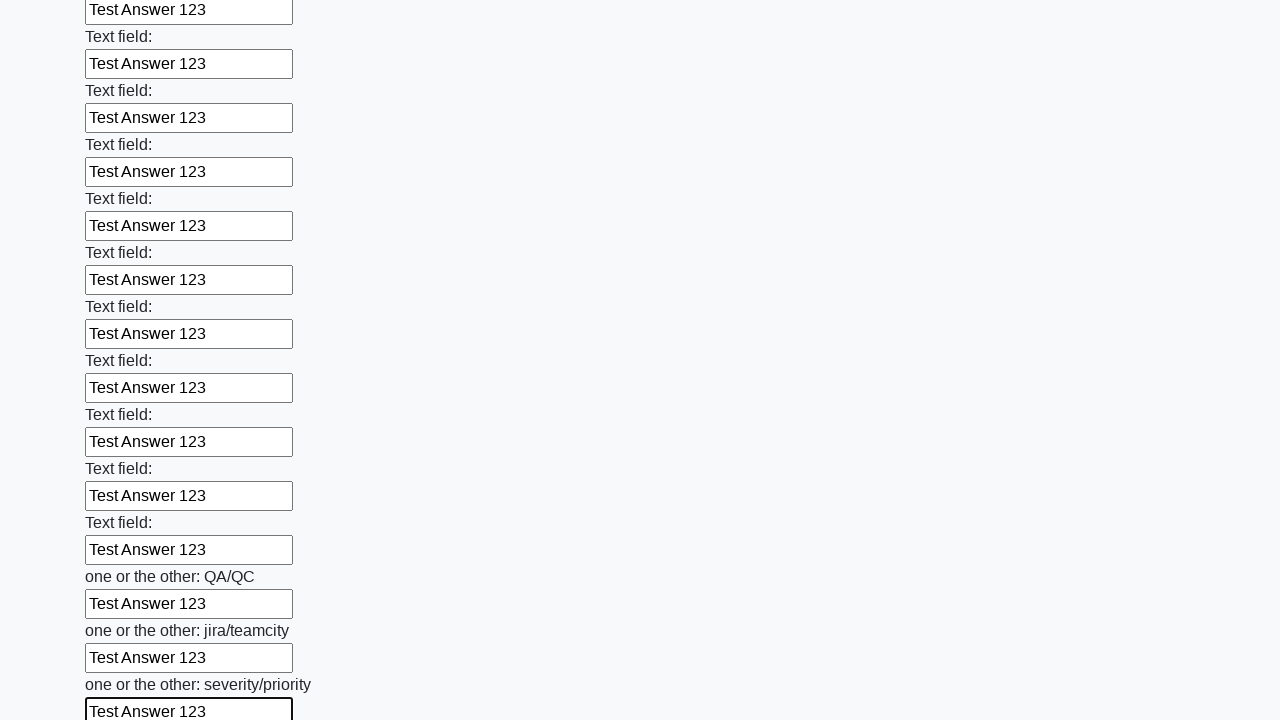

Filled required input field 91 with 'Test Answer 123' on input[required] >> nth=90
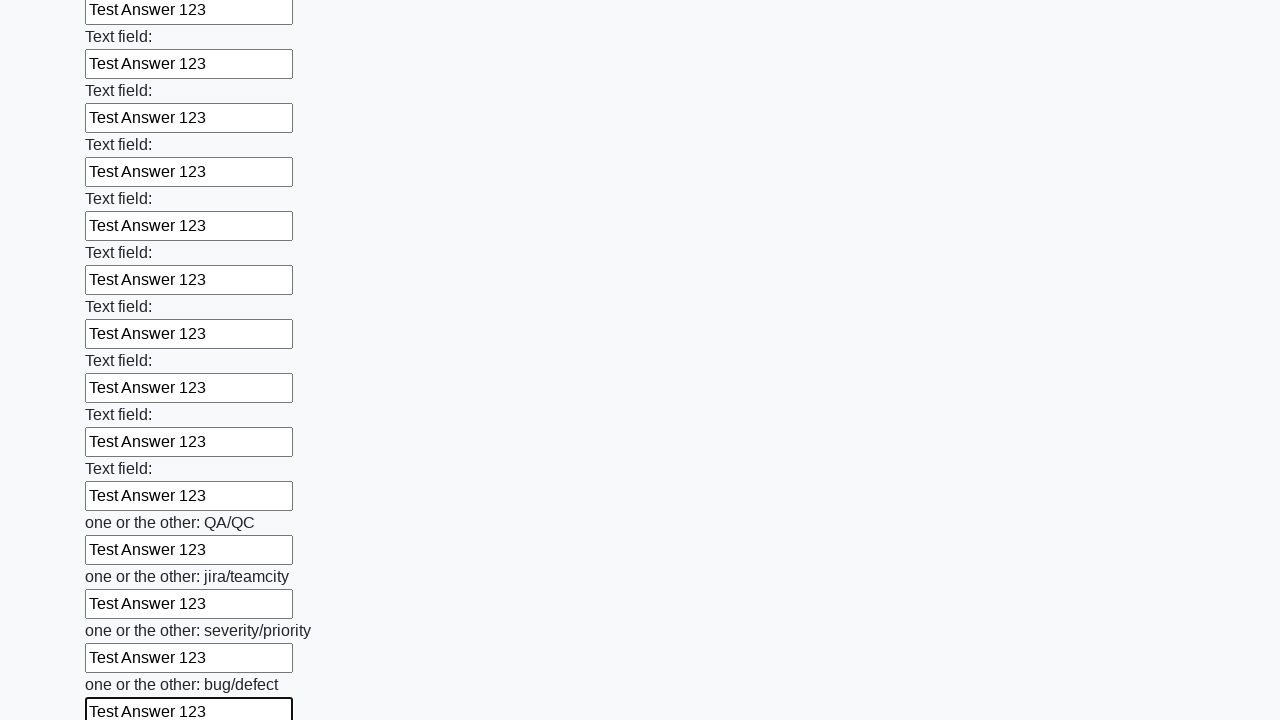

Filled required input field 92 with 'Test Answer 123' on input[required] >> nth=91
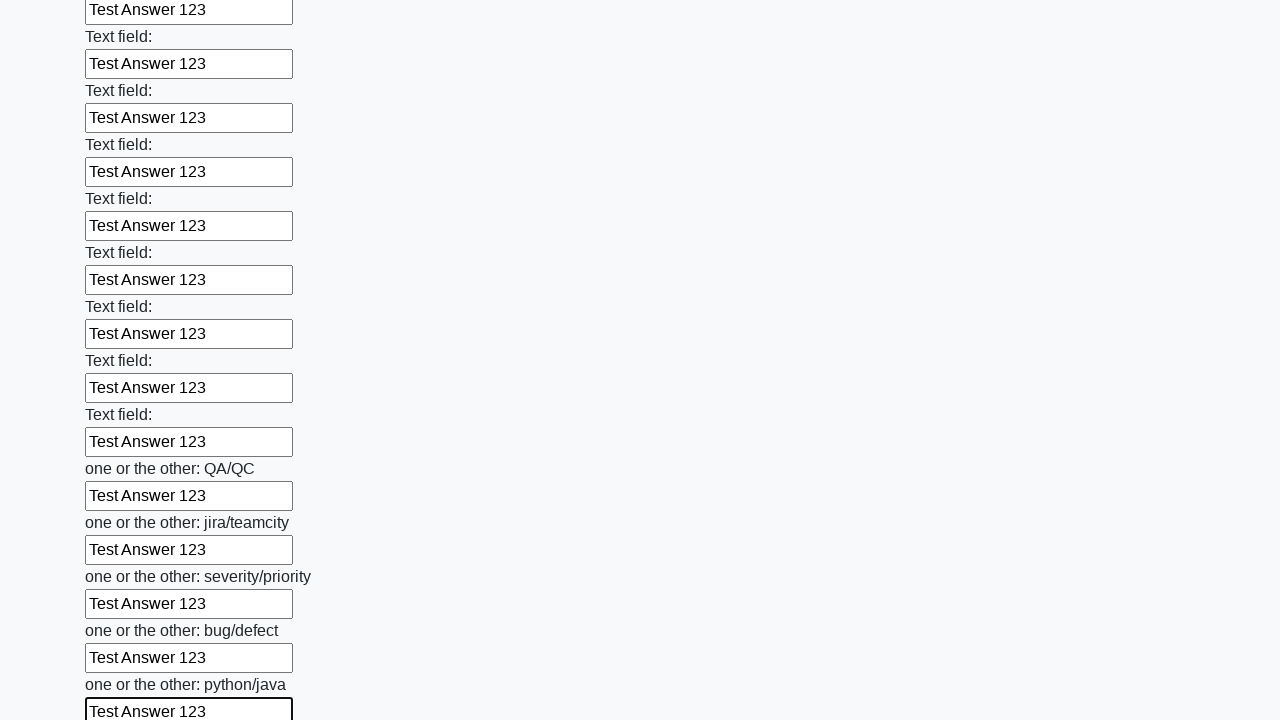

Filled required input field 93 with 'Test Answer 123' on input[required] >> nth=92
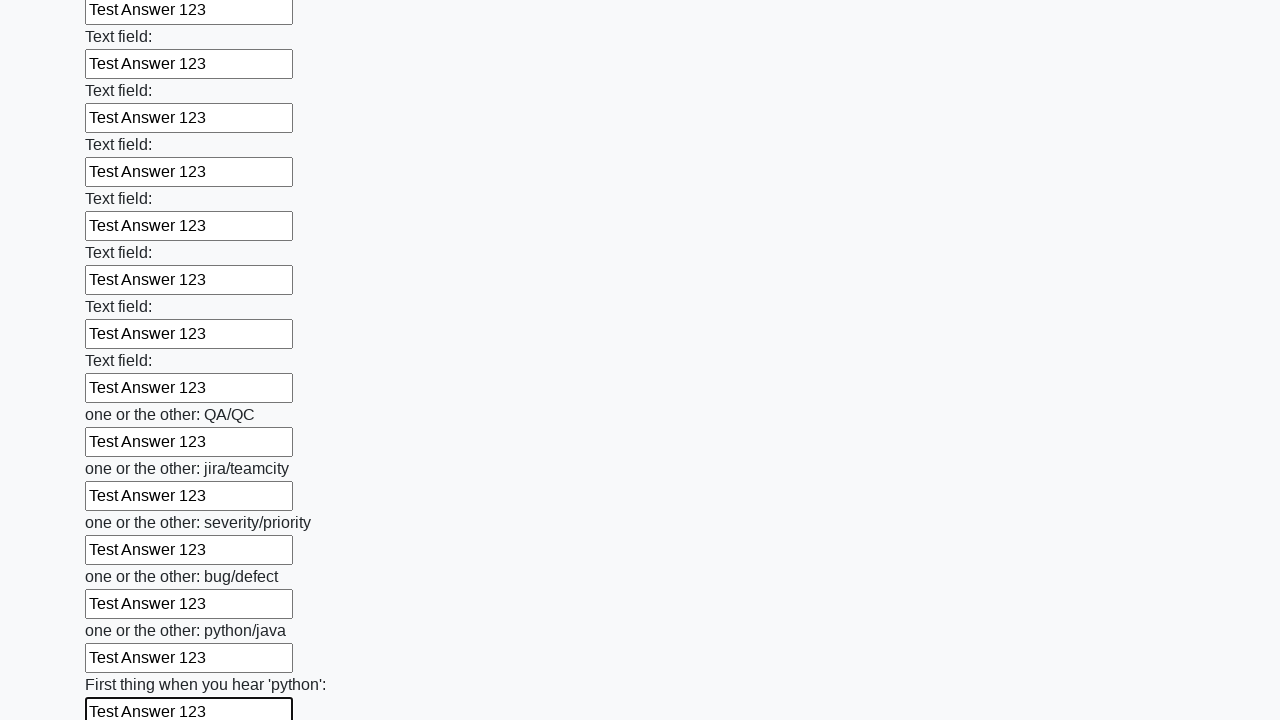

Filled required input field 94 with 'Test Answer 123' on input[required] >> nth=93
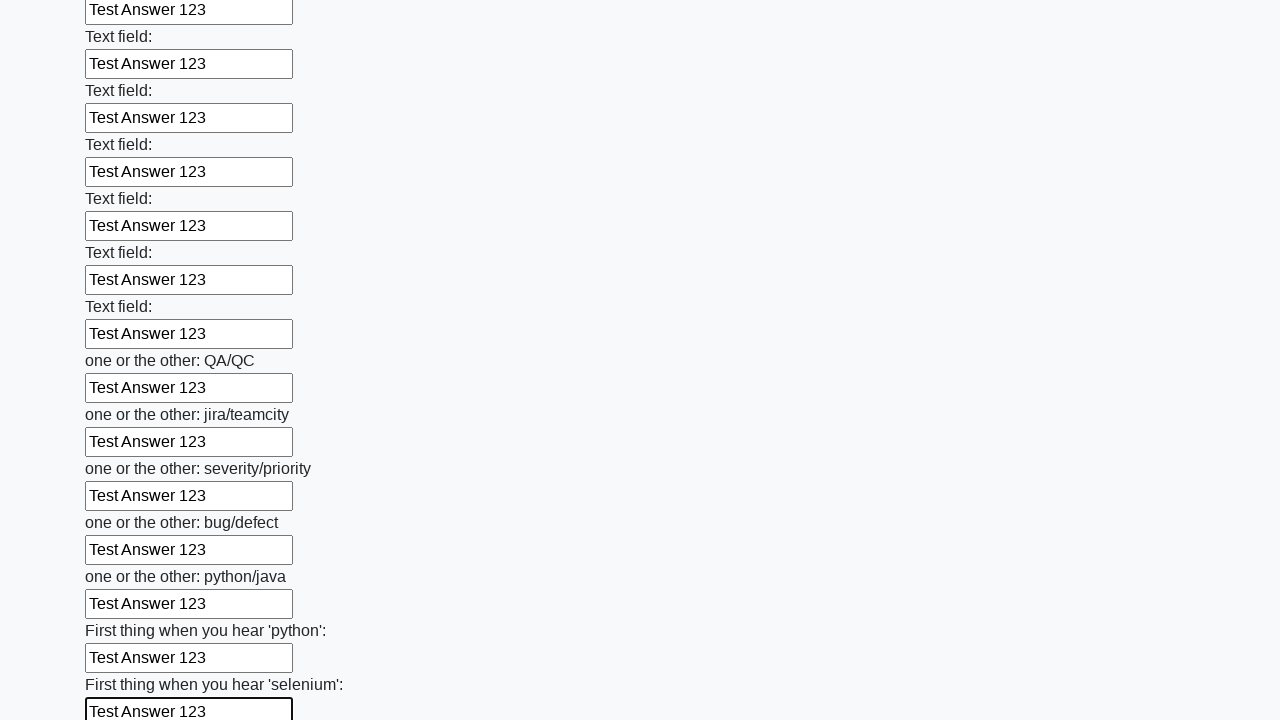

Filled required input field 95 with 'Test Answer 123' on input[required] >> nth=94
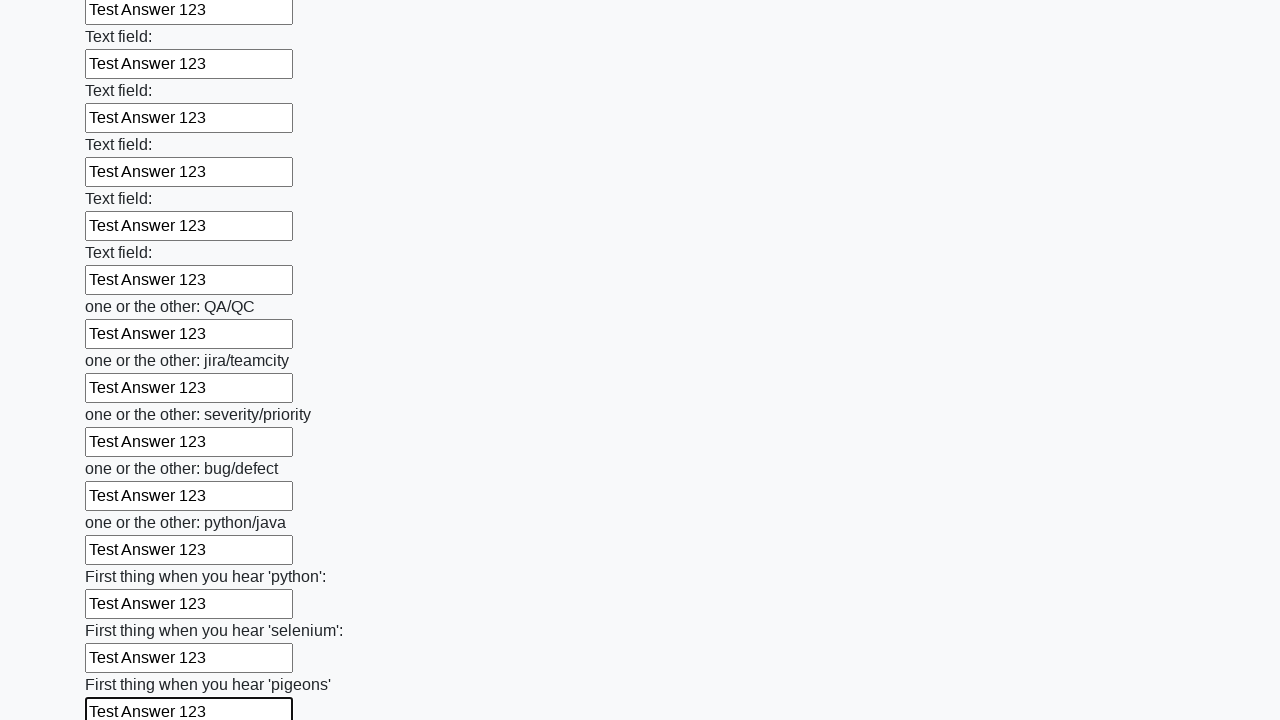

Filled required input field 96 with 'Test Answer 123' on input[required] >> nth=95
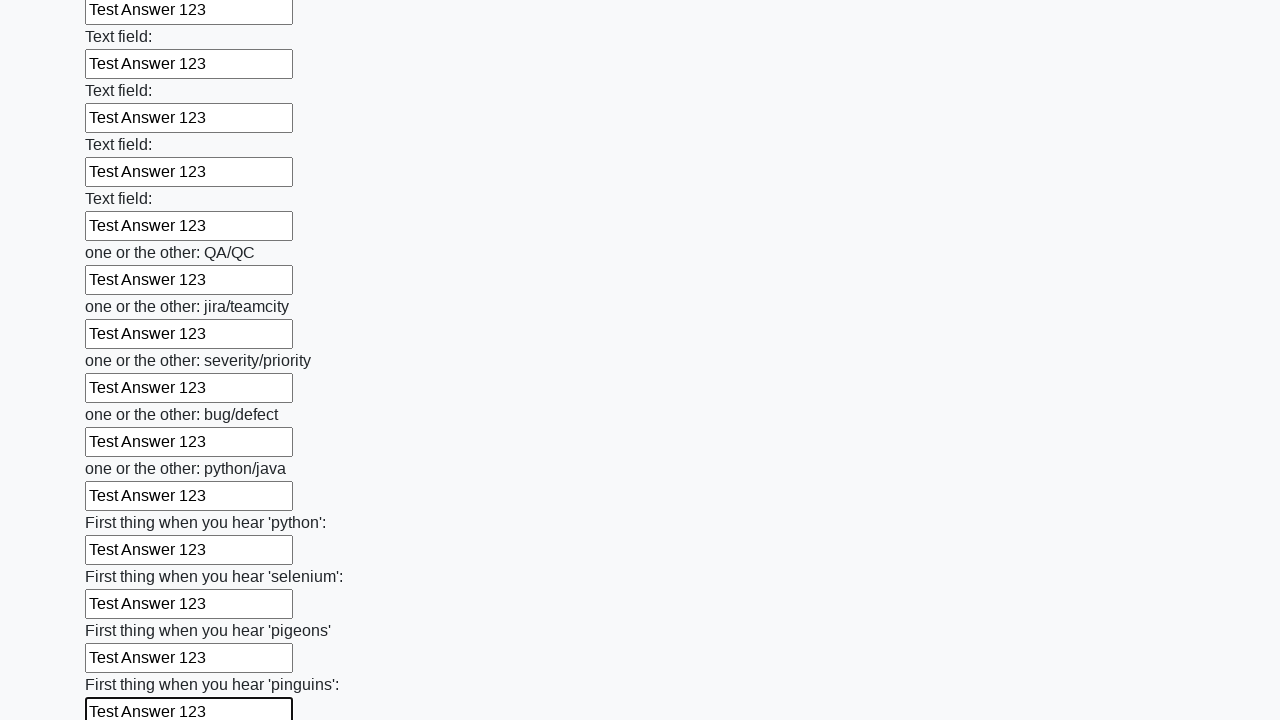

Filled required input field 97 with 'Test Answer 123' on input[required] >> nth=96
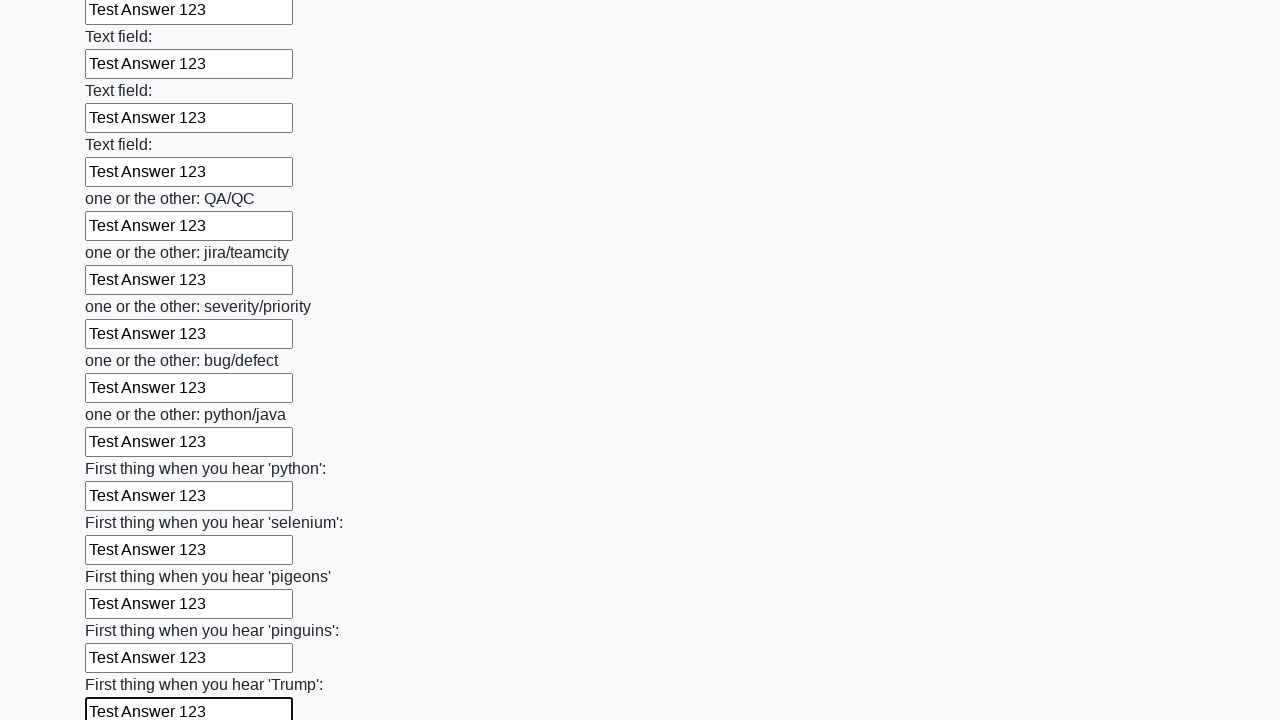

Filled required input field 98 with 'Test Answer 123' on input[required] >> nth=97
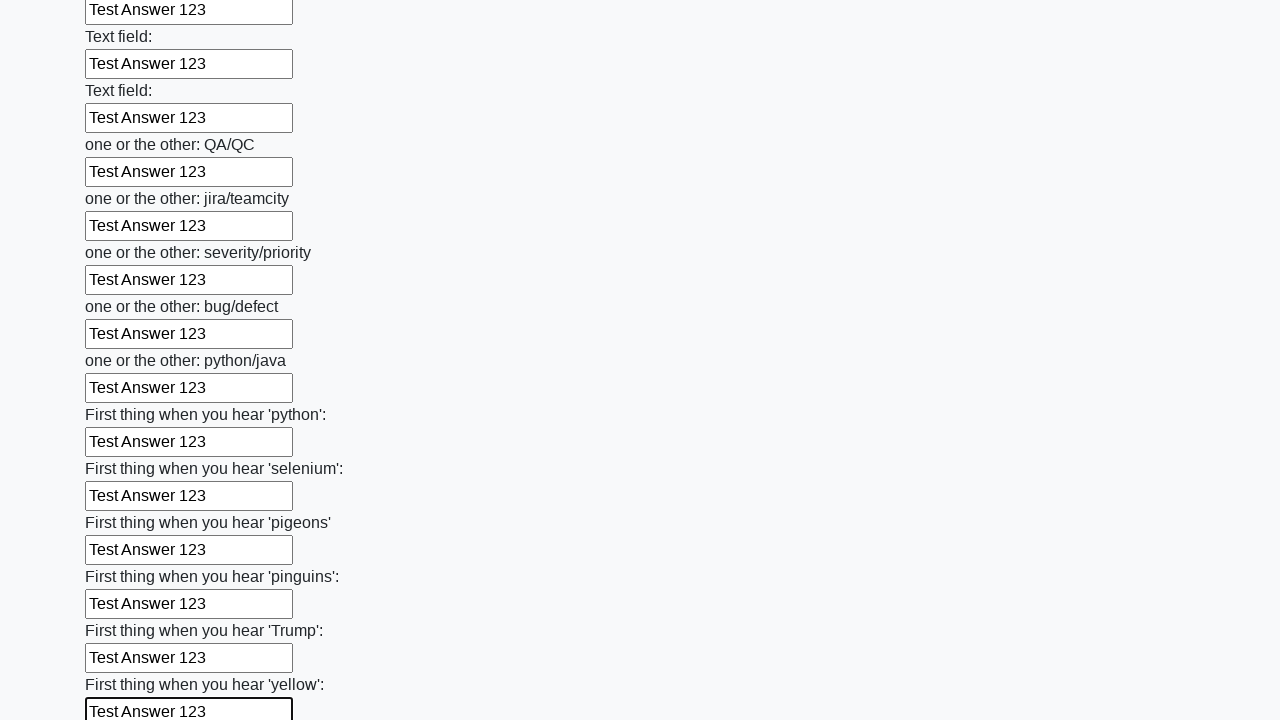

Filled required input field 99 with 'Test Answer 123' on input[required] >> nth=98
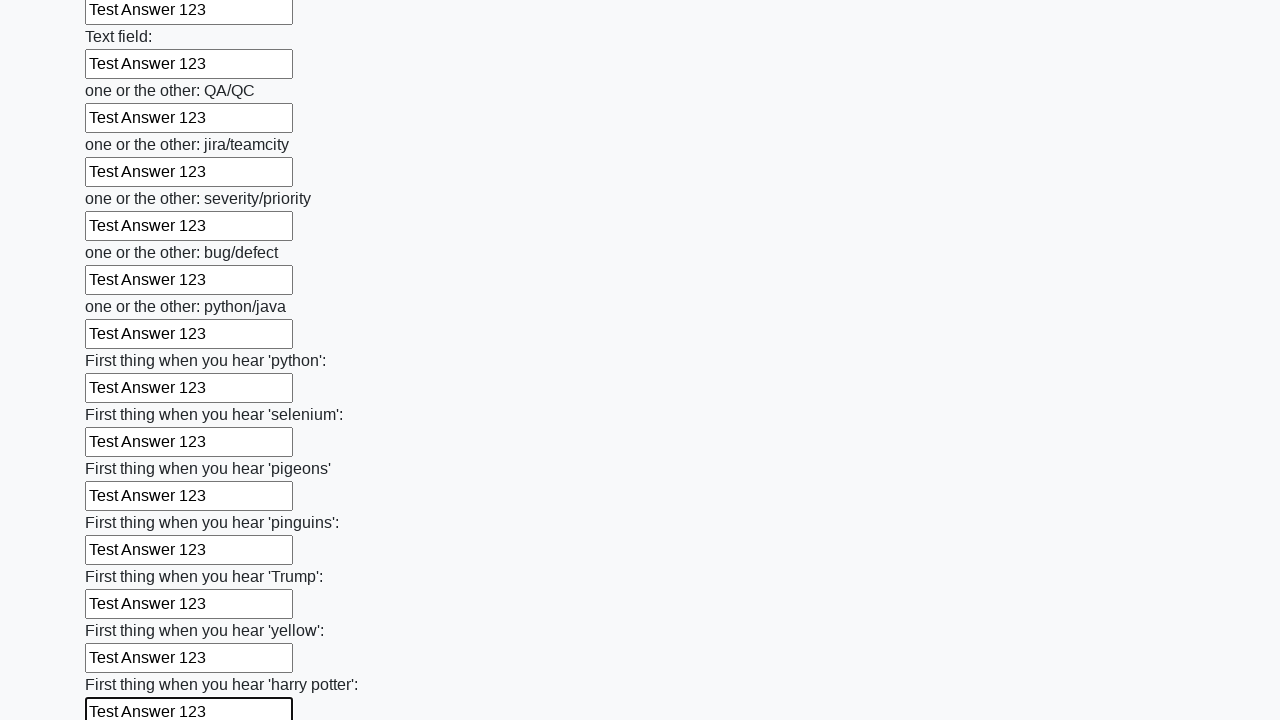

Filled required input field 100 with 'Test Answer 123' on input[required] >> nth=99
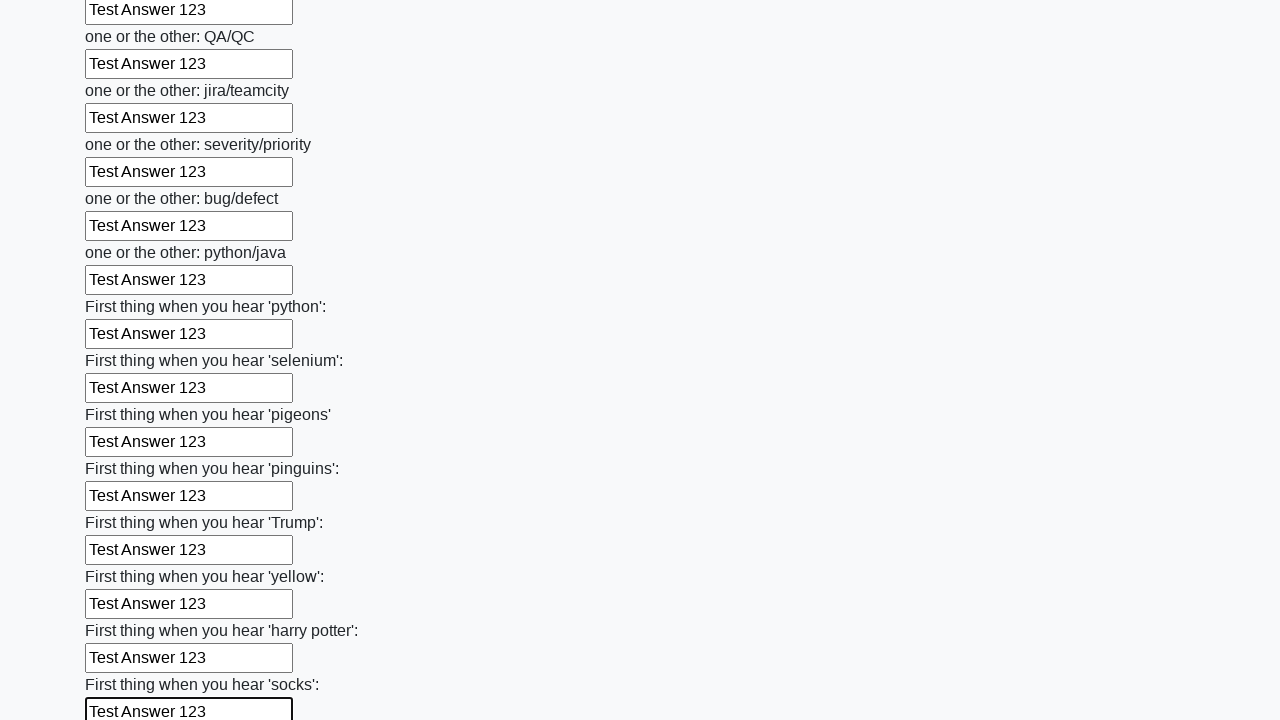

Clicked submit button to submit the form at (123, 611) on button.btn
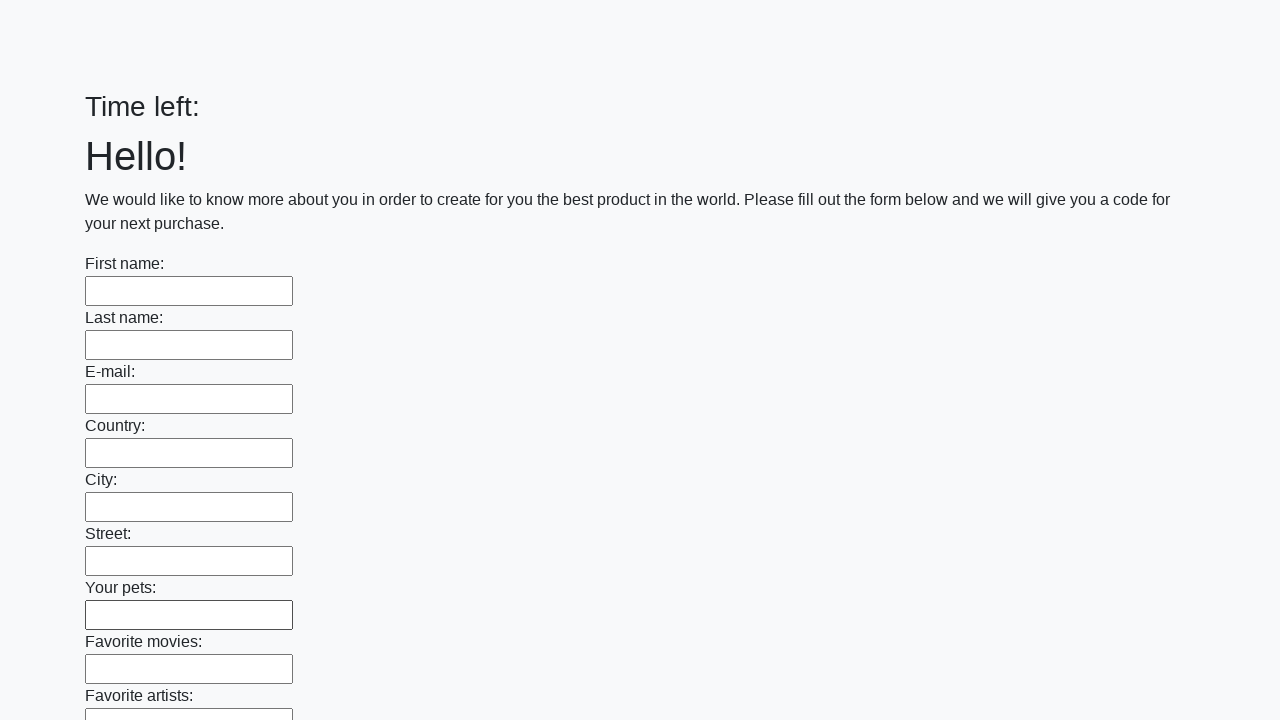

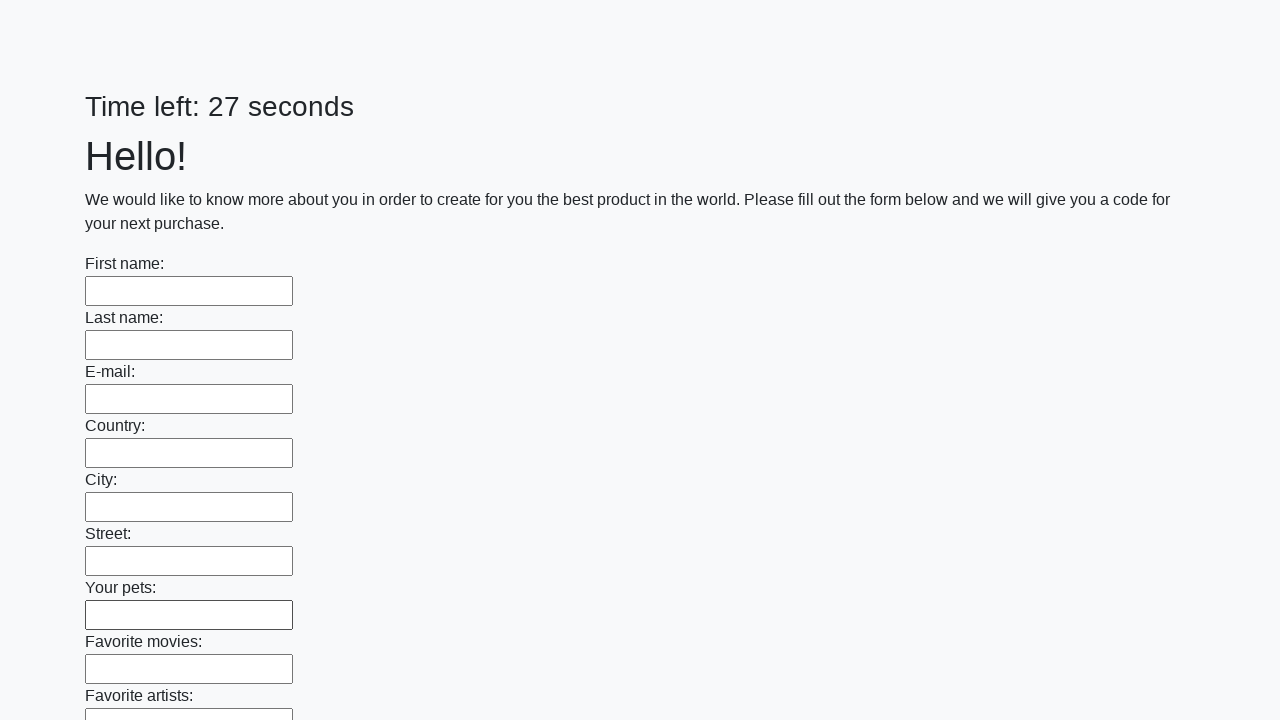